Navigates to Yamovil car listings page for SEAT cars in Madrid, accepts cookies, extracts car information (make, model, version, price) for all listed vehicles, clicks on the last car and extracts its location

Starting URL: https://www.yamovil.es/coches-segunda-mano/seat-ocasion-en-madrid

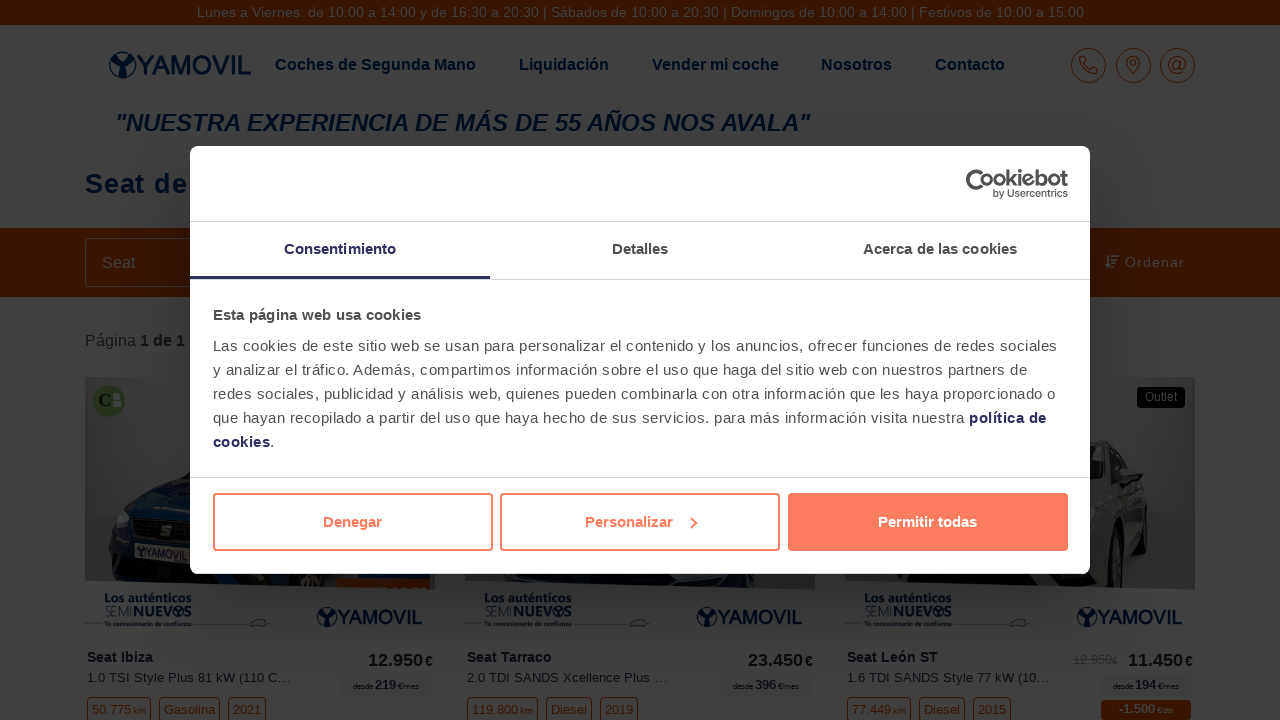

Located cookies banner element
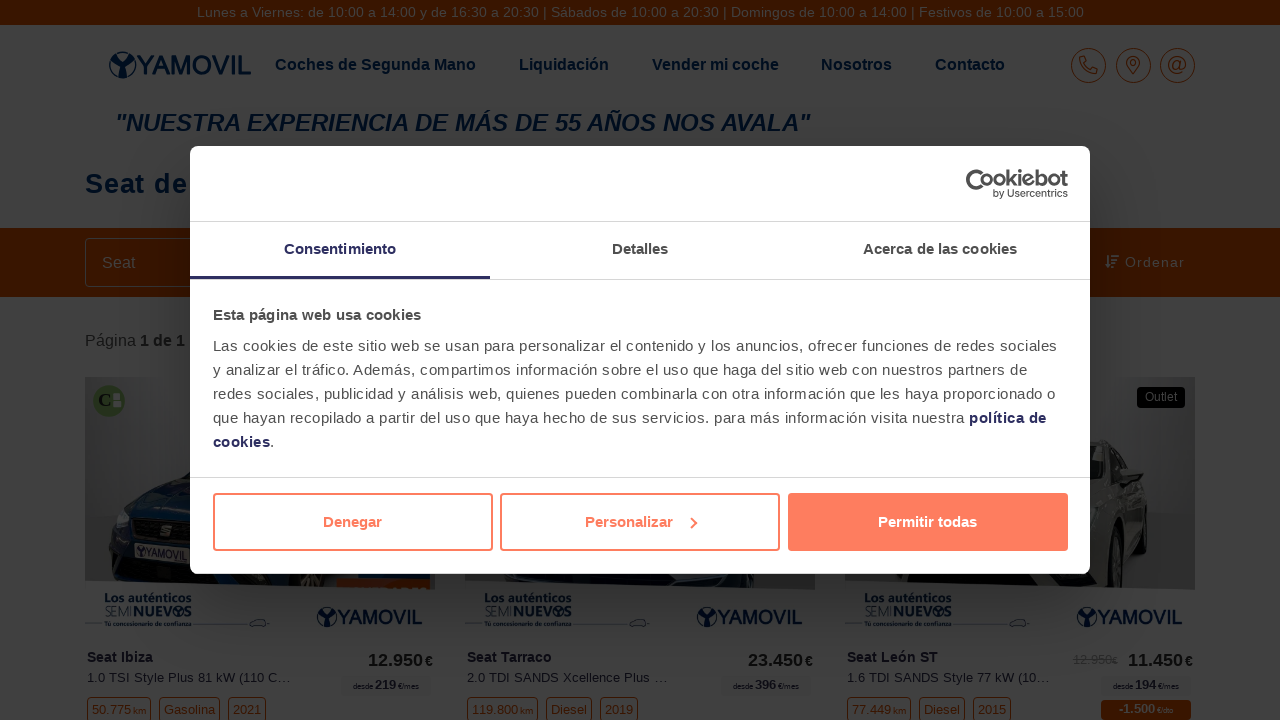

Retrieved cookies banner text content
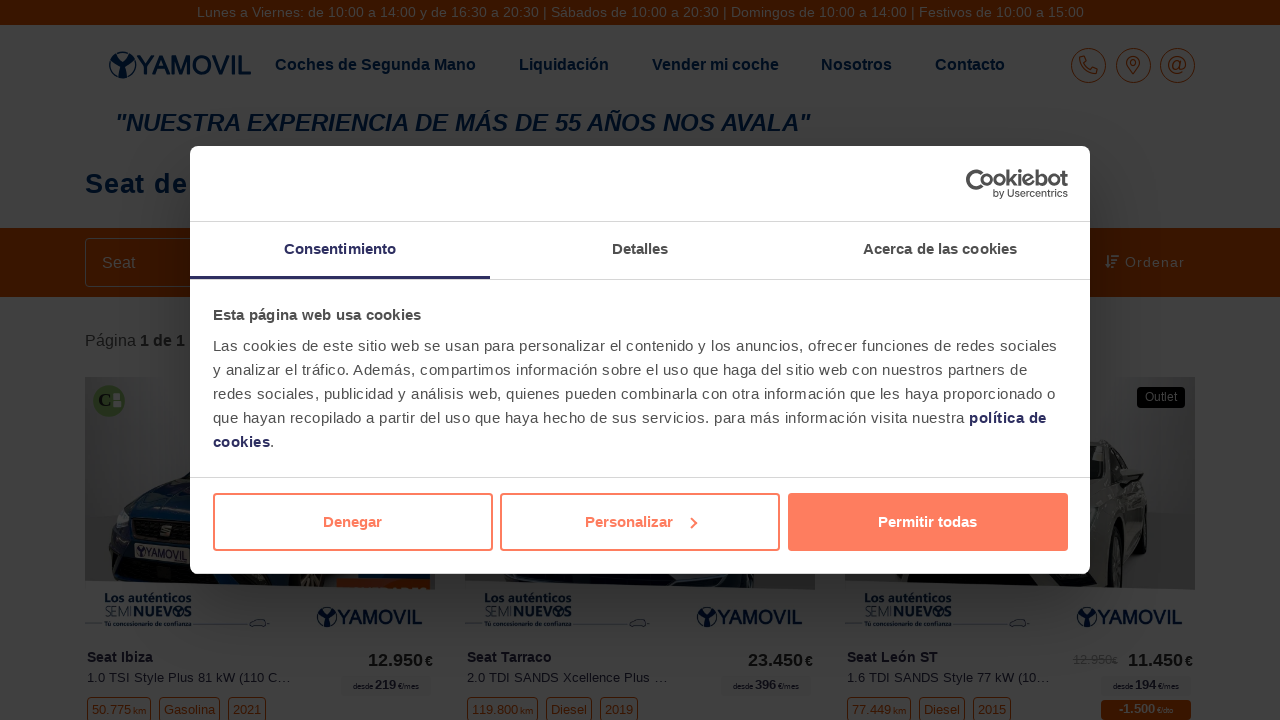

Located accept cookies button
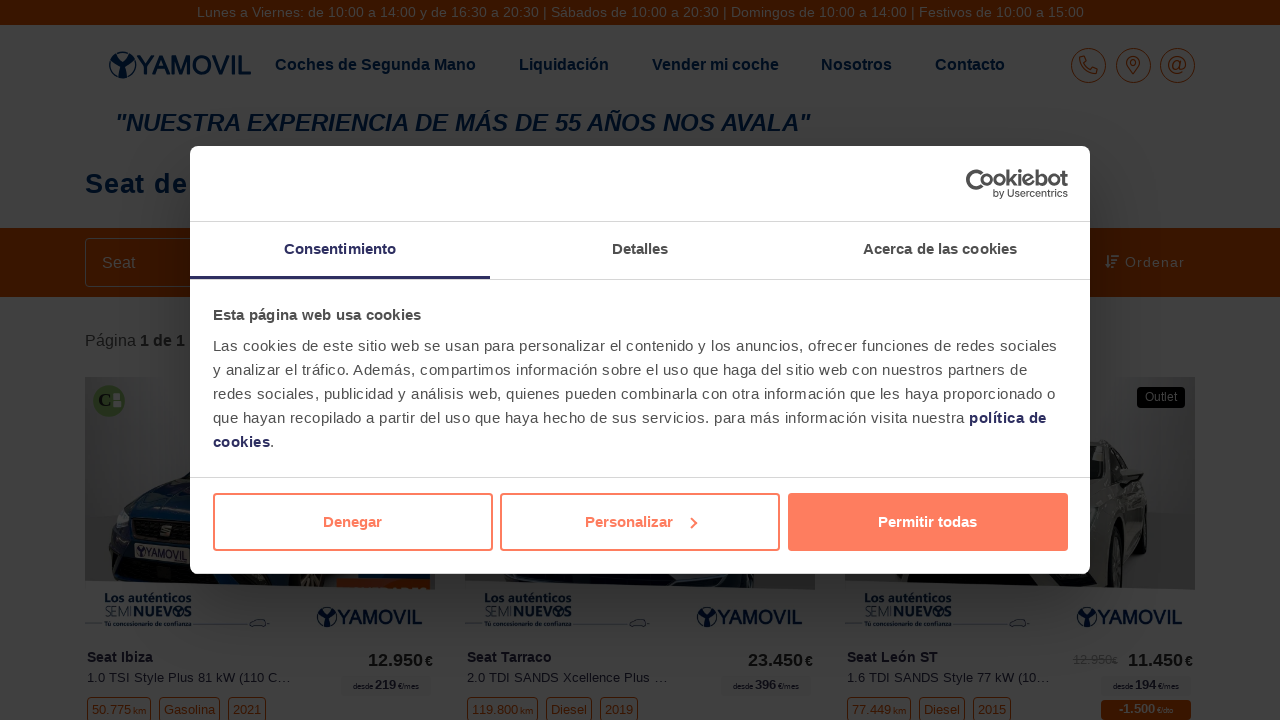

Clicked accept all cookies button at (928, 522) on #CybotCookiebotDialogBodyLevelButtonLevelOptinAllowAll
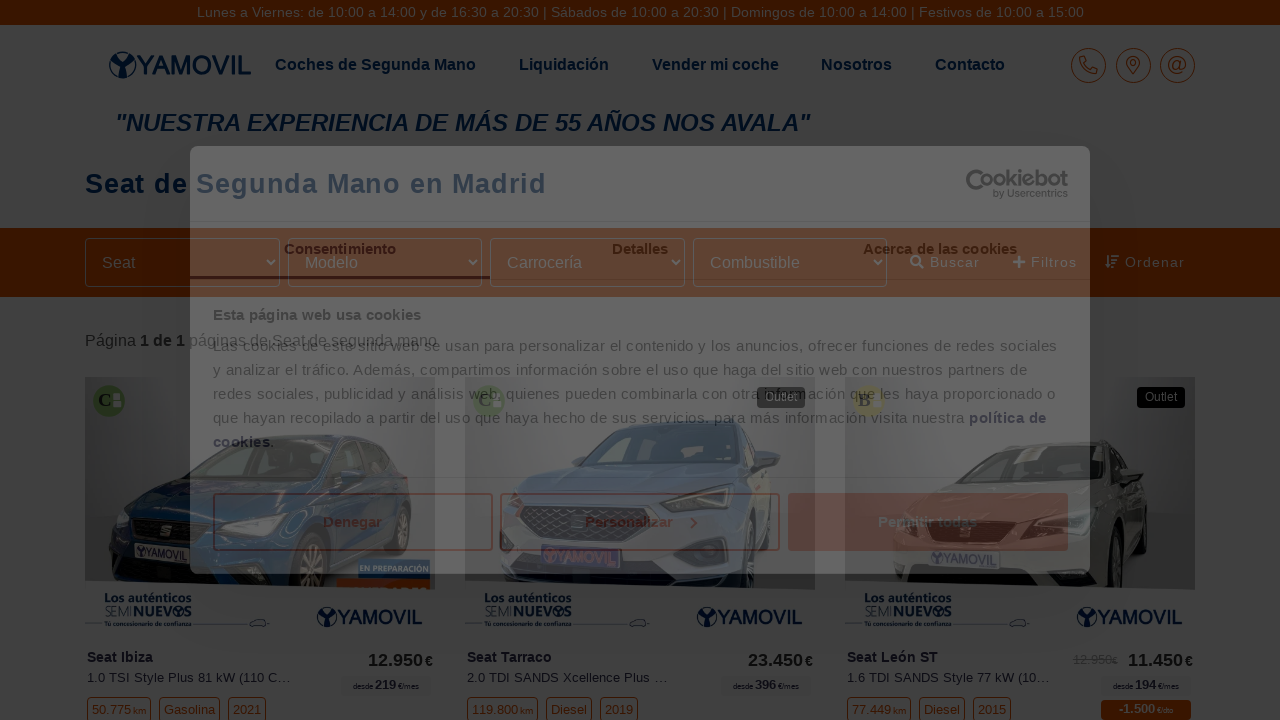

Vehicle list loaded successfully
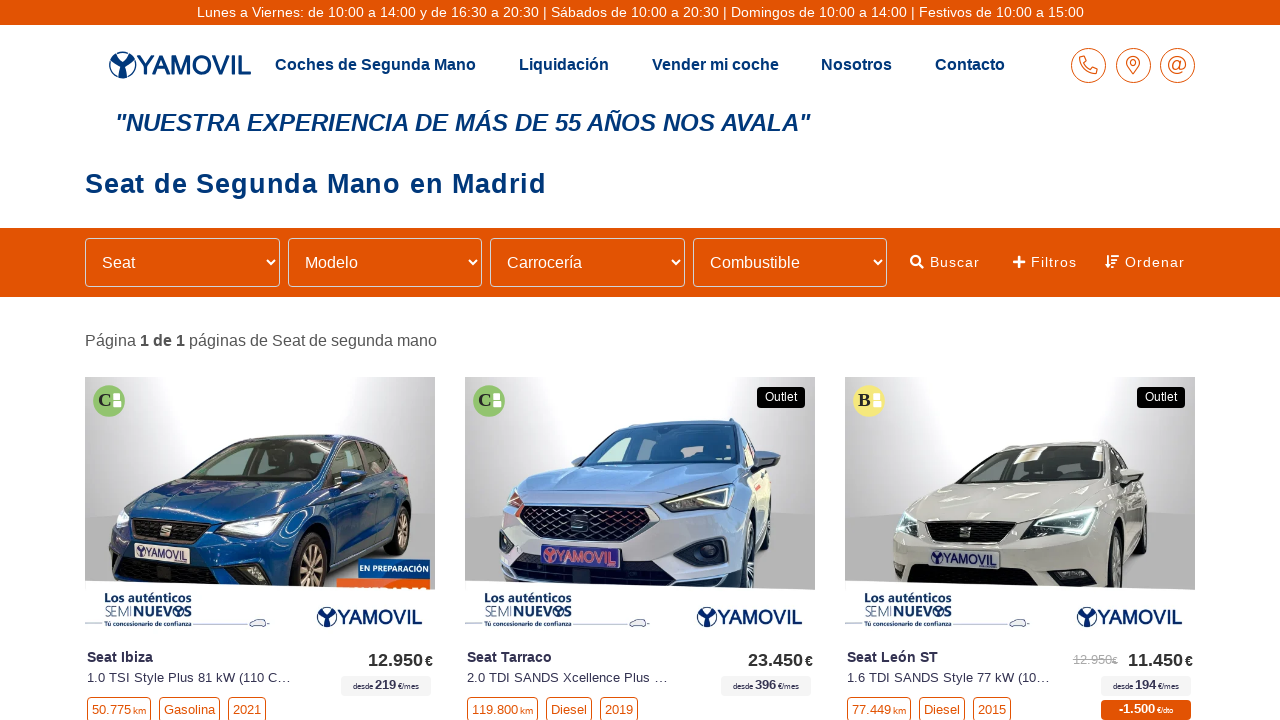

Retrieved all 28 vehicles from listing
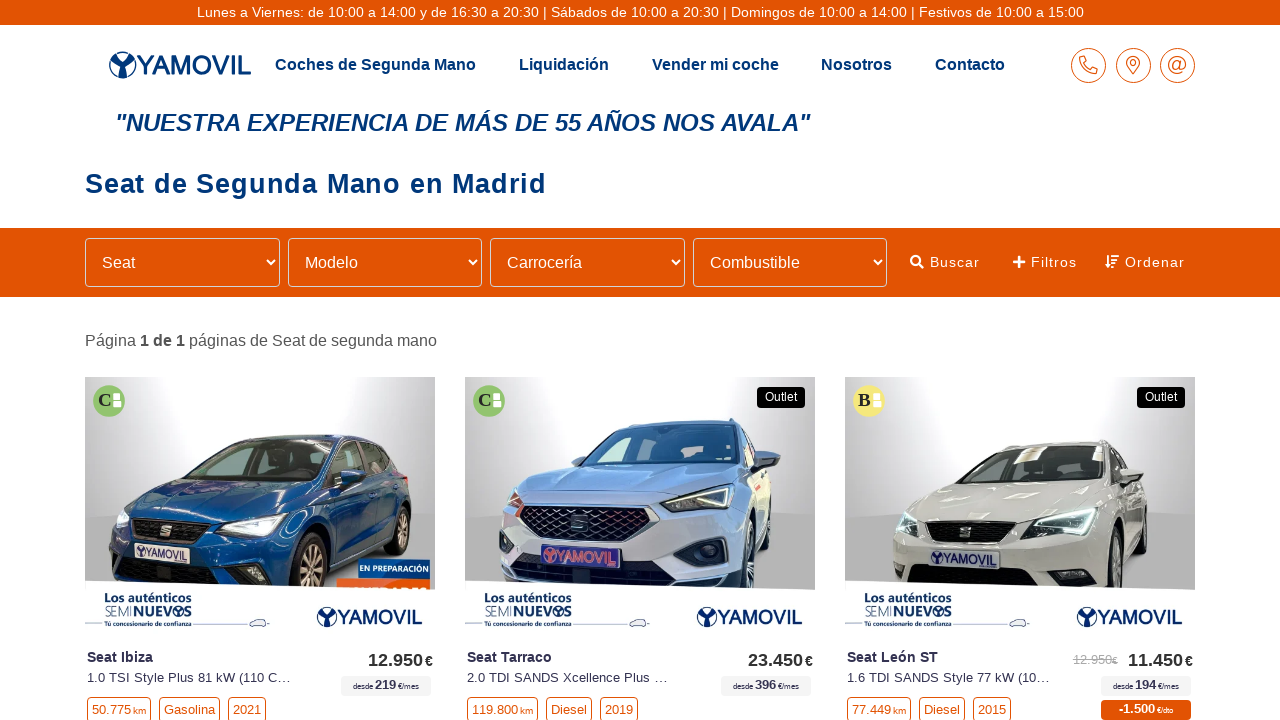

Extracted vehicle make: Seat
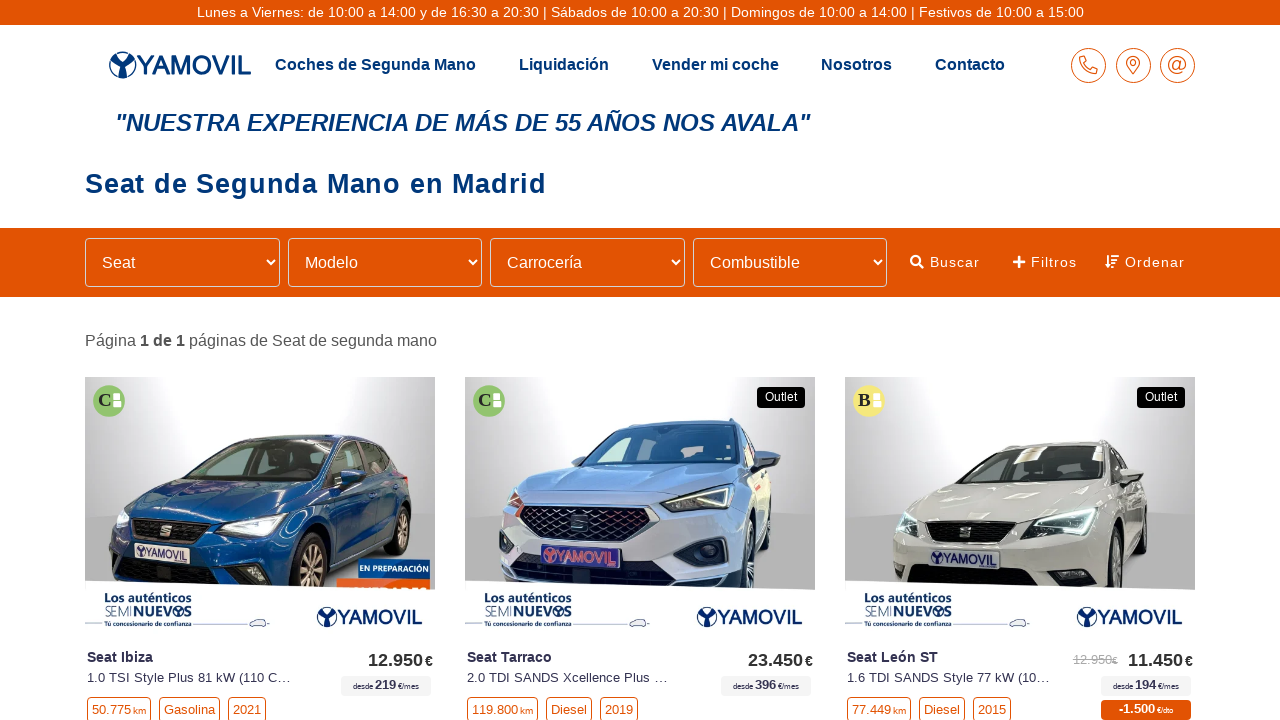

Extracted vehicle model: Ibiza
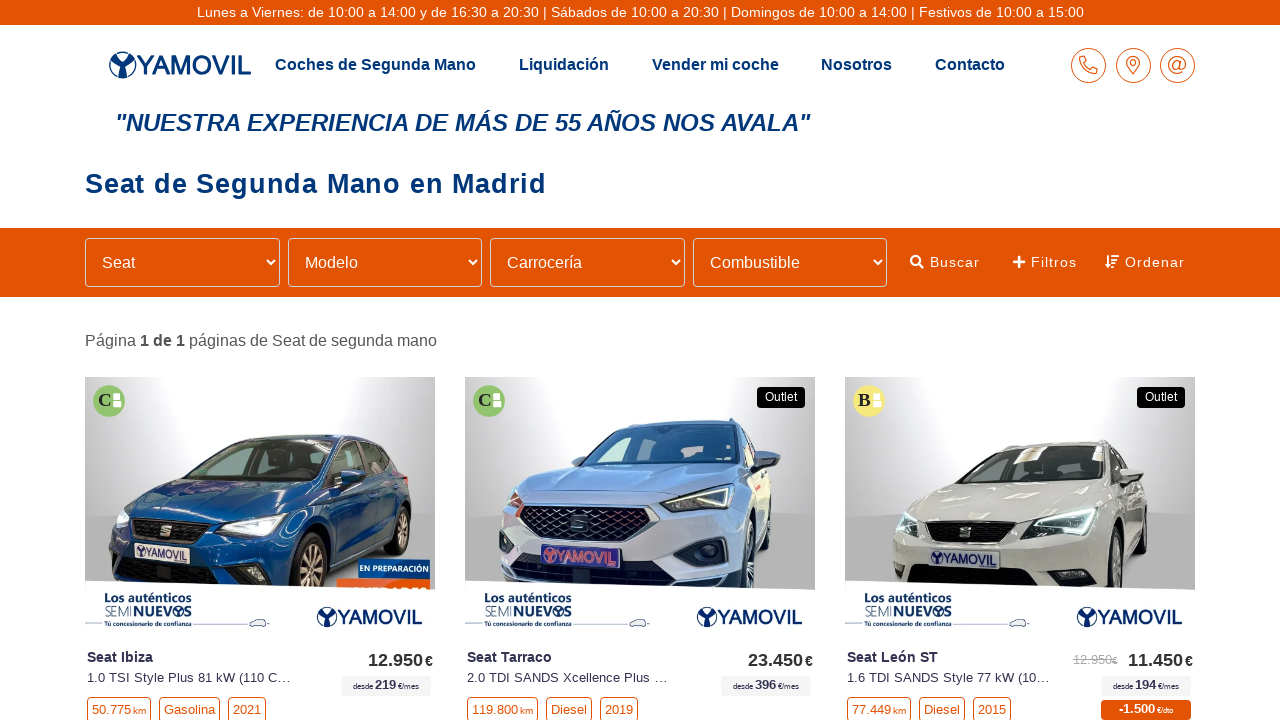

Extracted vehicle version: 1.0 TSI Style Plus 81 kW (110 CV)
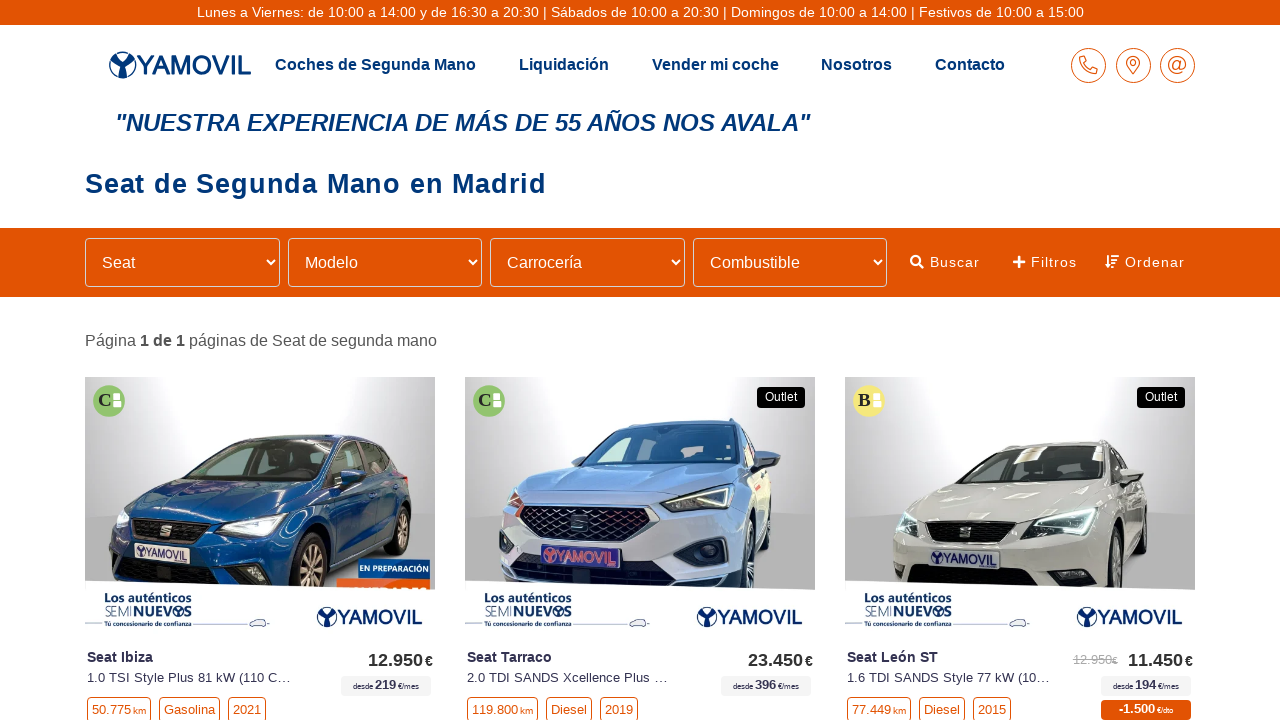

Extracted vehicle price: 12.950€
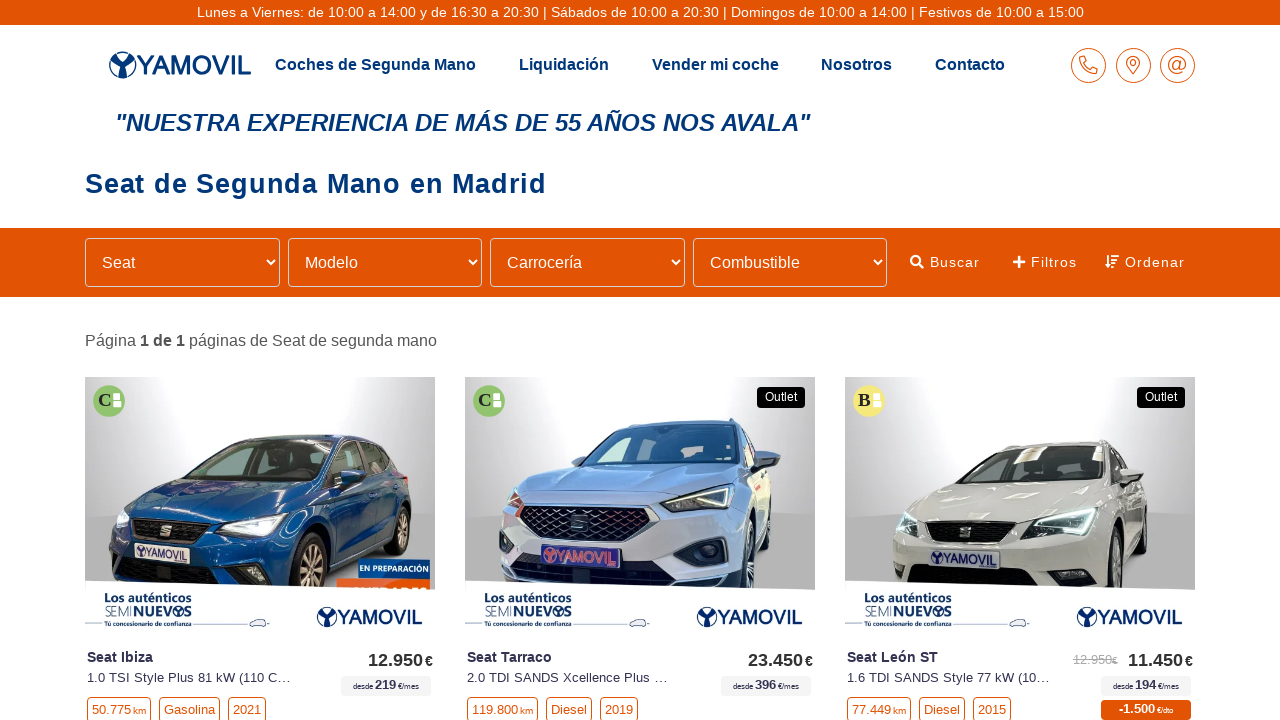

Extracted vehicle make: Seat
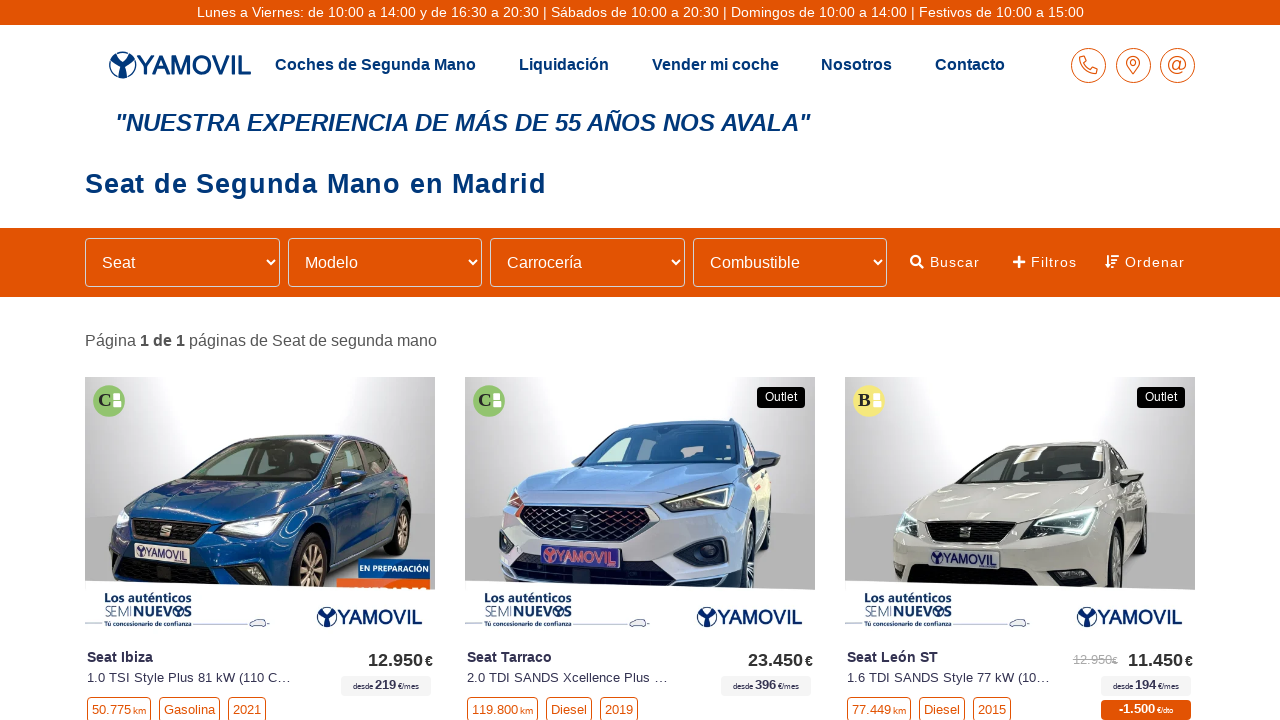

Extracted vehicle model: Tarraco
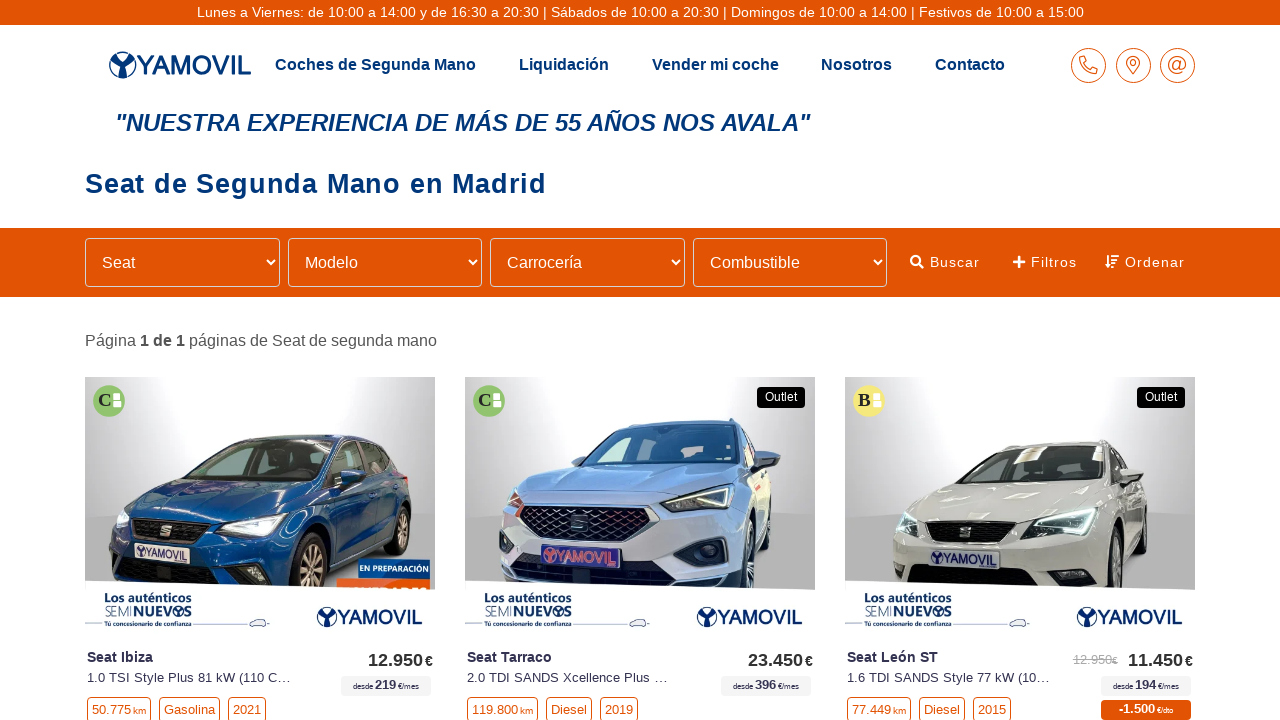

Extracted vehicle version: 2.0 TDI SANDS Xcellence Plus 110 kW (150 CV)
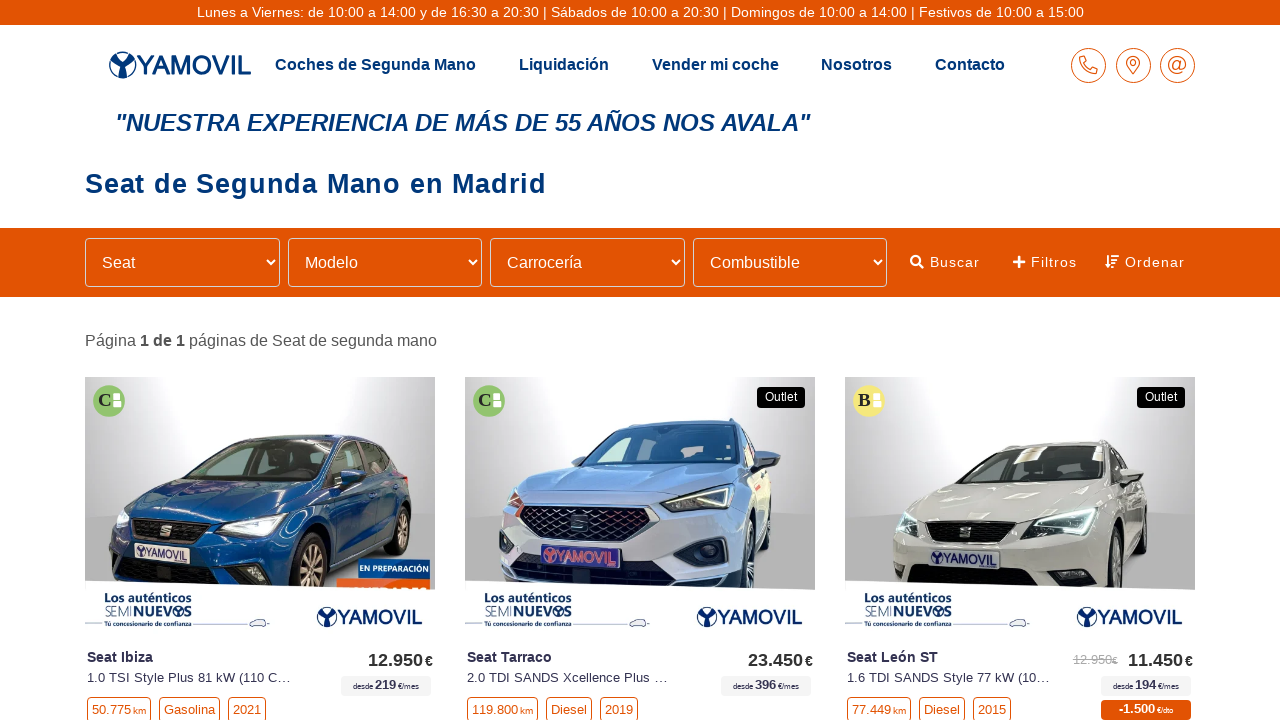

Extracted vehicle price: 23.450€
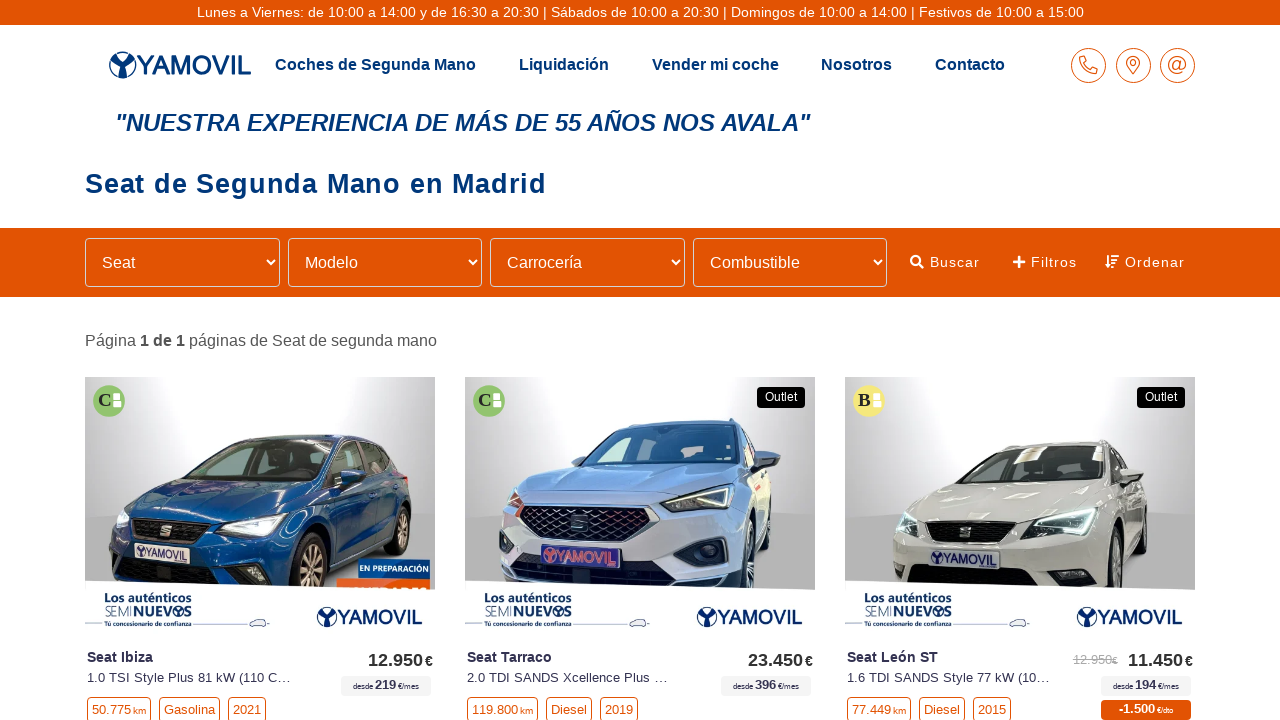

Extracted vehicle make: Seat
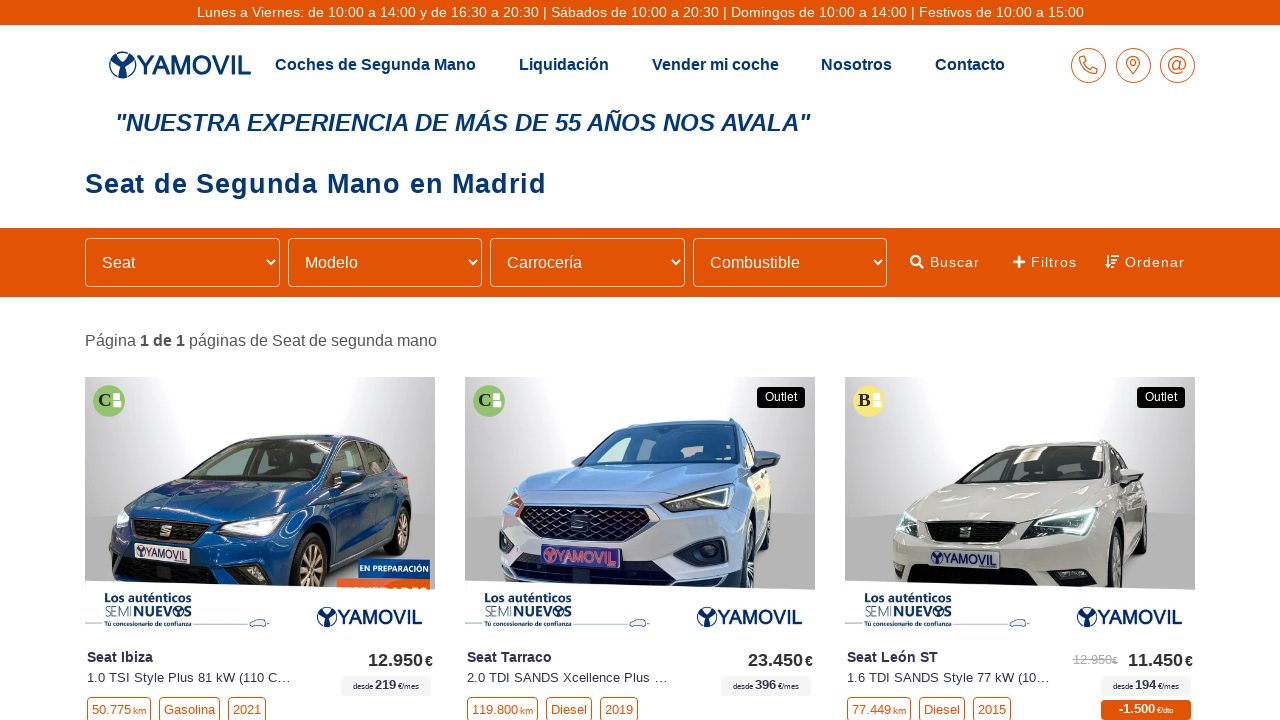

Extracted vehicle model: León ST
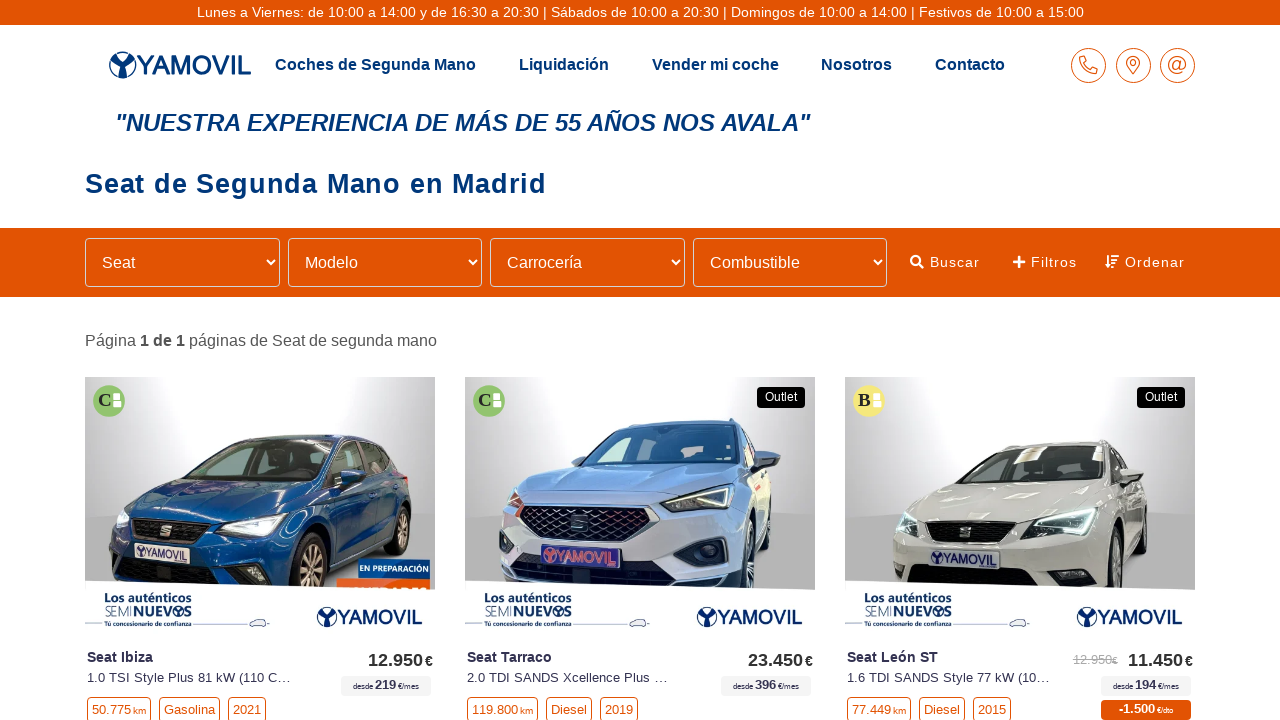

Extracted vehicle version: 1.6 TDI SANDS Style 77 kW (105 CV)
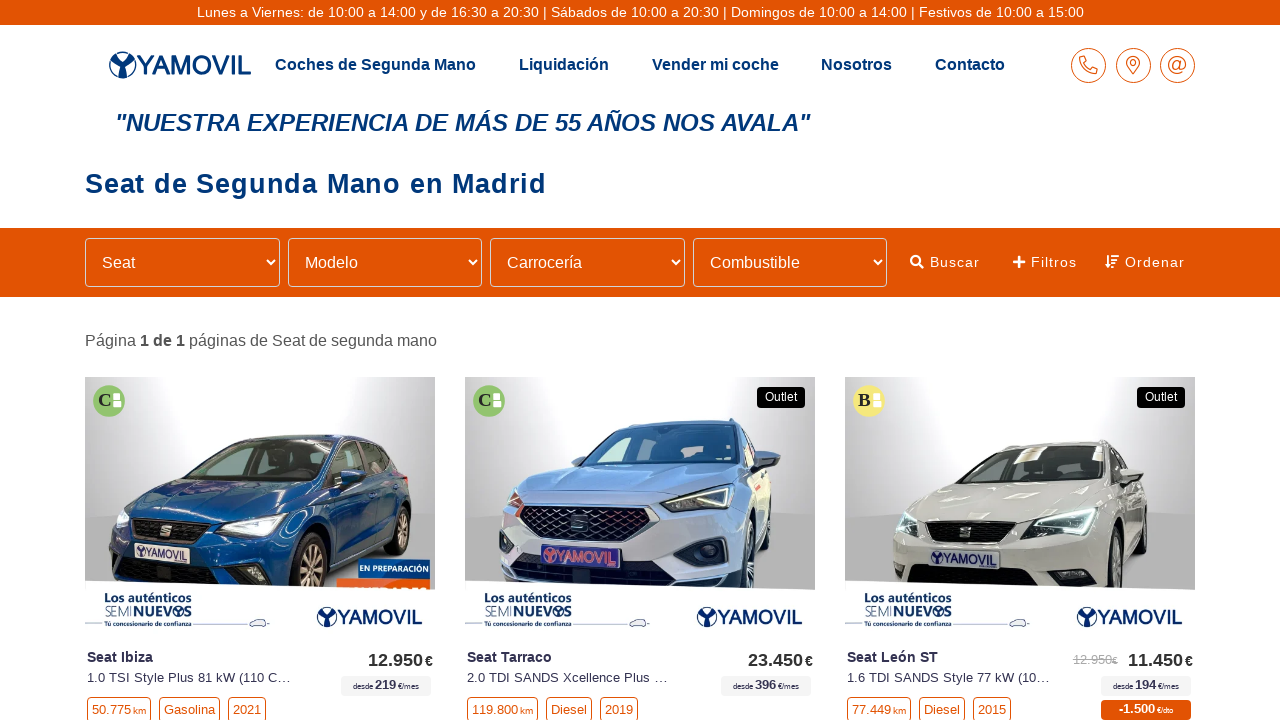

Extracted vehicle price: 11.450€
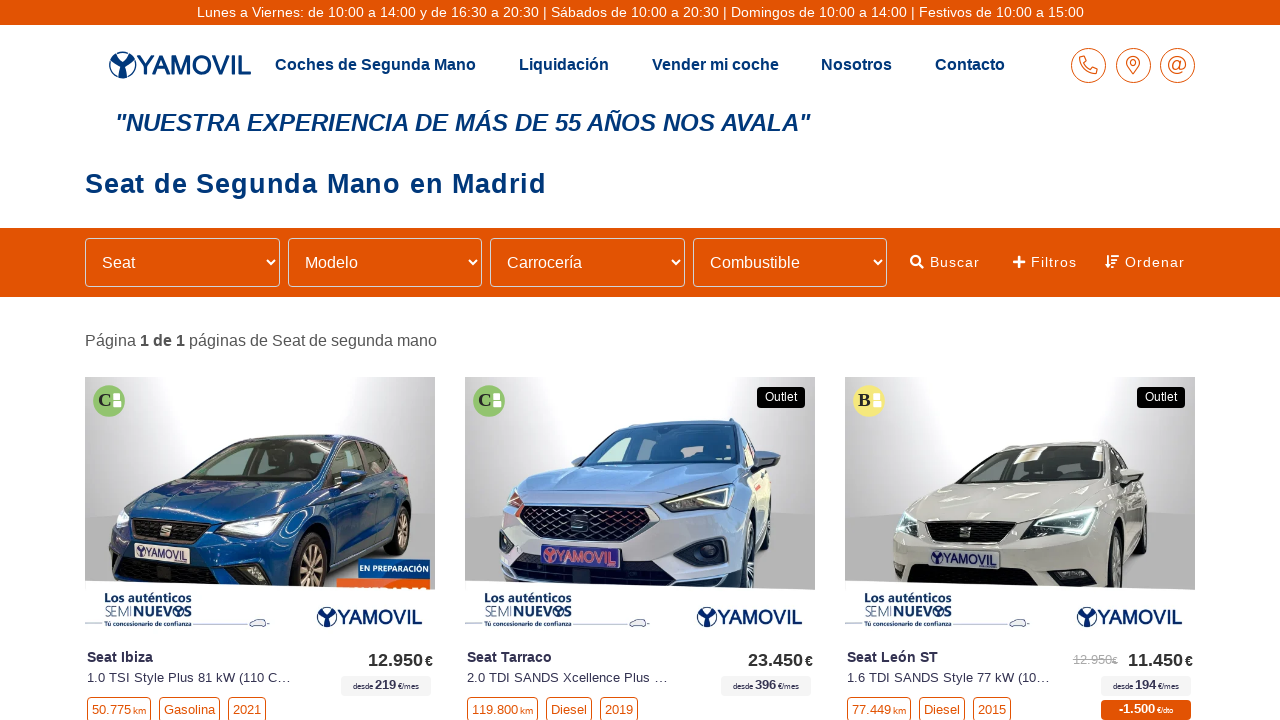

Extracted vehicle make: Seat
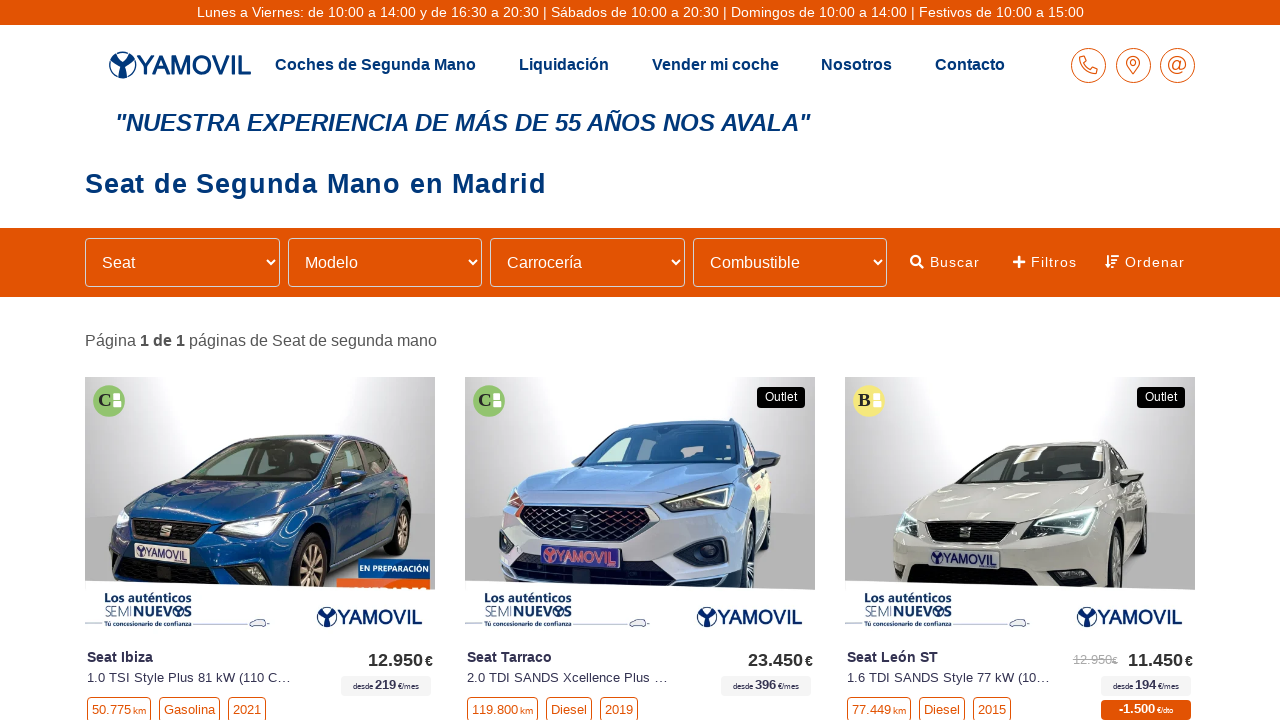

Extracted vehicle model: León
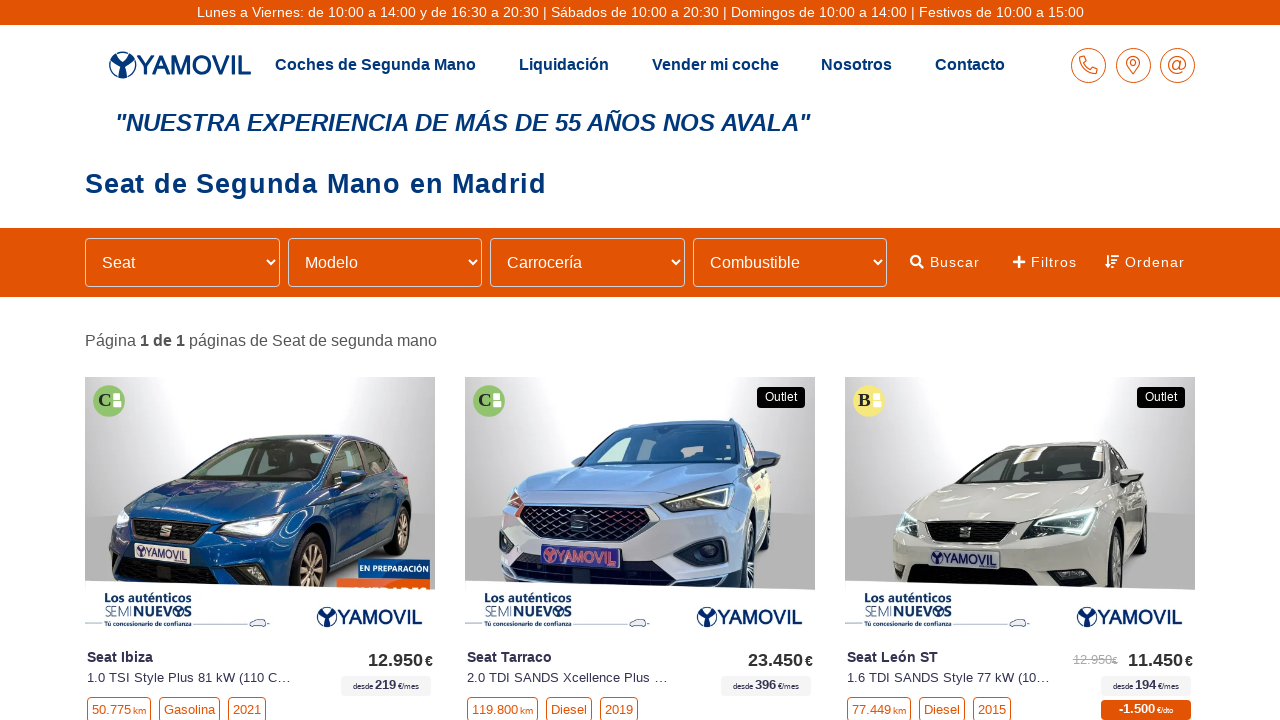

Extracted vehicle version: 1.0 TSI SANDS Reference Go 81 kW (110 CV)
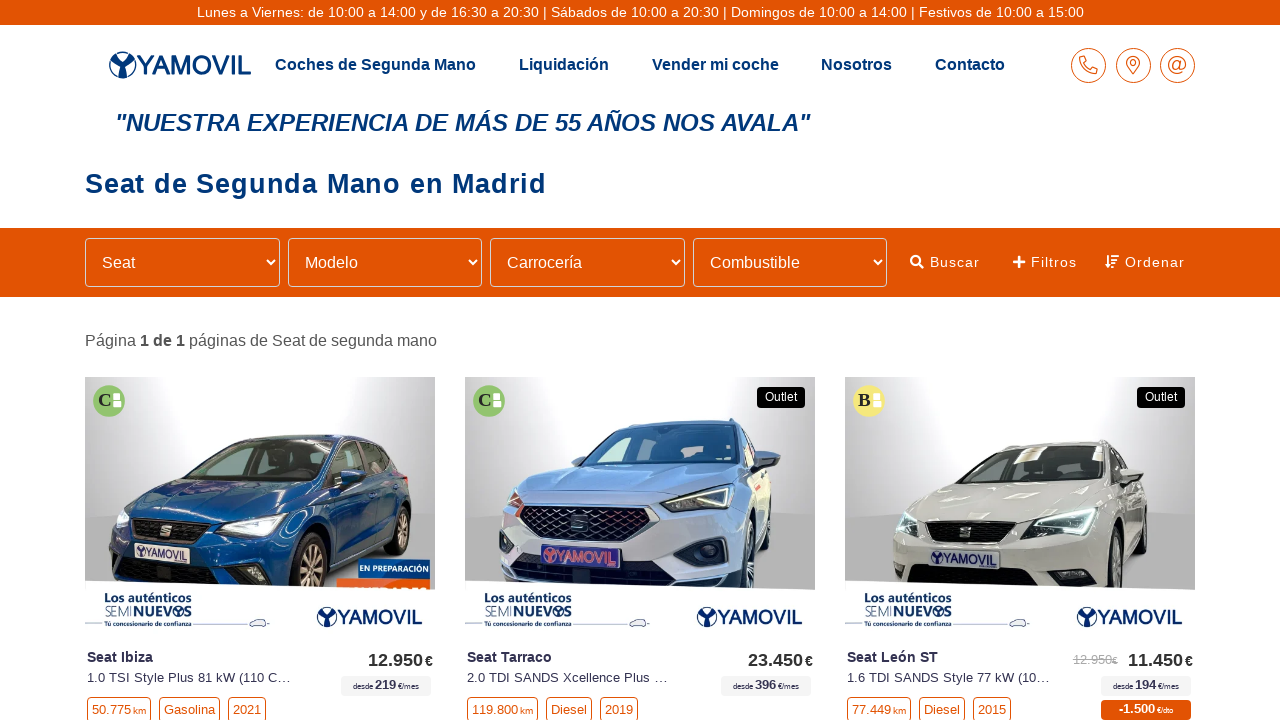

Extracted vehicle price: 15.750€
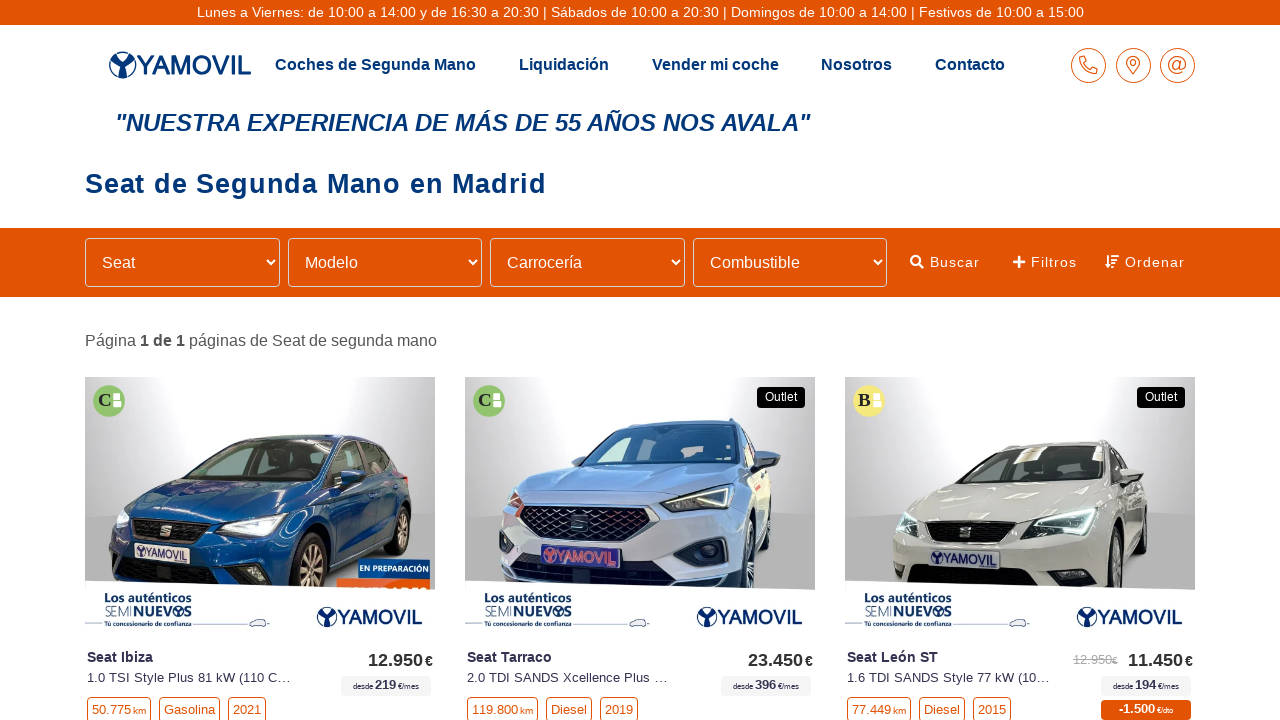

Extracted vehicle make: Seat
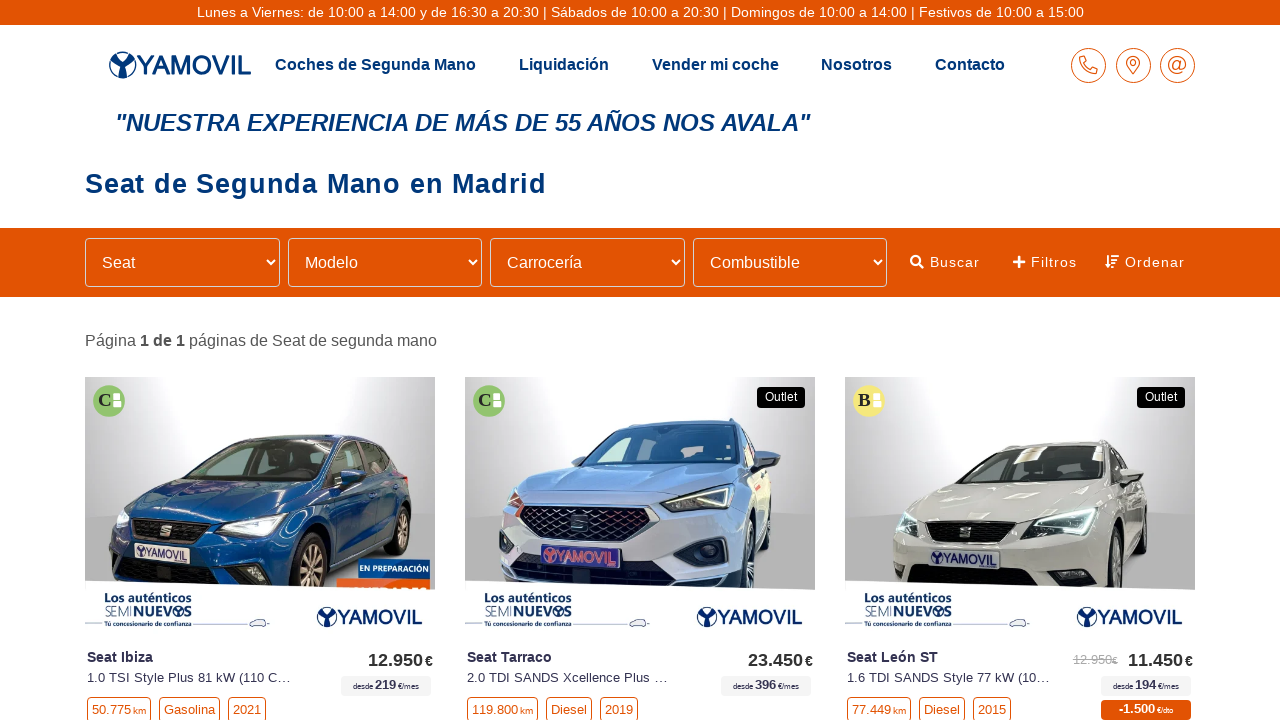

Extracted vehicle model: Ibiza
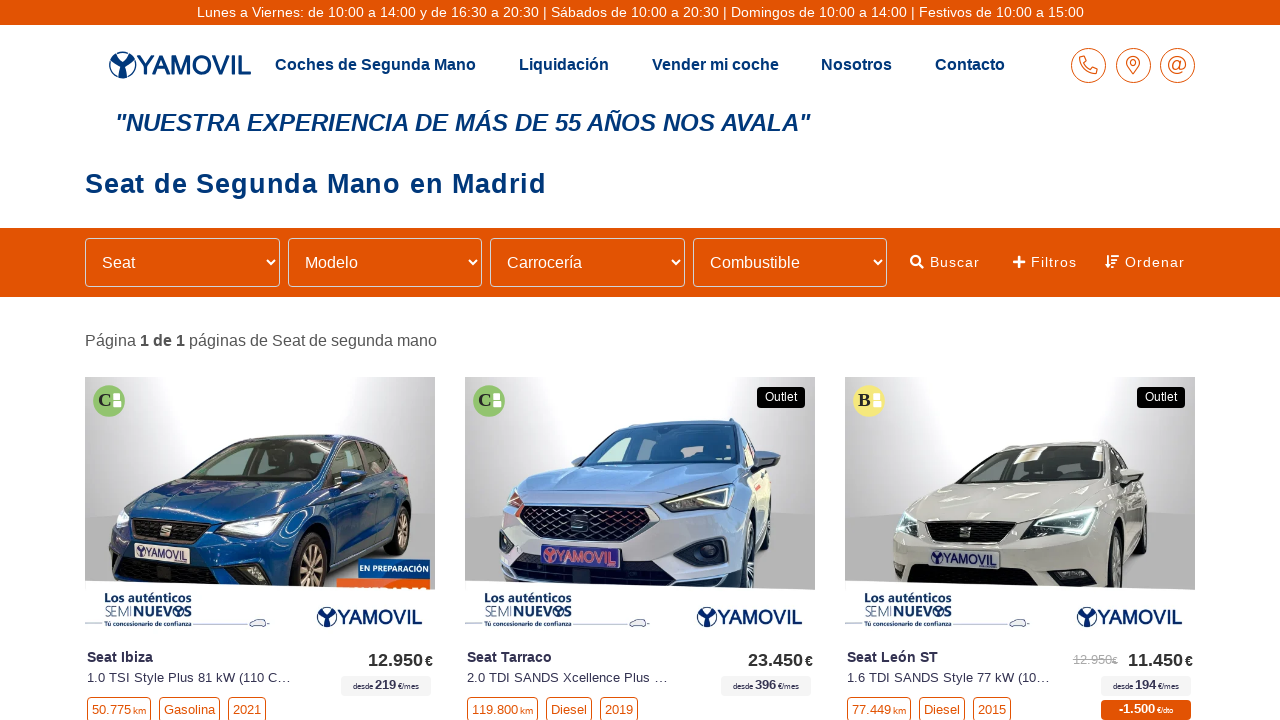

Extracted vehicle version: 1.0 TSI FR 81 kW (110 CV)
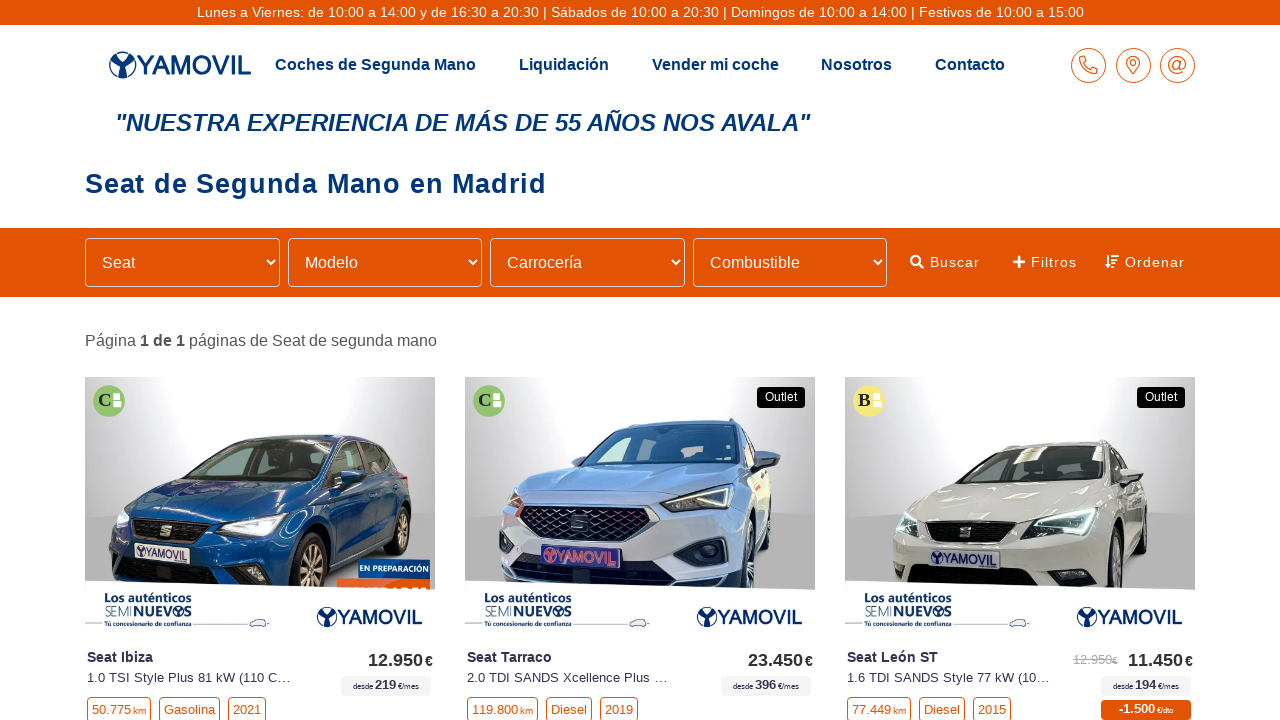

Extracted vehicle price: 16.450€
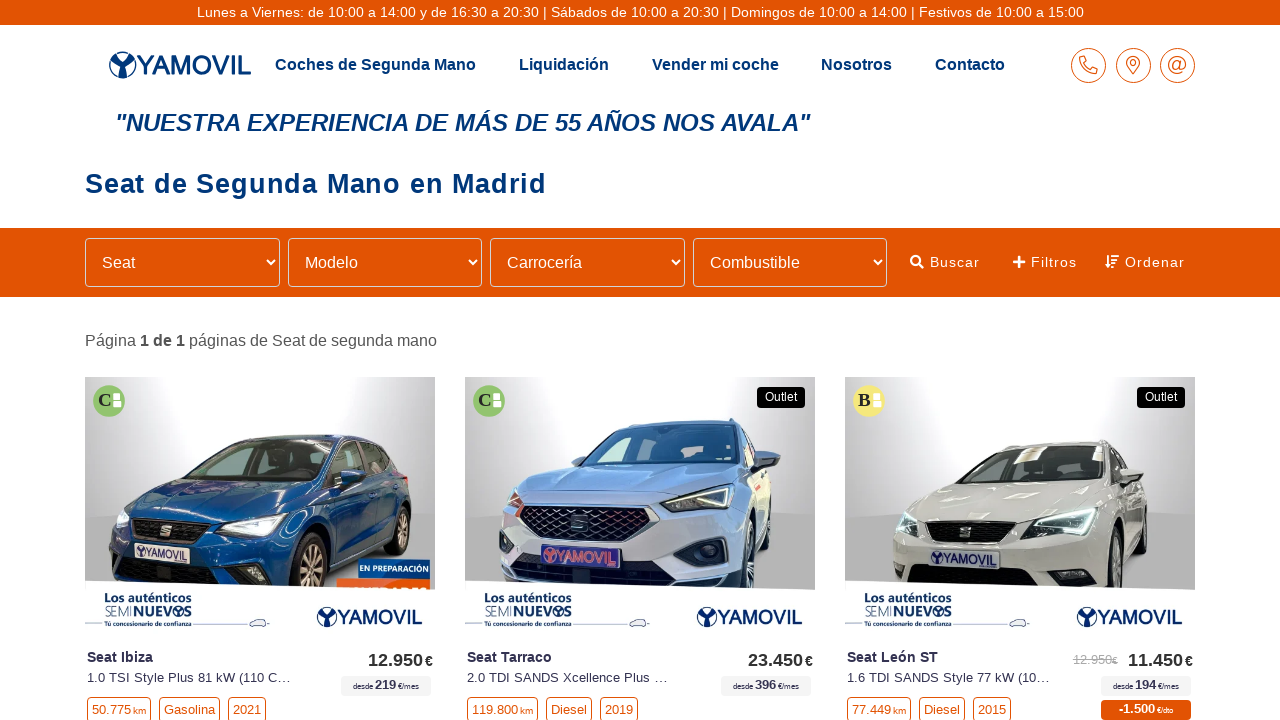

Extracted vehicle make: Seat
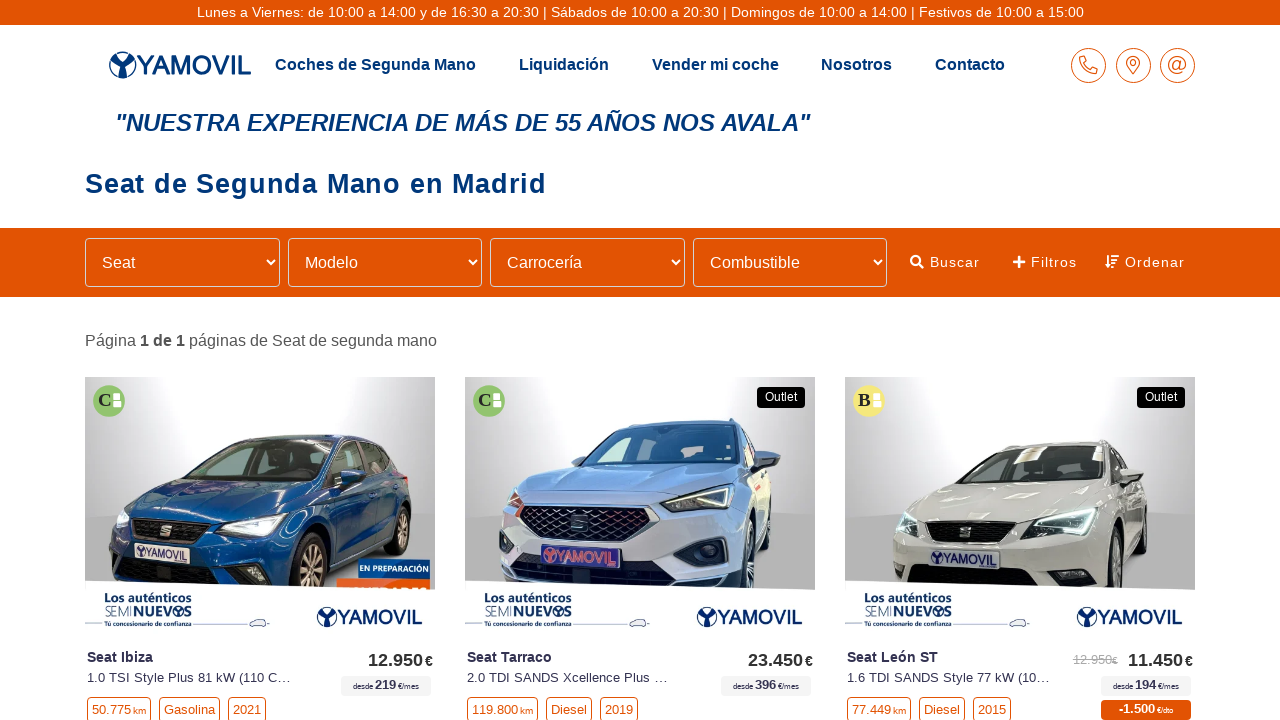

Extracted vehicle model: León
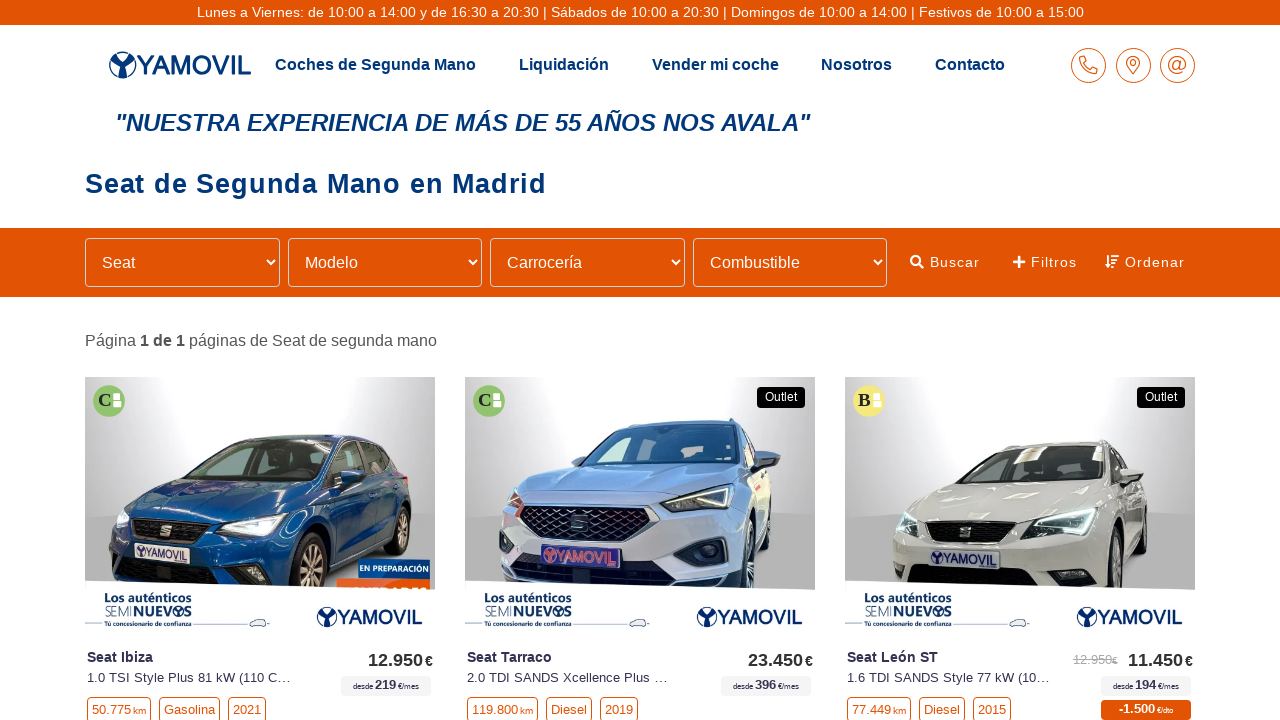

Extracted vehicle version: 1.0 eTSI SANDS Style Go DSG 81 kW (110 CV)
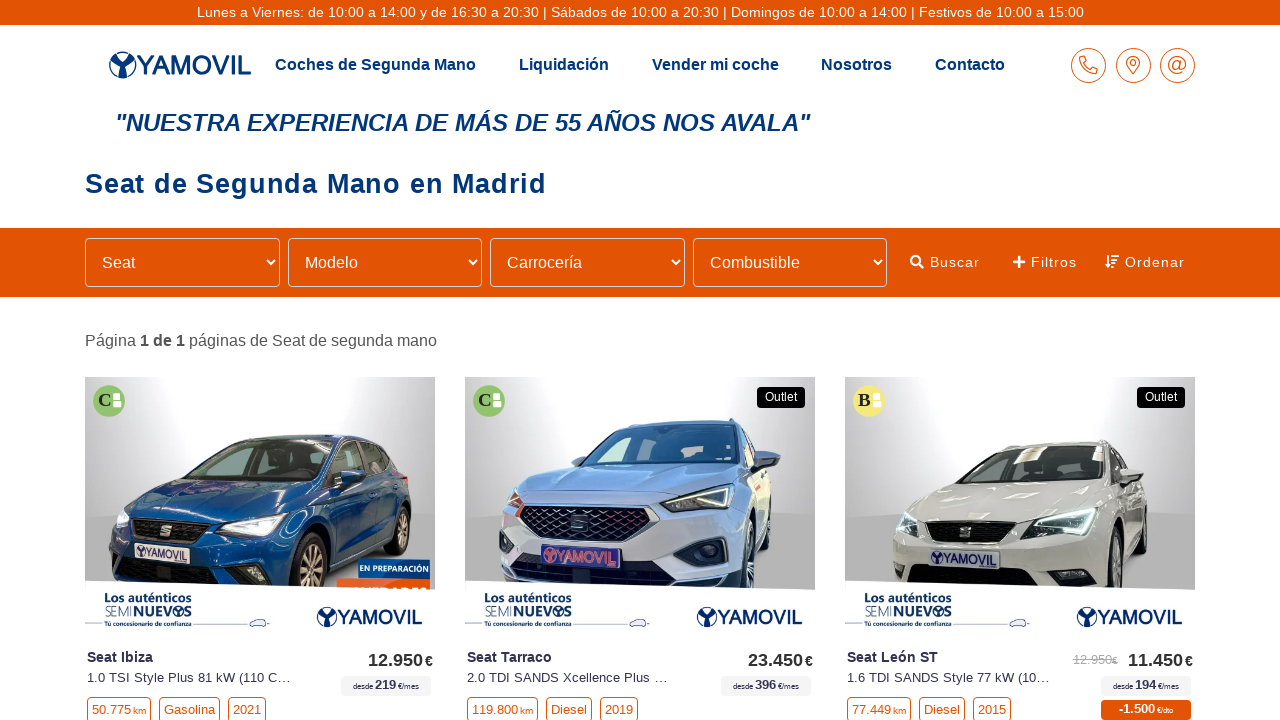

Extracted vehicle price: 17.480€
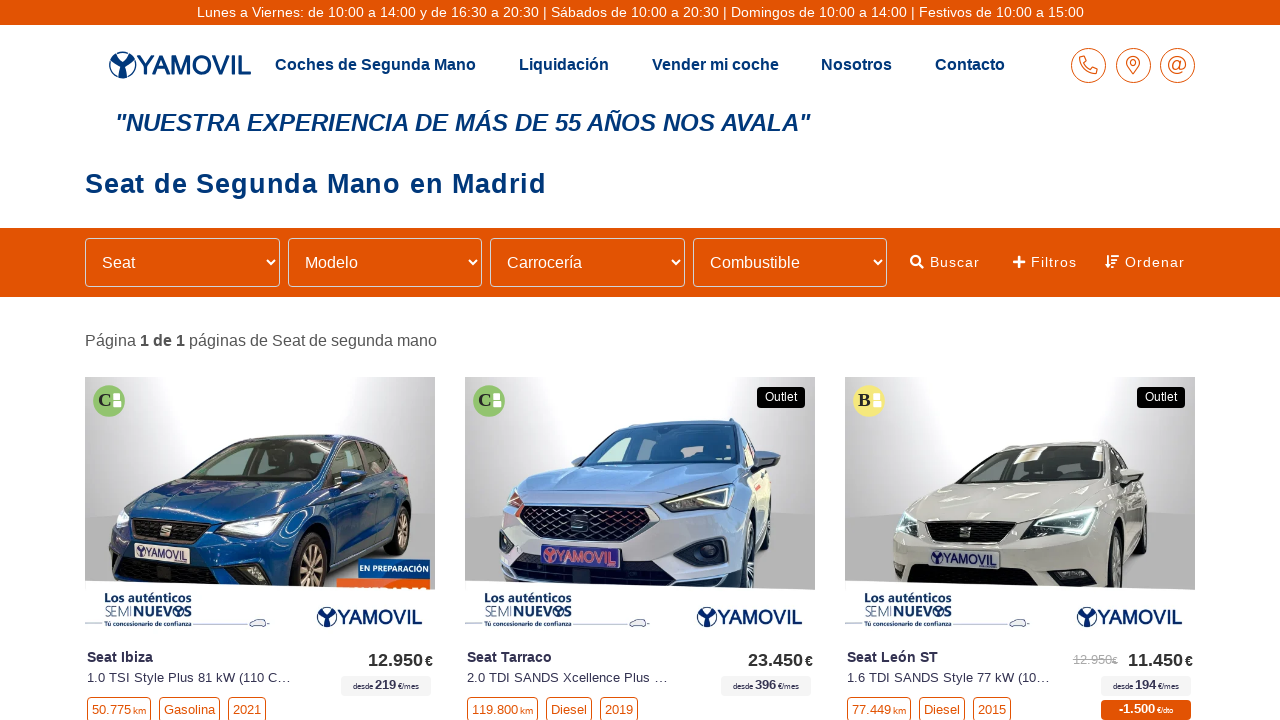

Extracted vehicle make: Seat
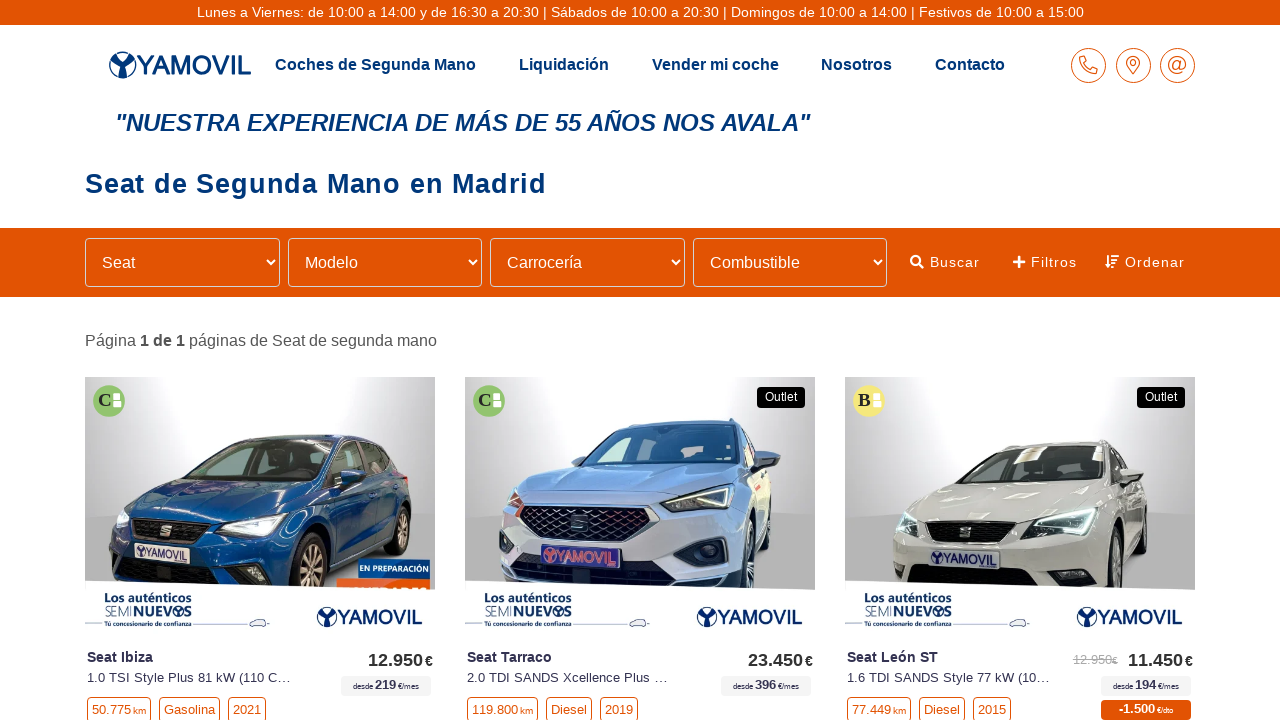

Extracted vehicle model: León ST
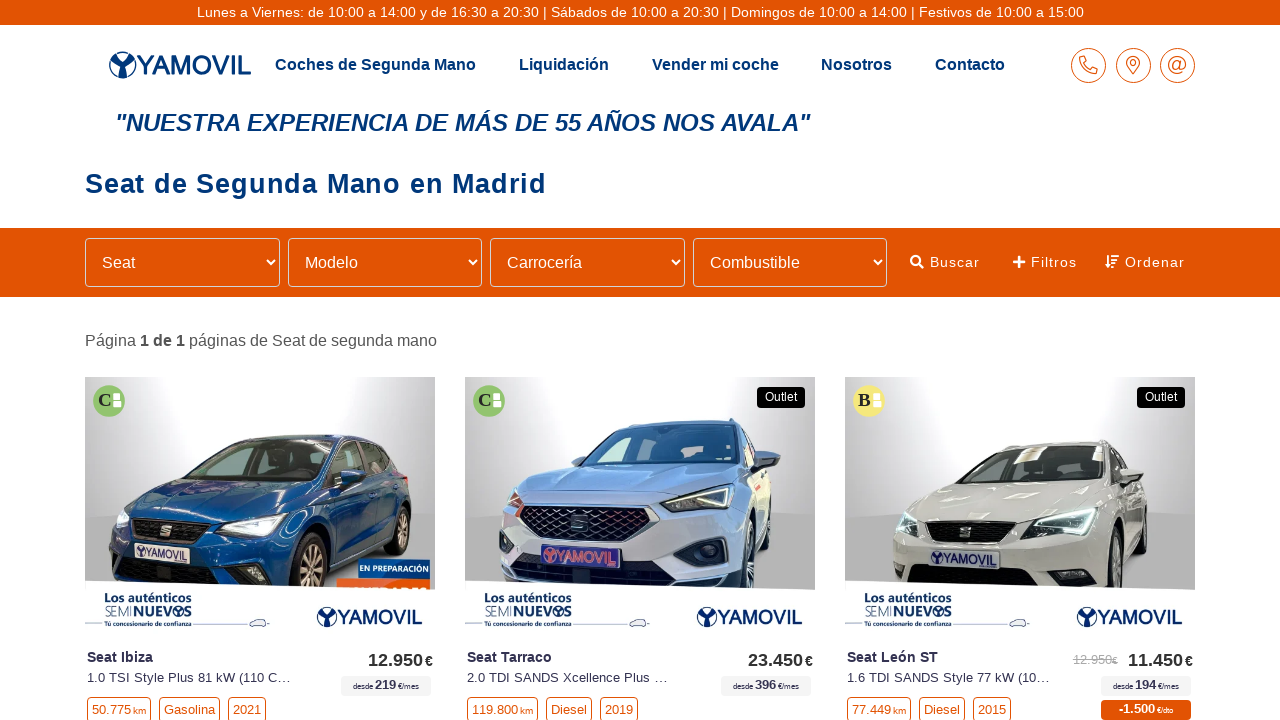

Extracted vehicle version: 1.6 TDI SANDS Style 77 kW (105 CV)
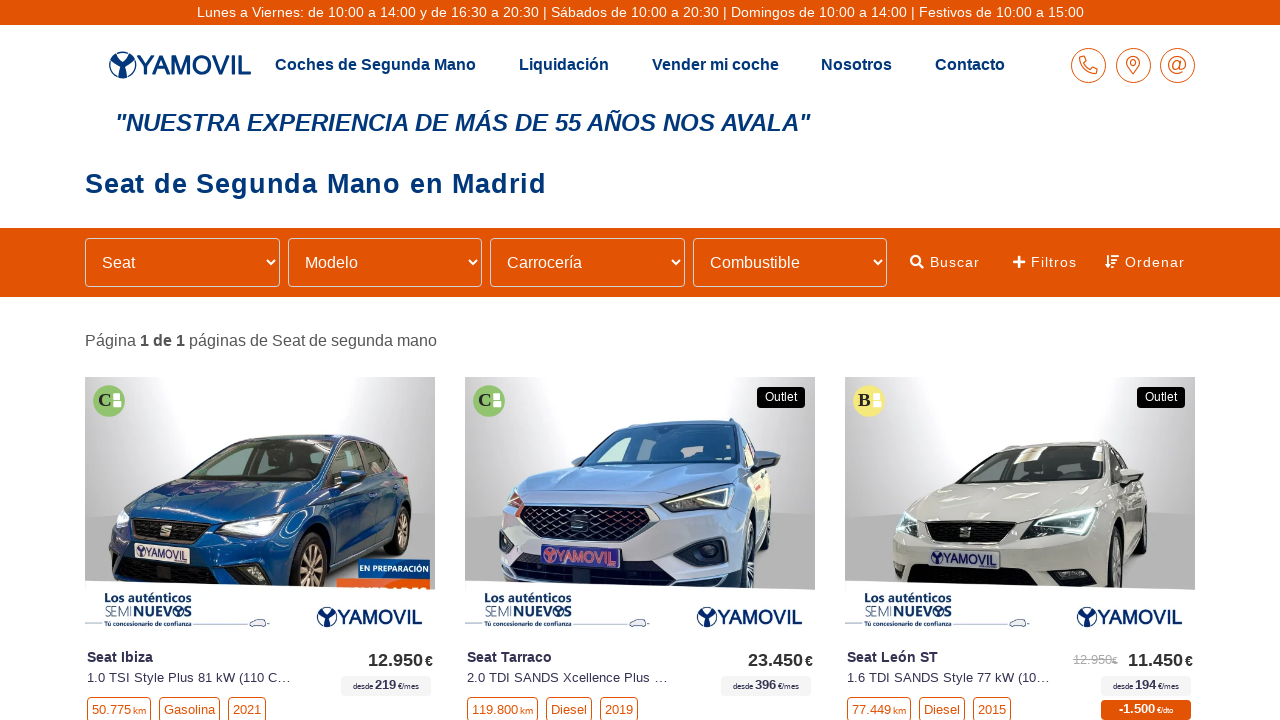

Extracted vehicle price: 9.650€
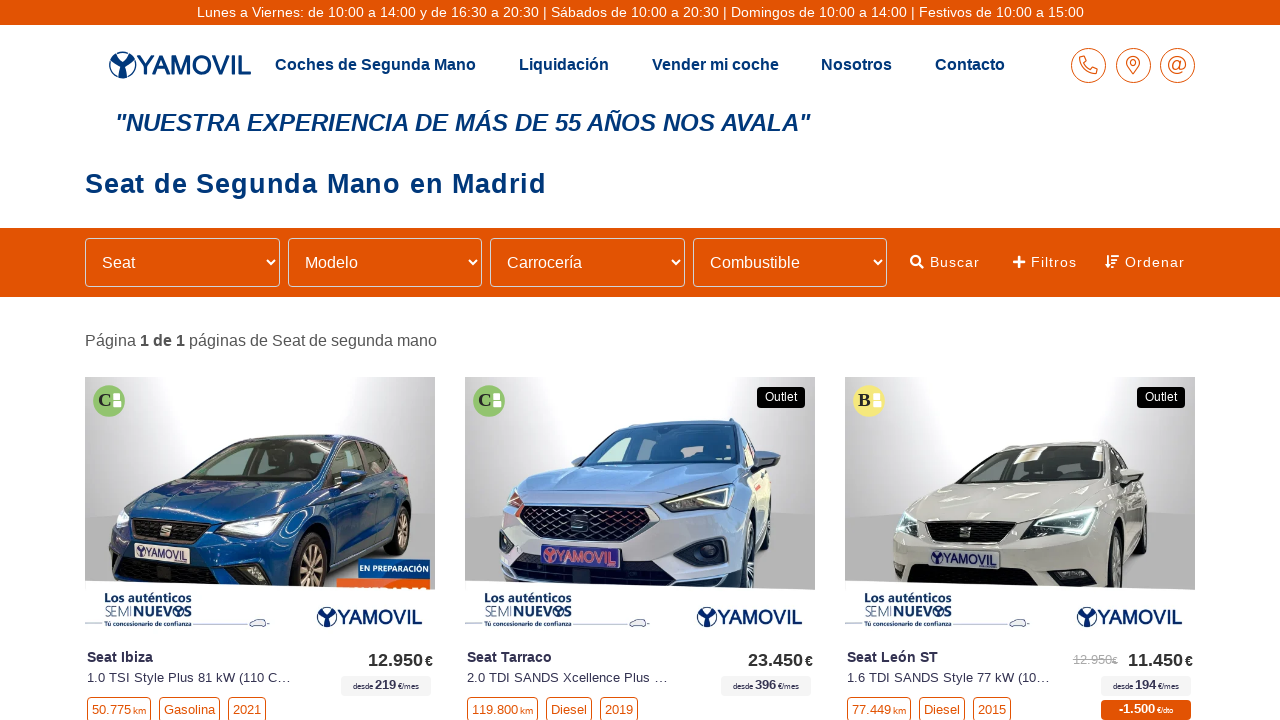

Extracted vehicle make: Seat
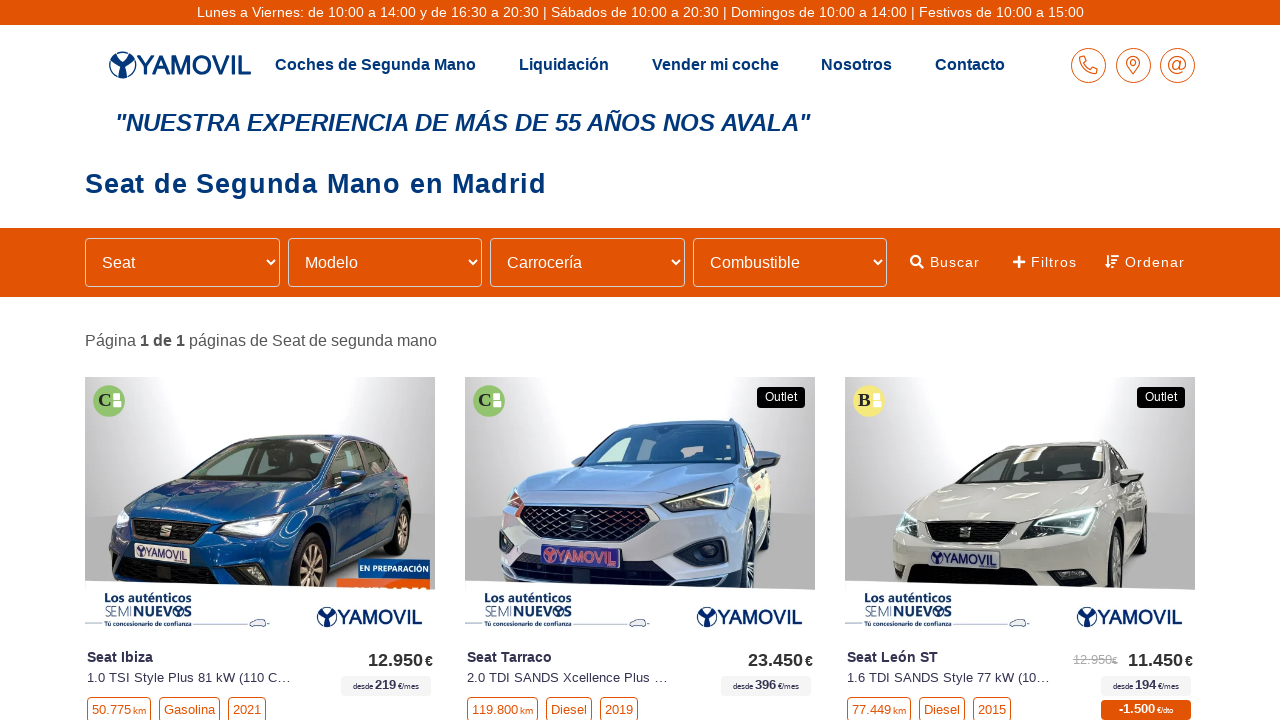

Extracted vehicle model: León
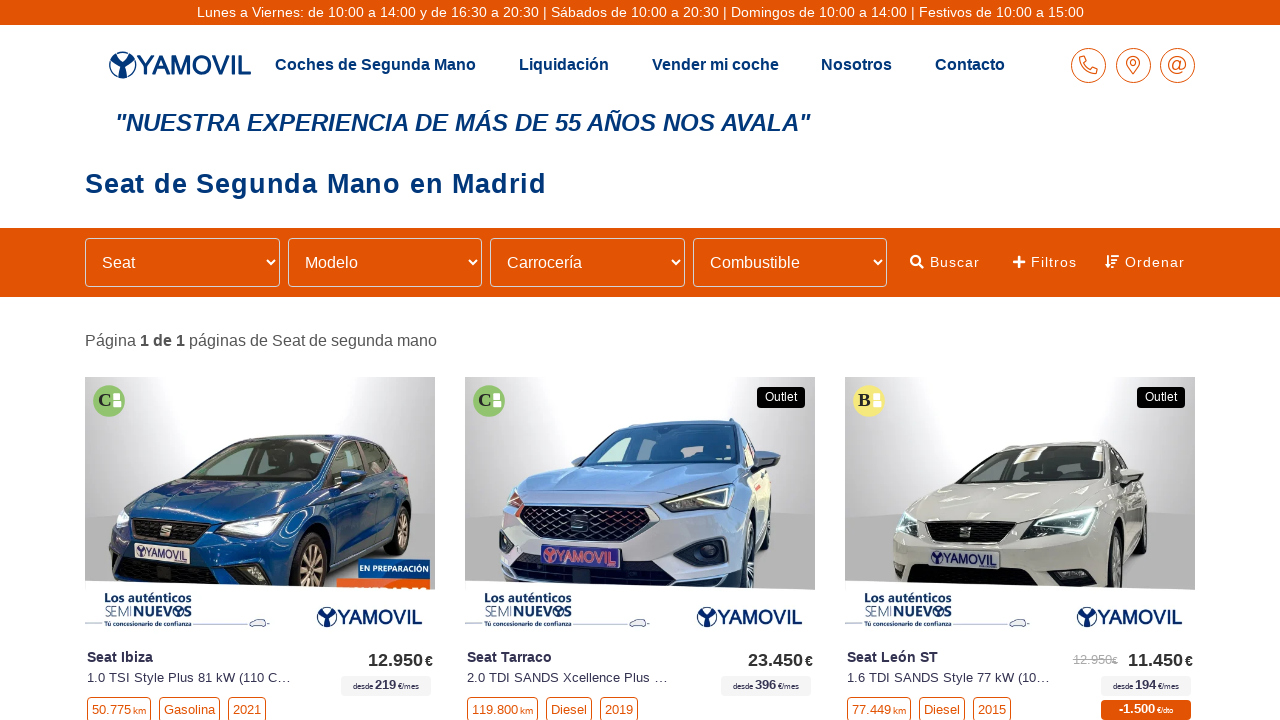

Extracted vehicle version: 1.5 TSI SANDS FR Go L 110 kW (150 CV)
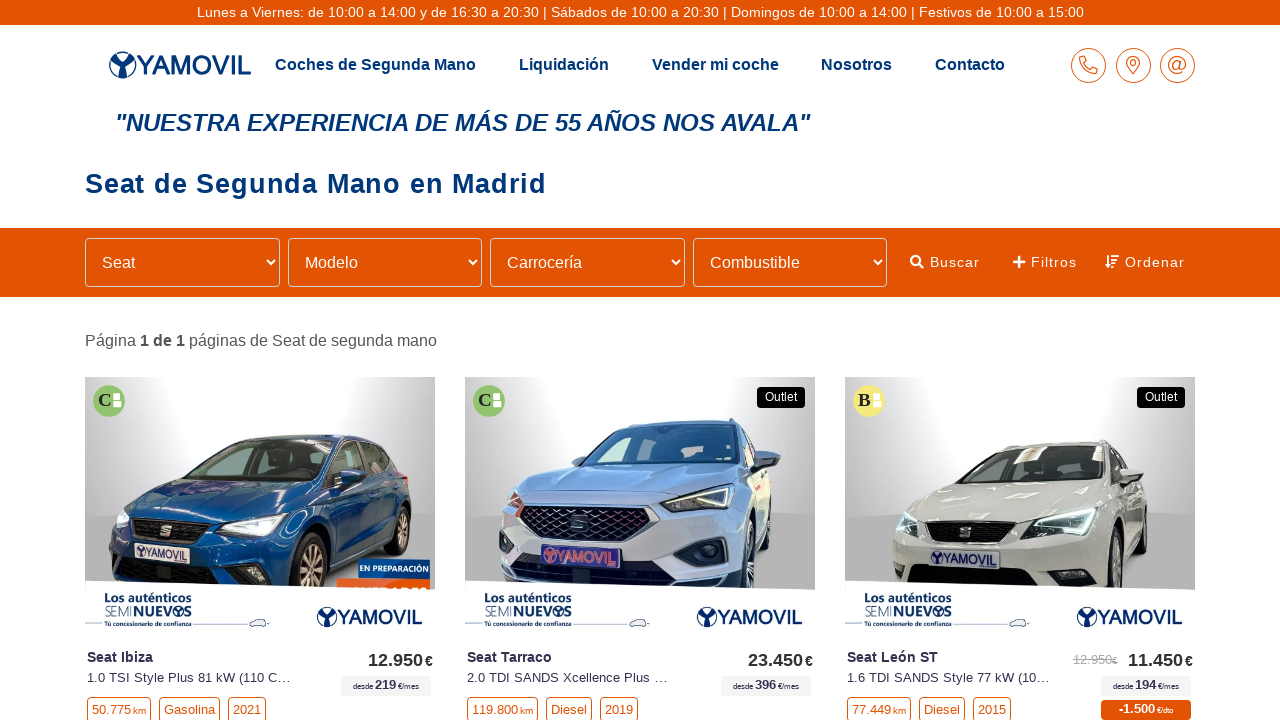

Extracted vehicle price: 19.450€
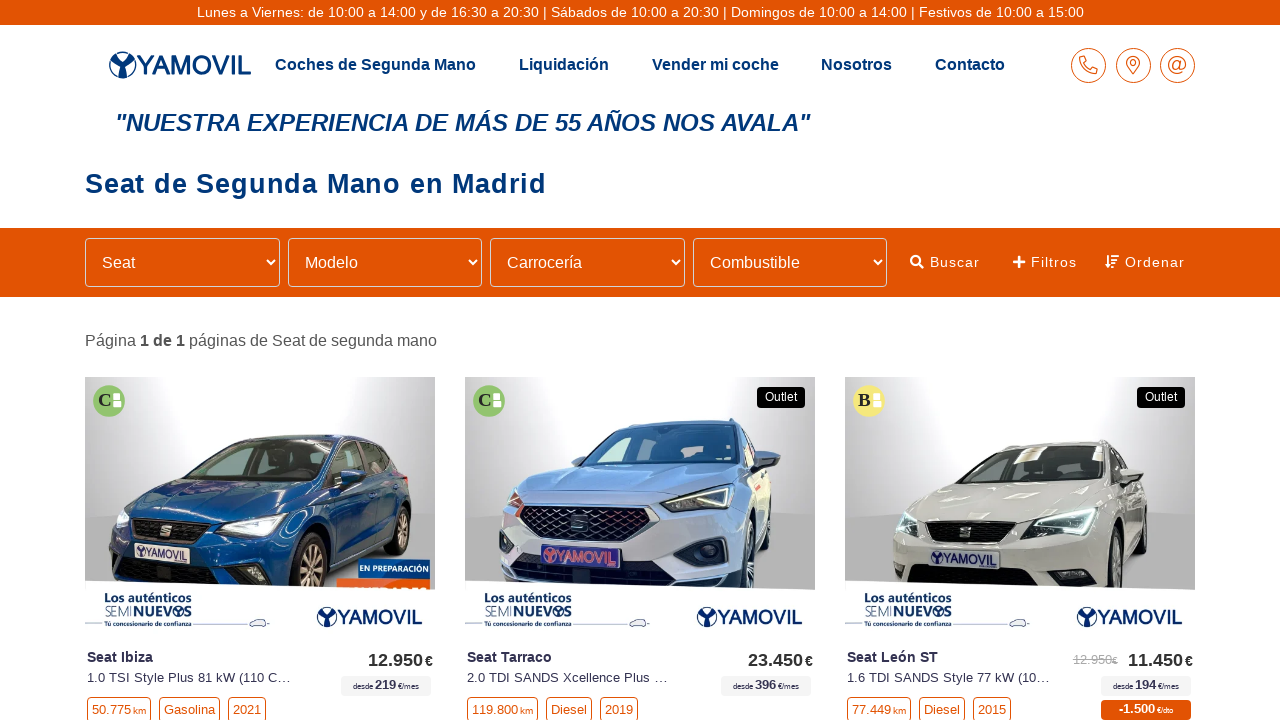

Extracted vehicle make: Seat
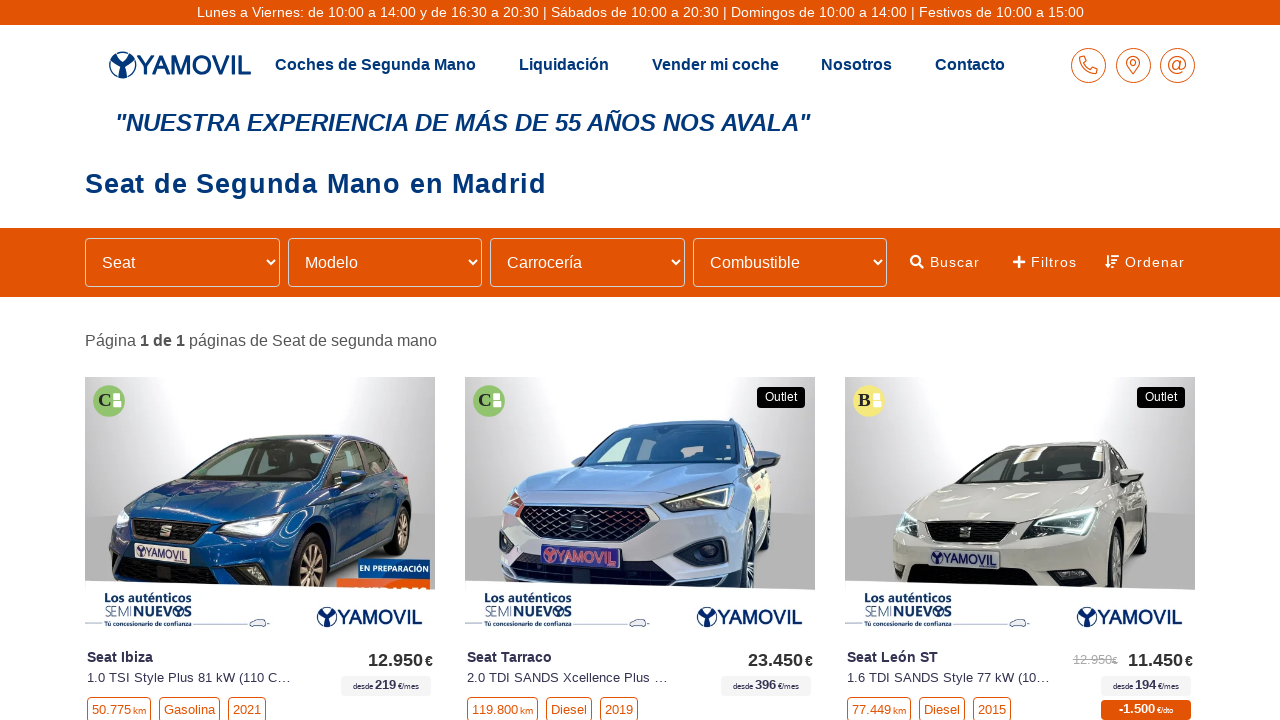

Extracted vehicle model: Ibiza
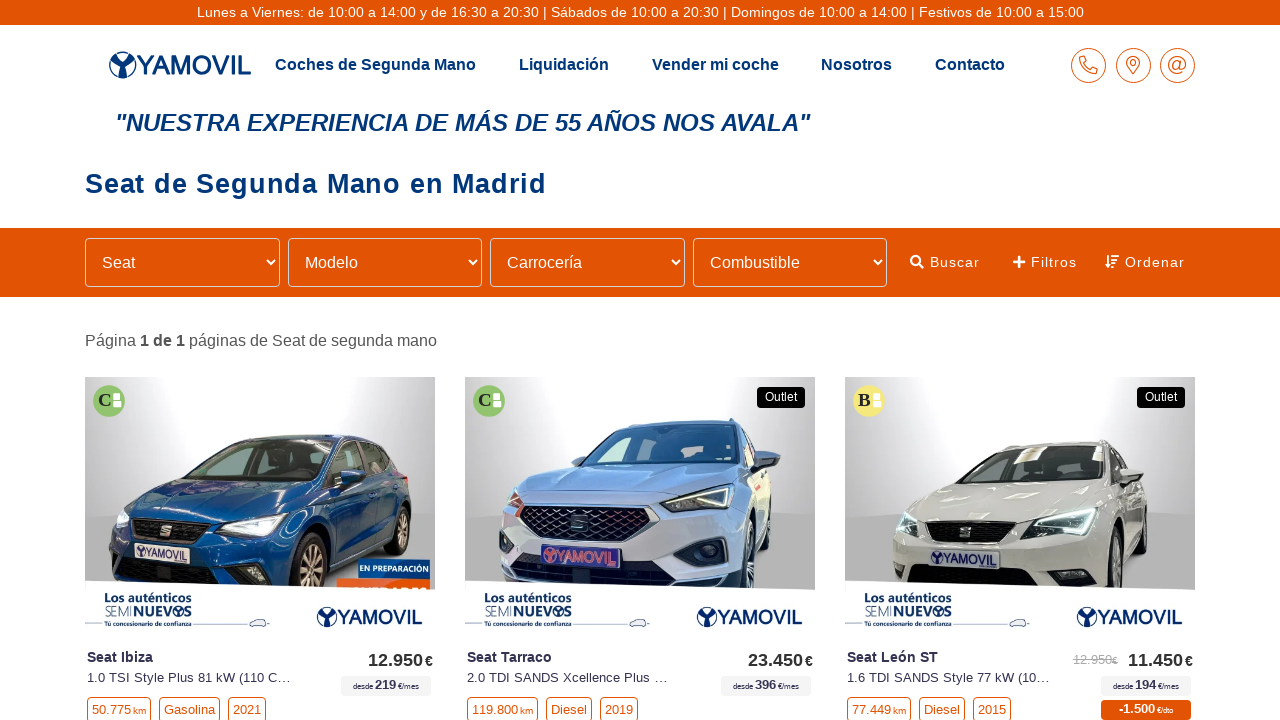

Extracted vehicle version: 1.0 MPI Style Plus 59 kW (80 CV)
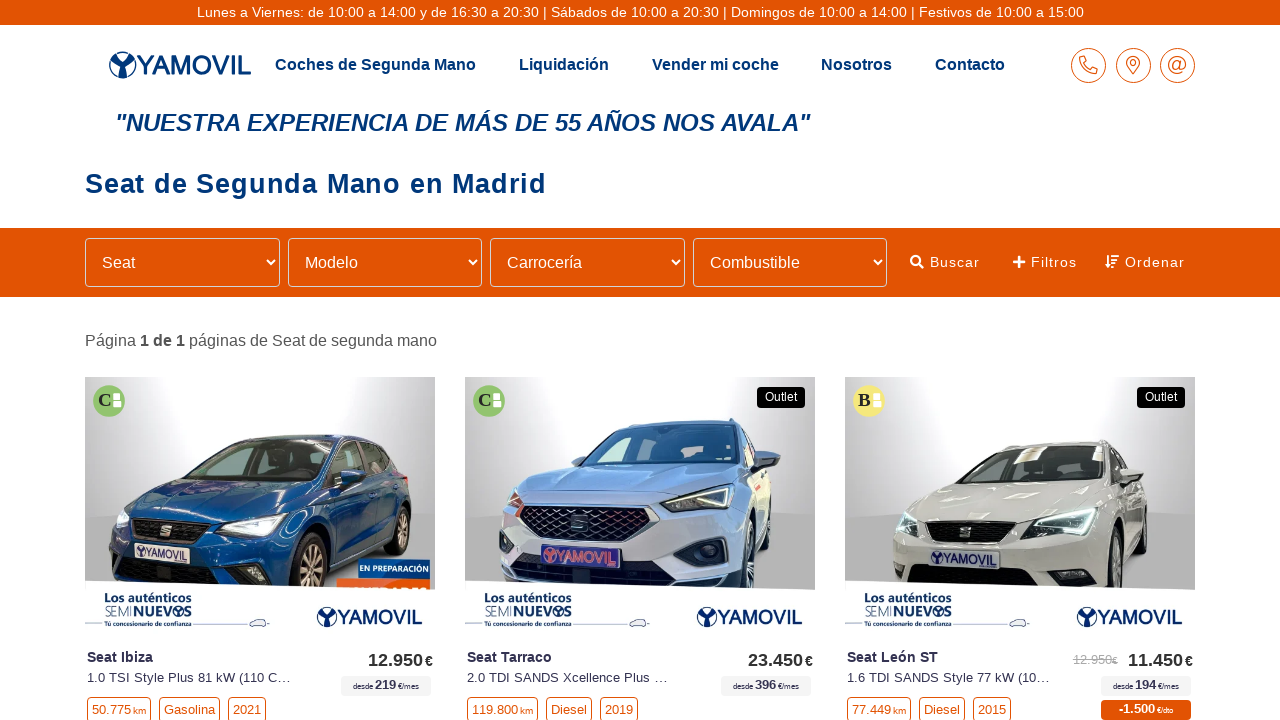

Extracted vehicle price: 11.980€
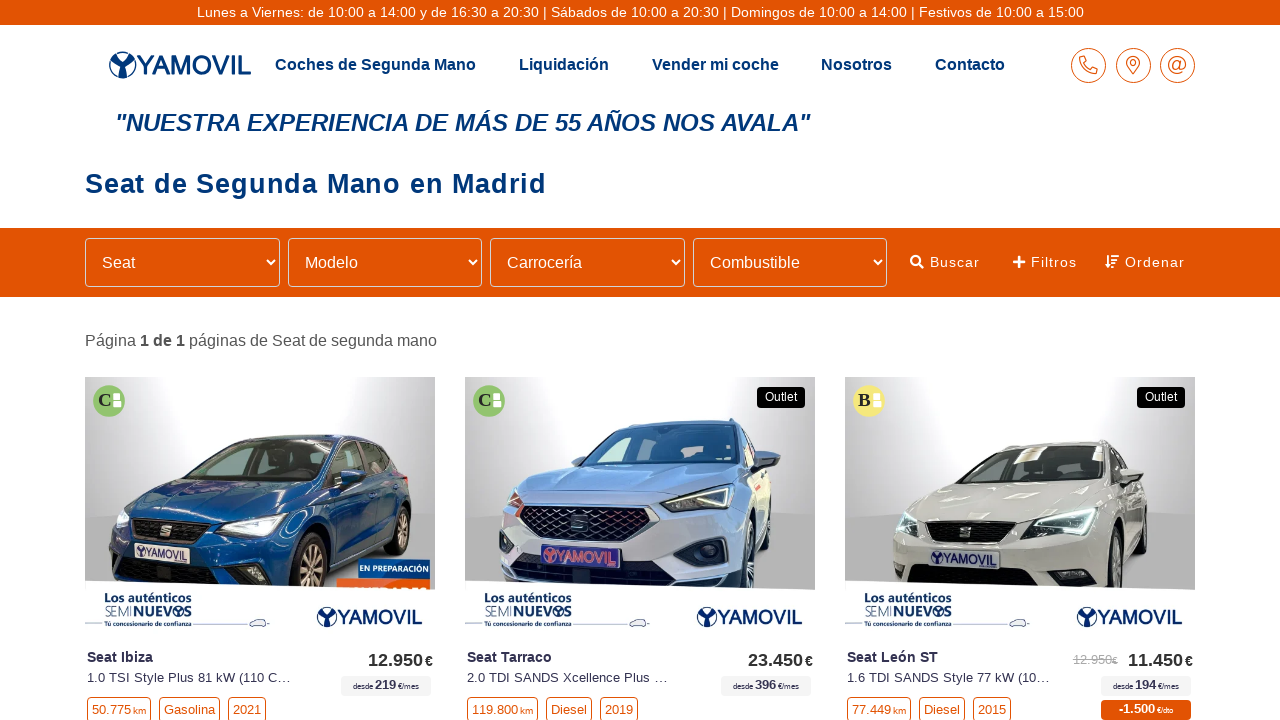

Extracted vehicle make: Seat
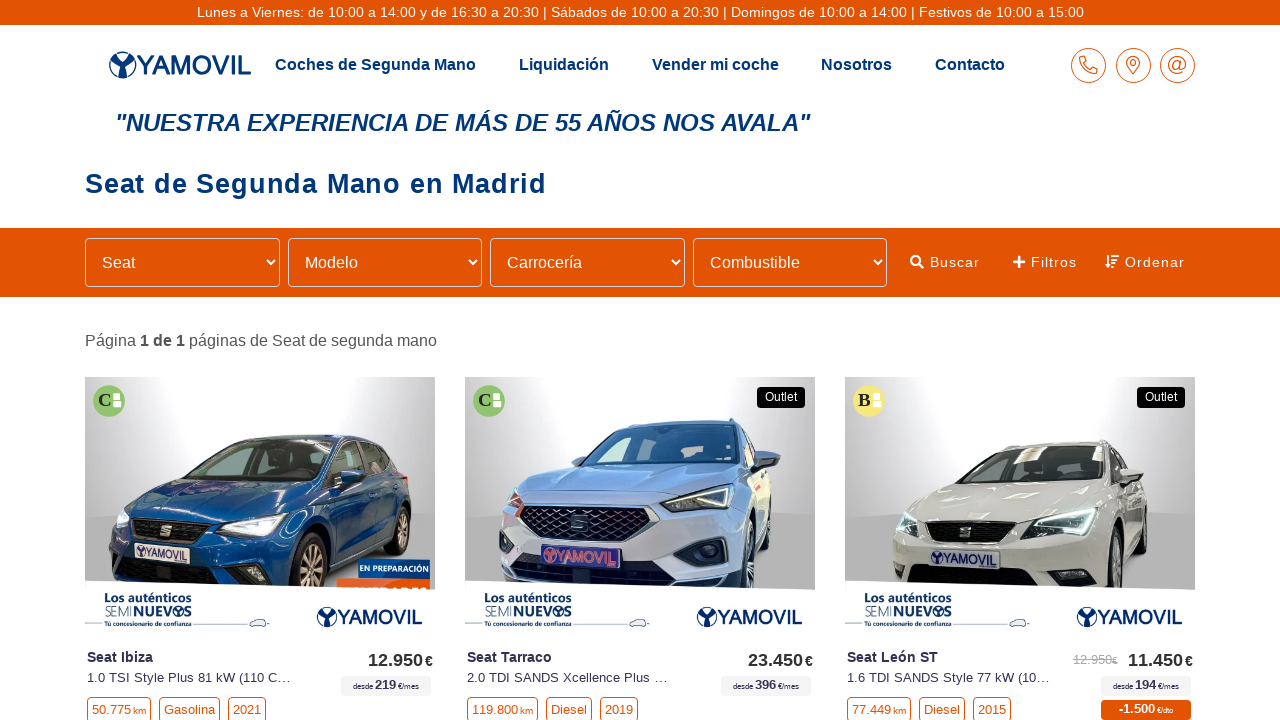

Extracted vehicle model: Ibiza
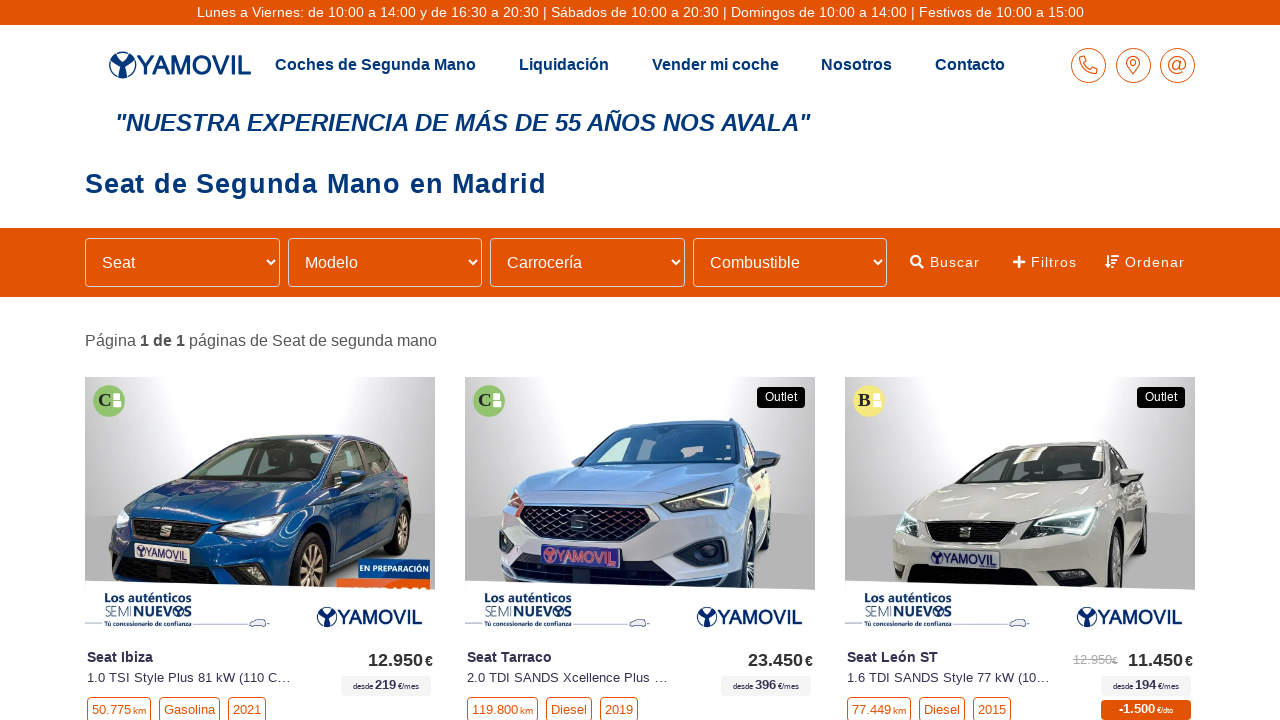

Extracted vehicle version: 1.0 EcoTSI SANDS Style 70 kW (95 CV)
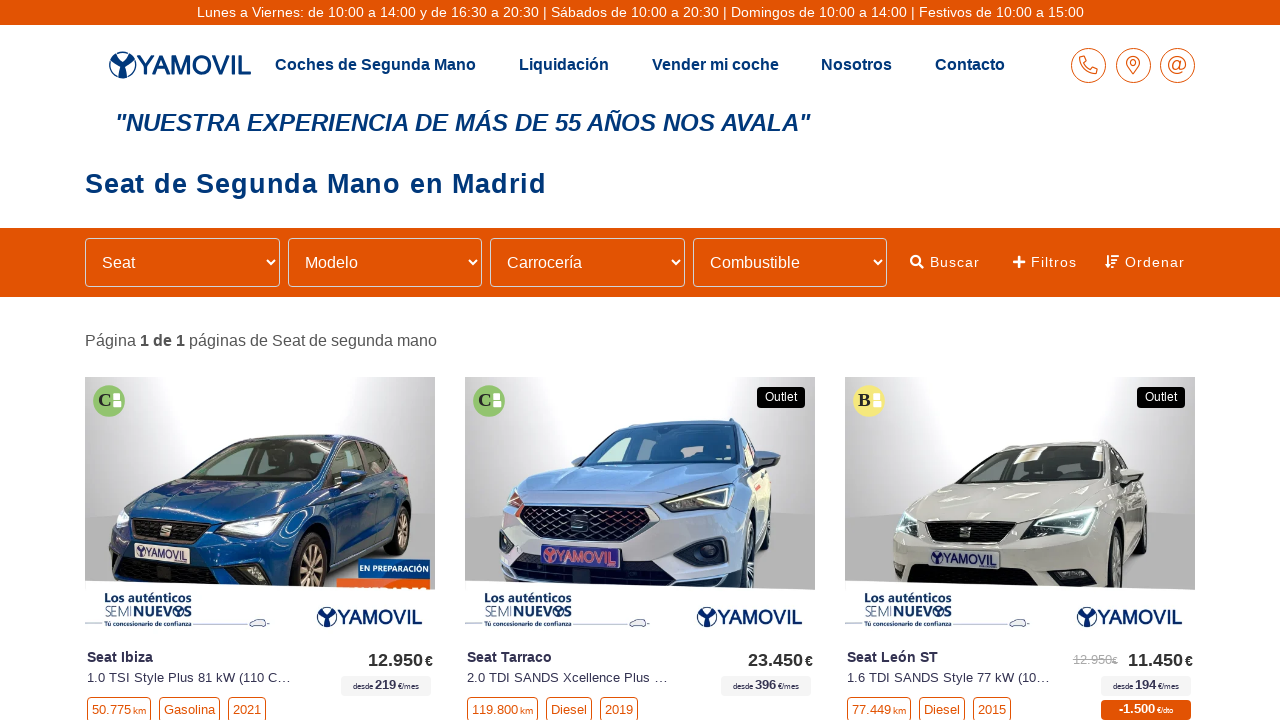

Extracted vehicle price: 11.980€
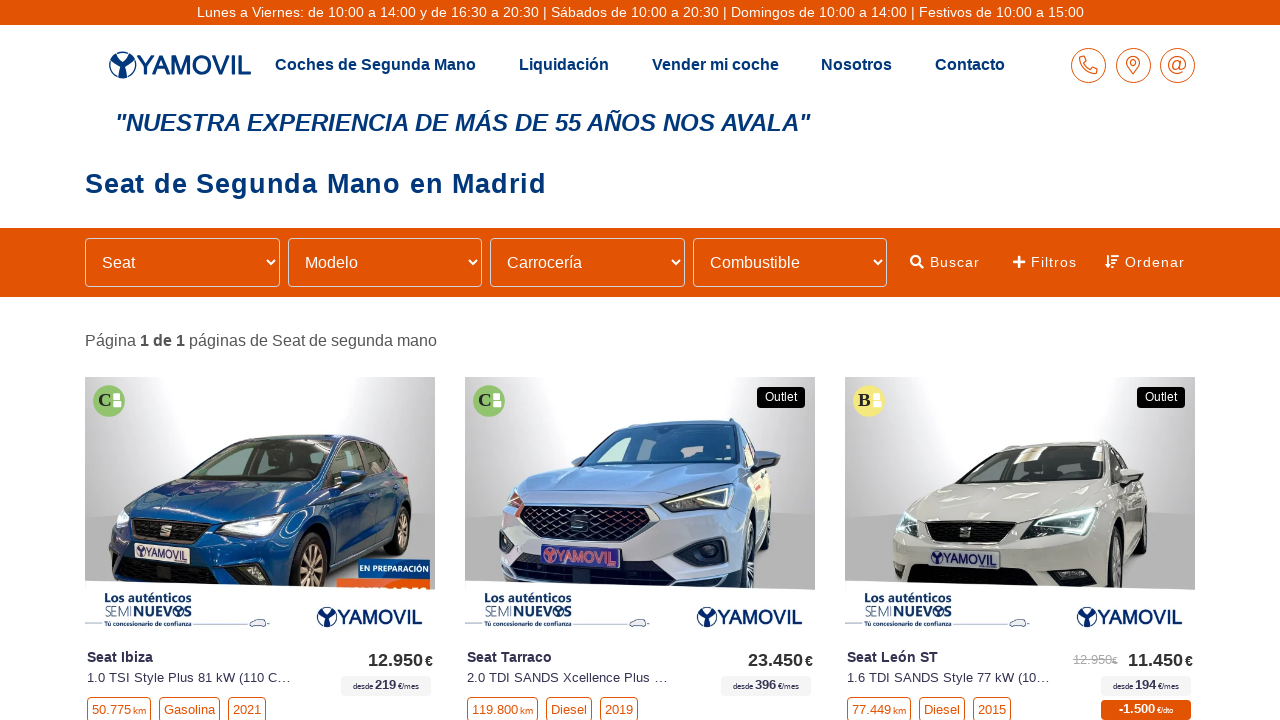

Extracted vehicle make: Seat
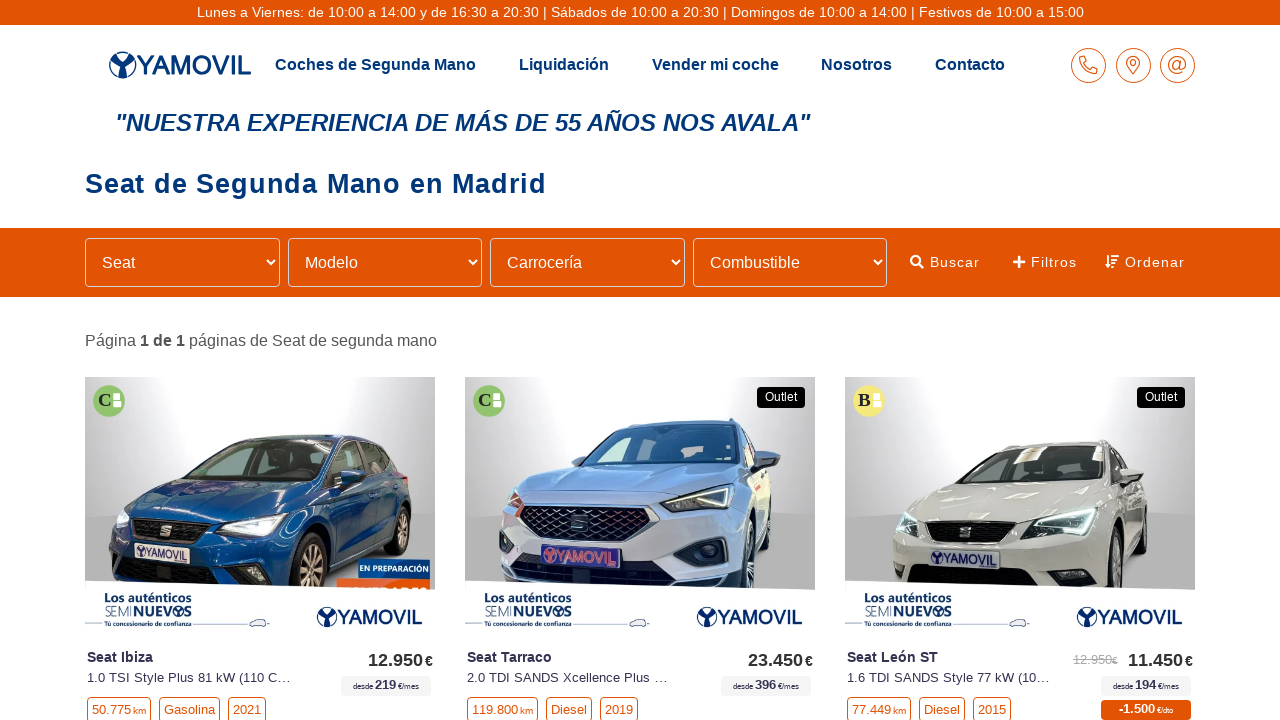

Extracted vehicle model: Arona
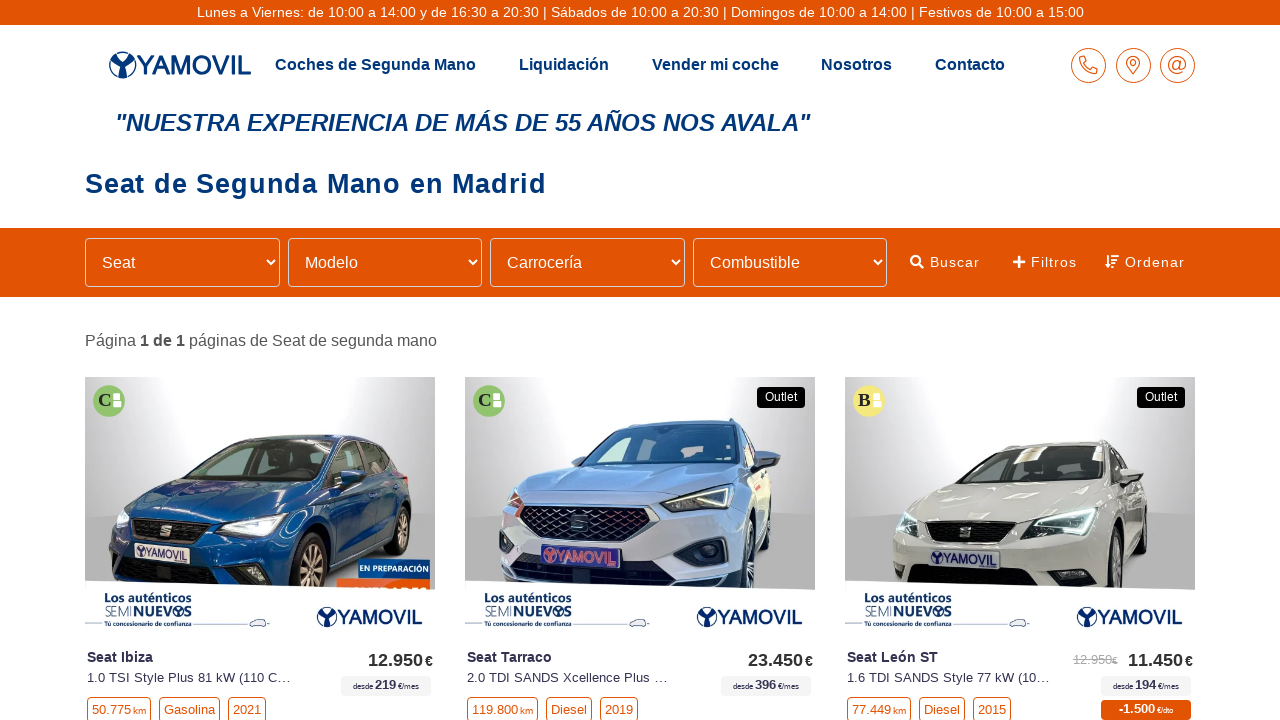

Extracted vehicle version: 1.6 TDI Ecomotive FR 85 kW (115 CV)
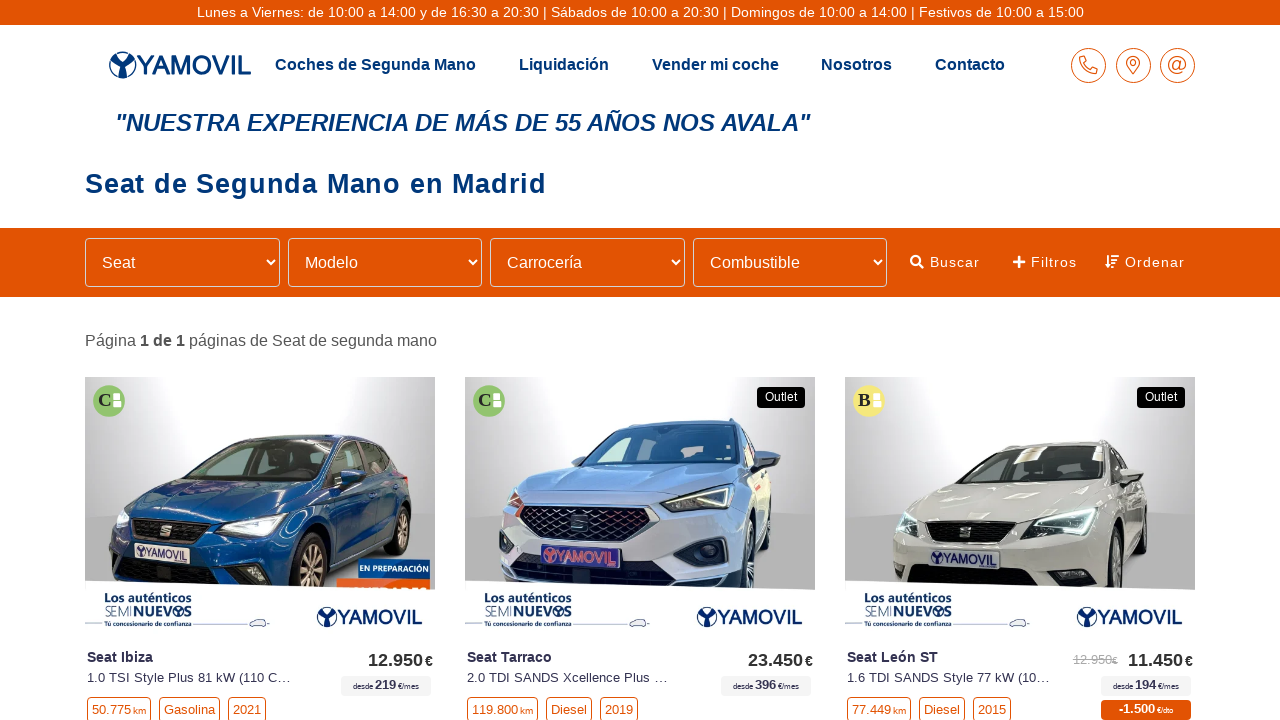

Extracted vehicle price: 16.950€
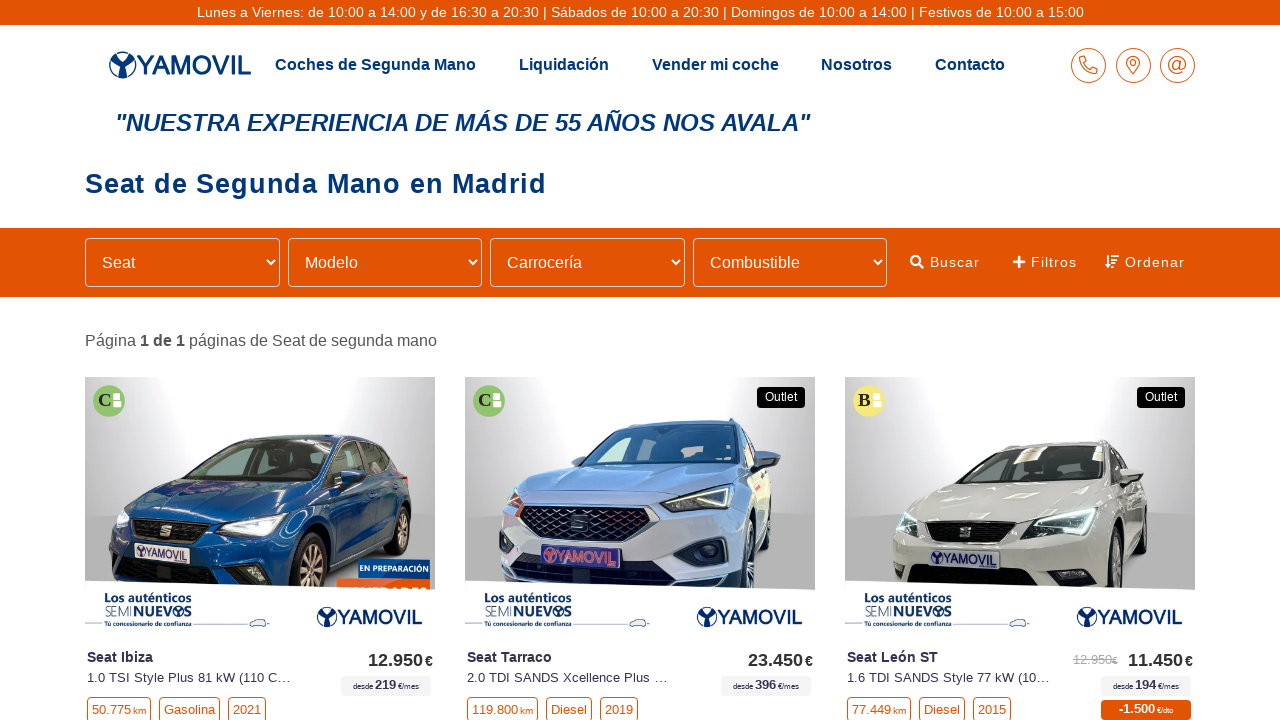

Extracted vehicle make: Seat
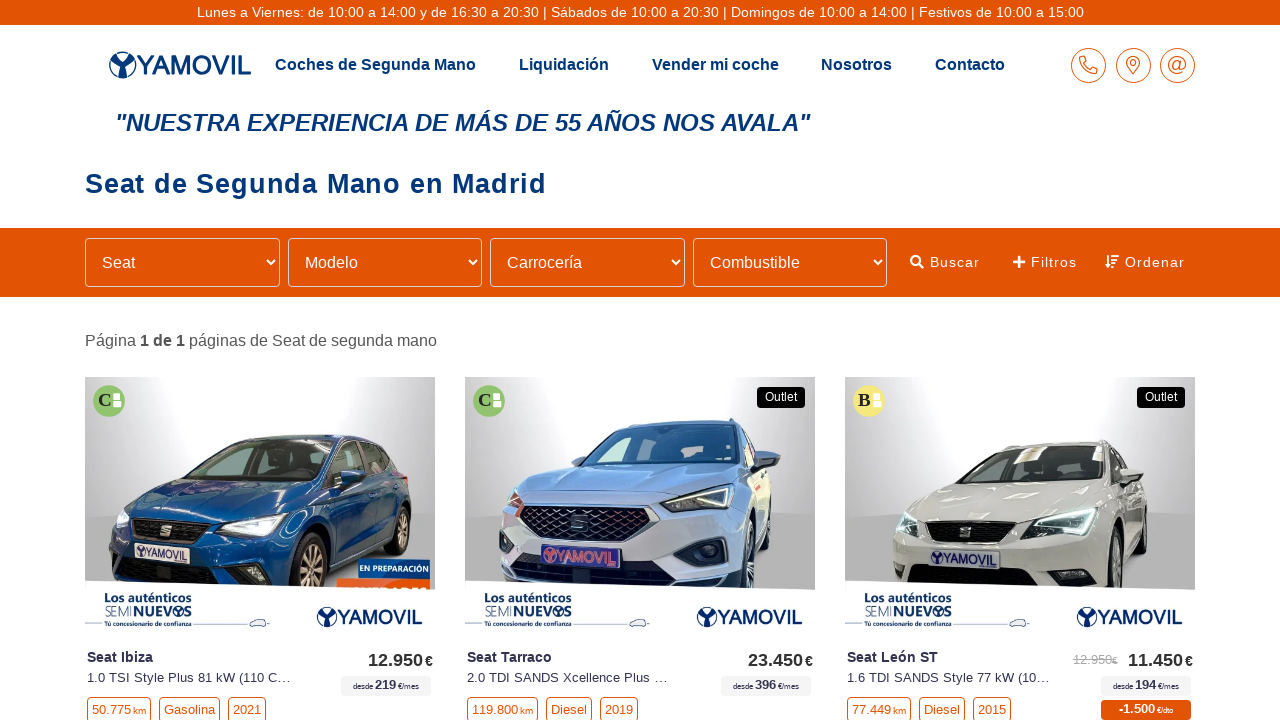

Extracted vehicle model: Ateca
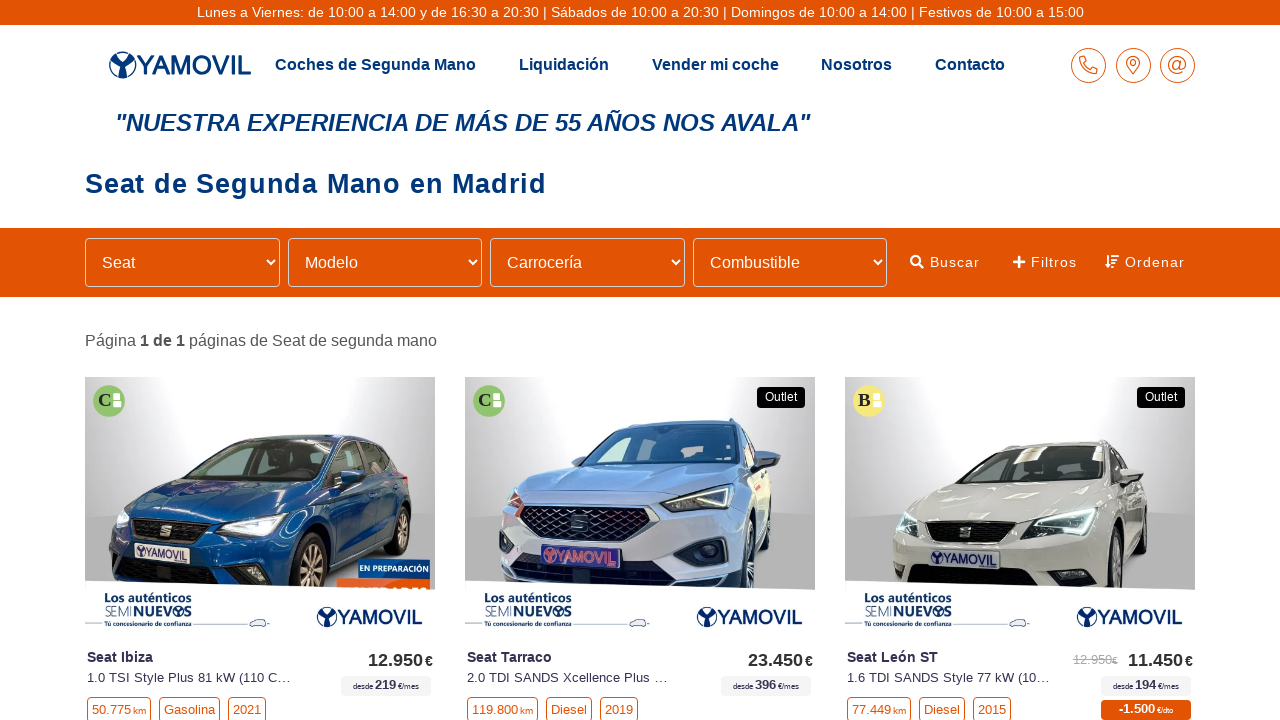

Extracted vehicle version: 1.0 TSI SANDS Style Go M 81 kW (110 CV)
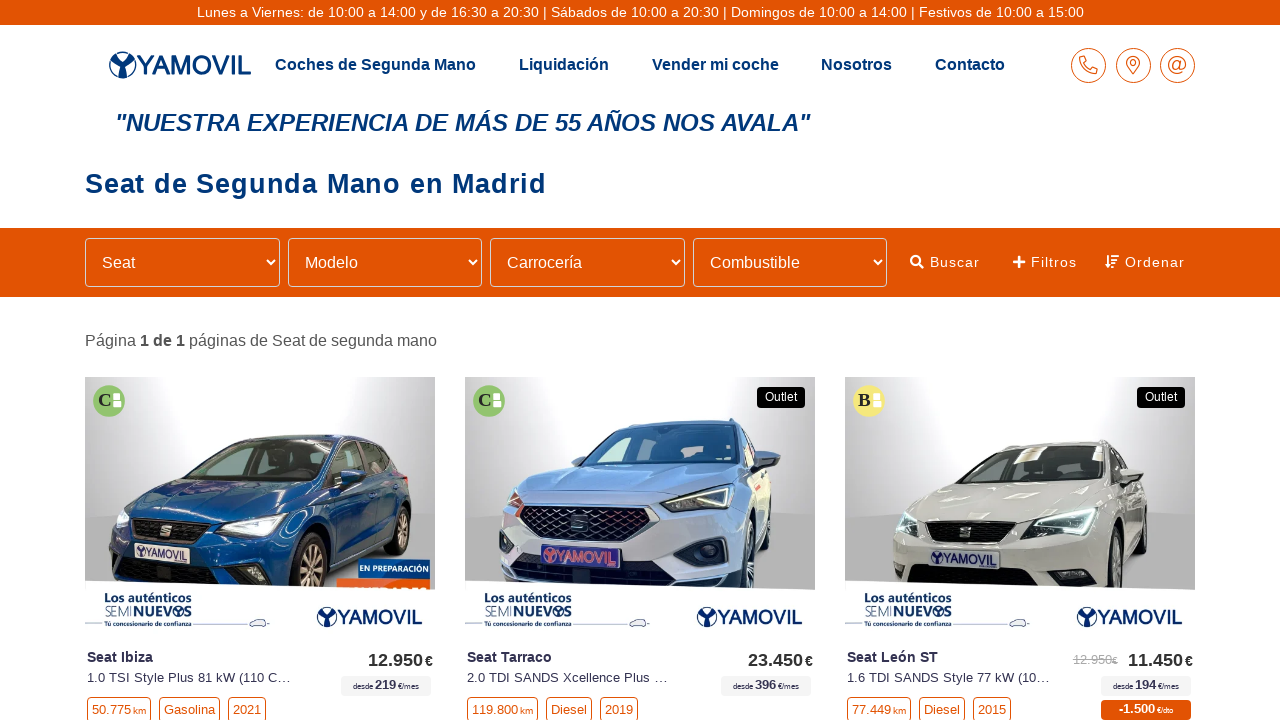

Extracted vehicle price: 18.450€
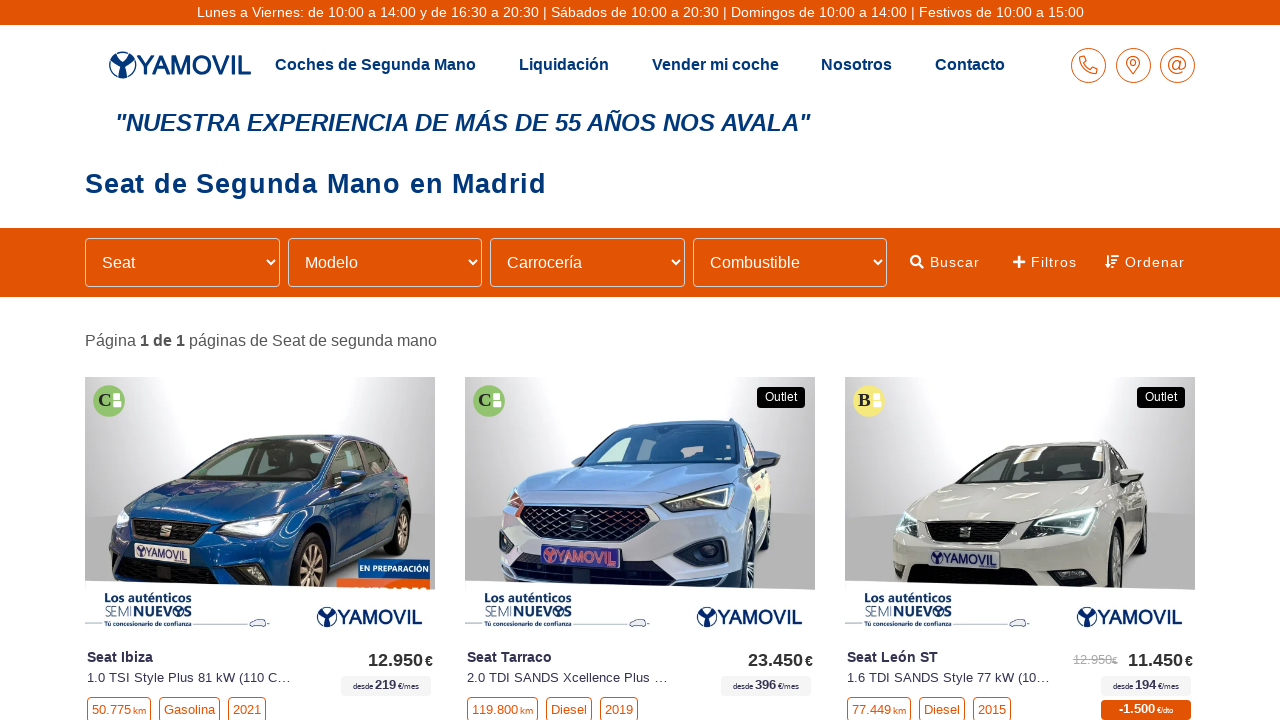

Extracted vehicle make: Seat
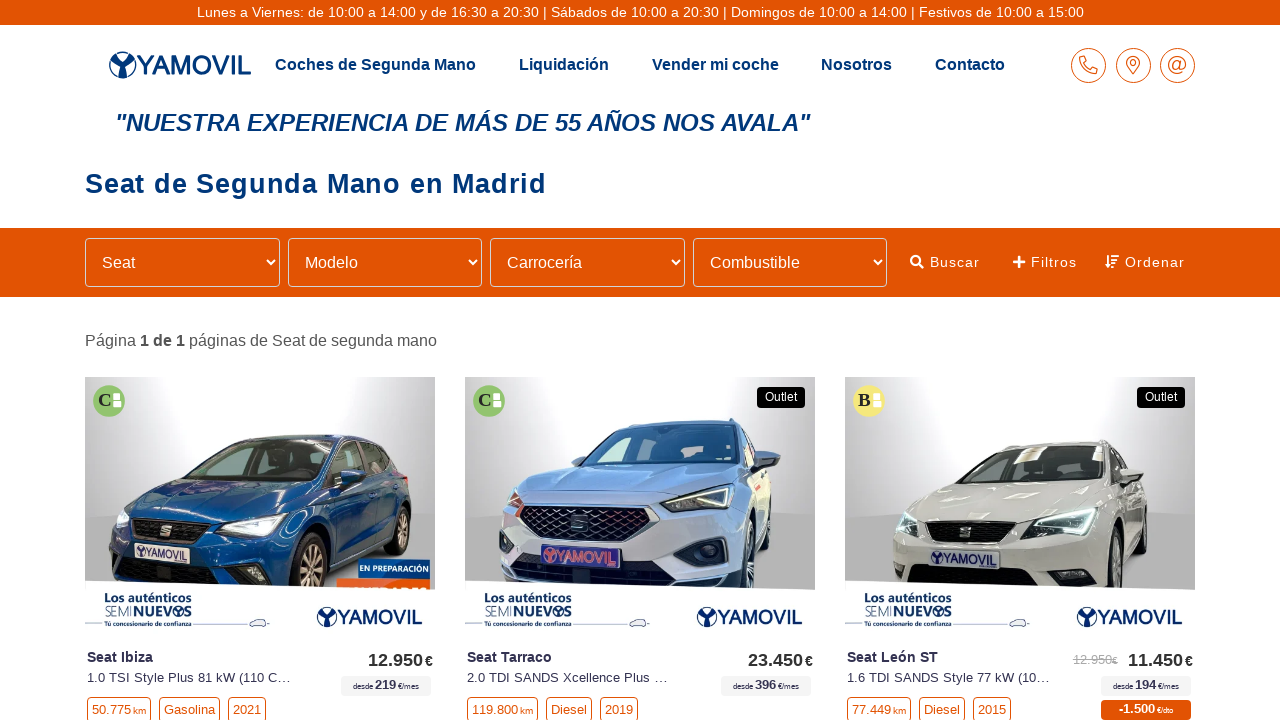

Extracted vehicle model: León
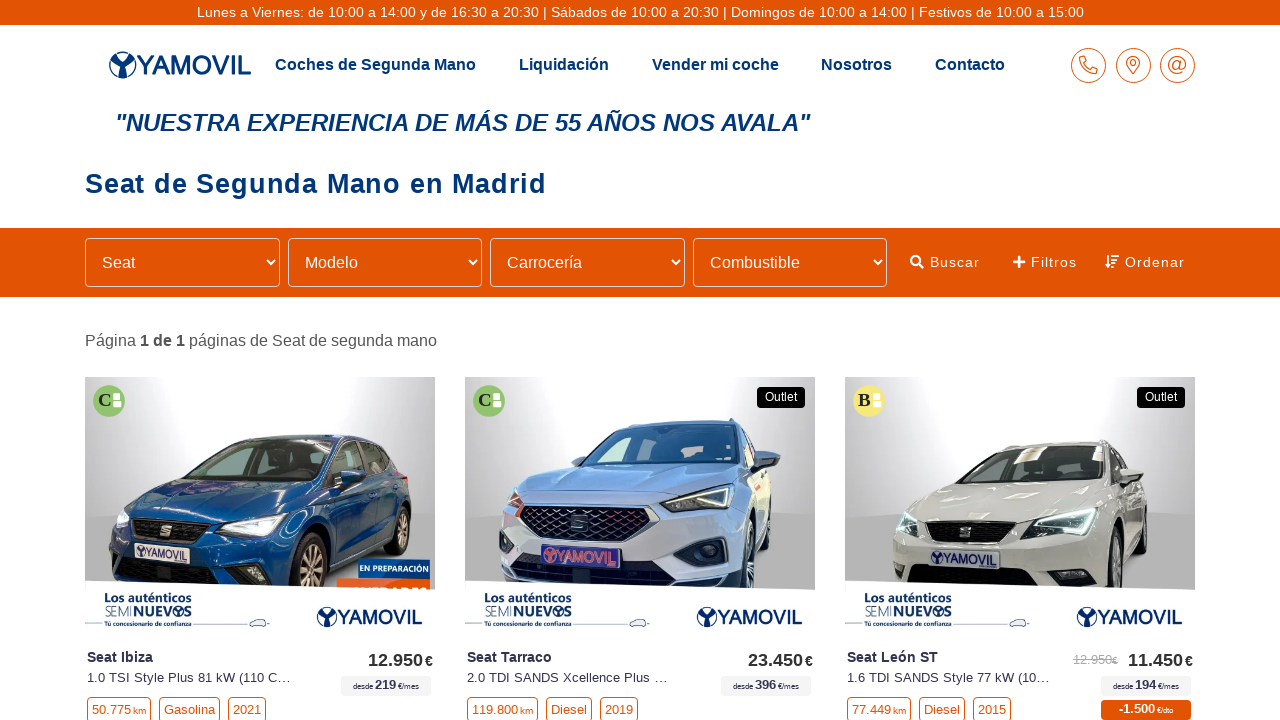

Extracted vehicle version: 1.0 eTSI SANDS Style Go DSG 81 kW (110 CV)
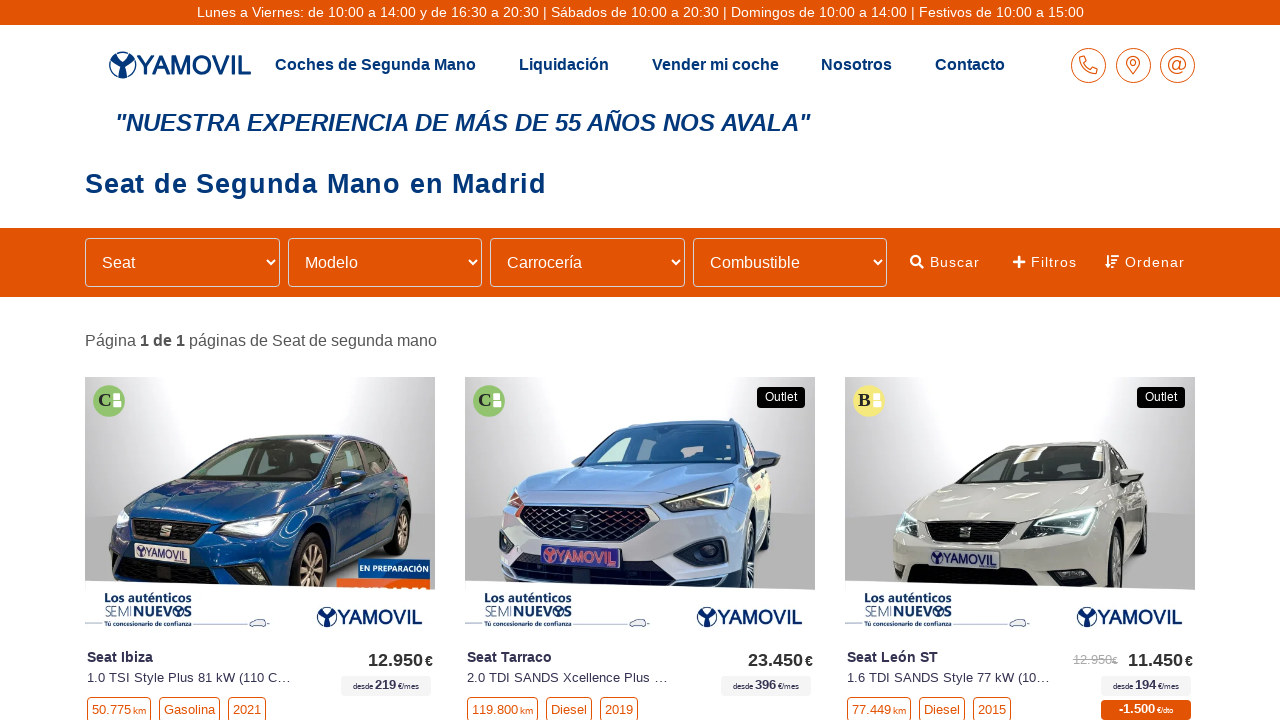

Extracted vehicle price: 17.480€
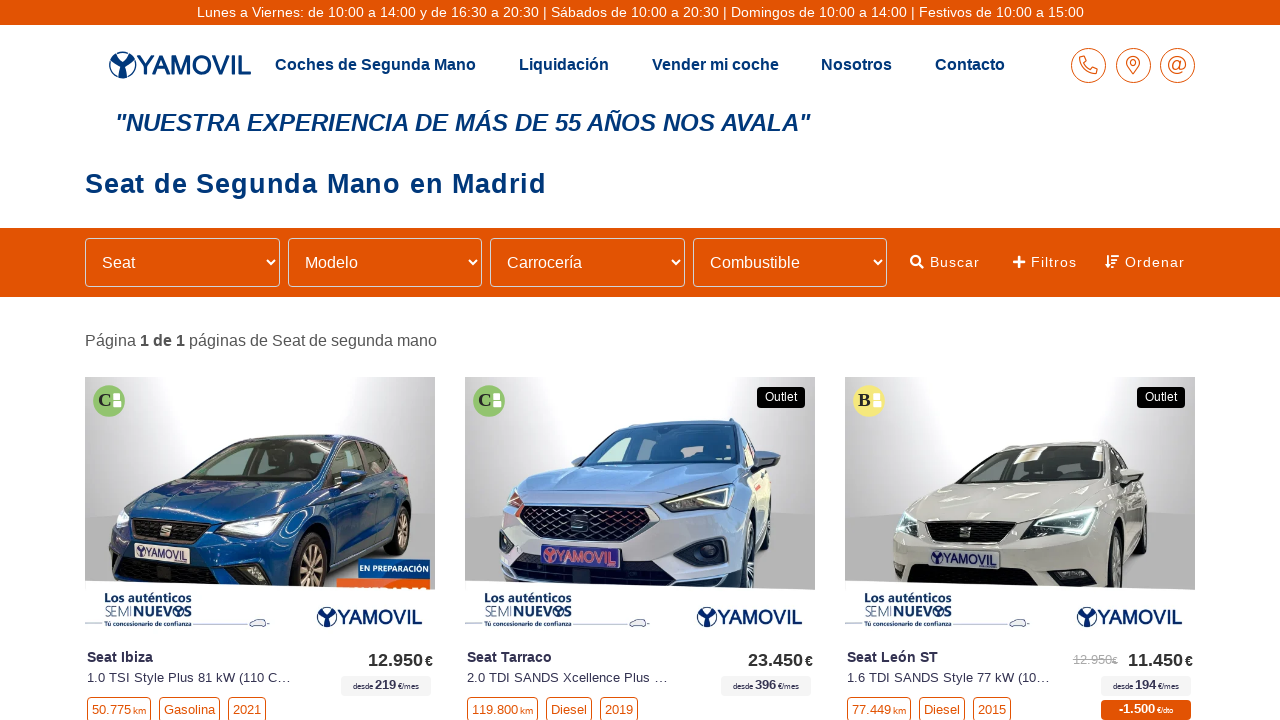

Extracted vehicle make: Seat
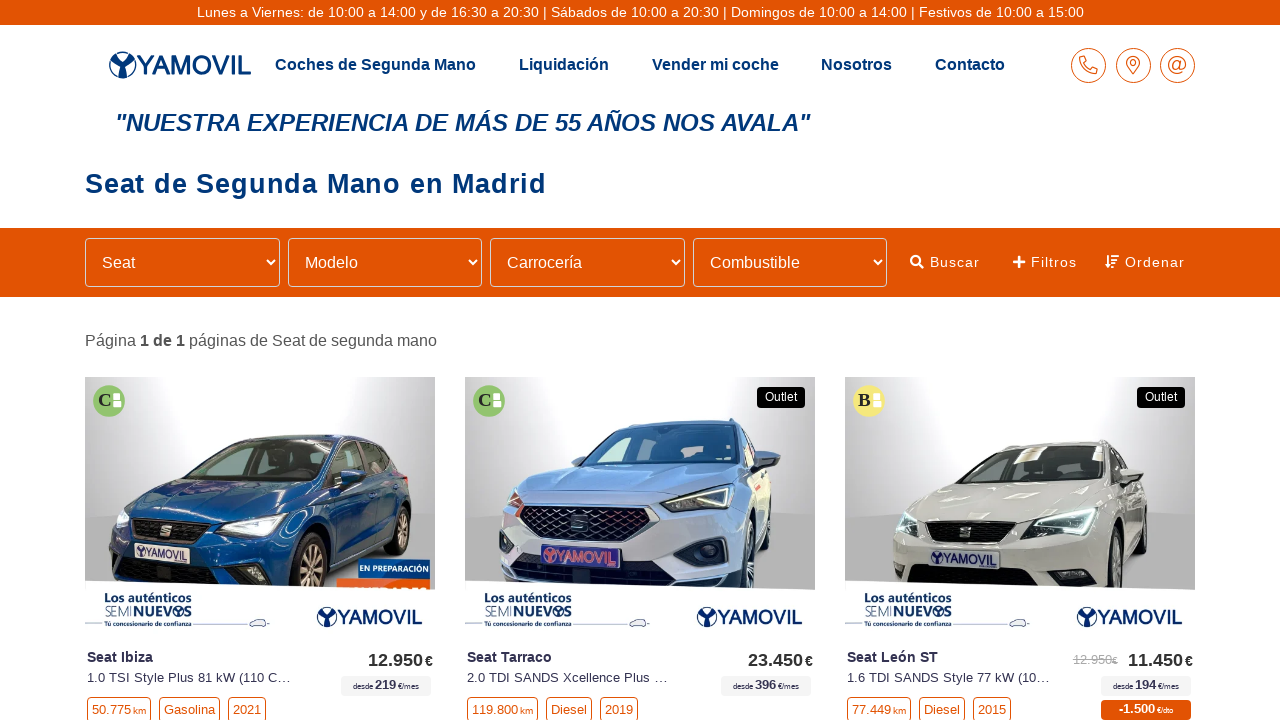

Extracted vehicle model: Arona
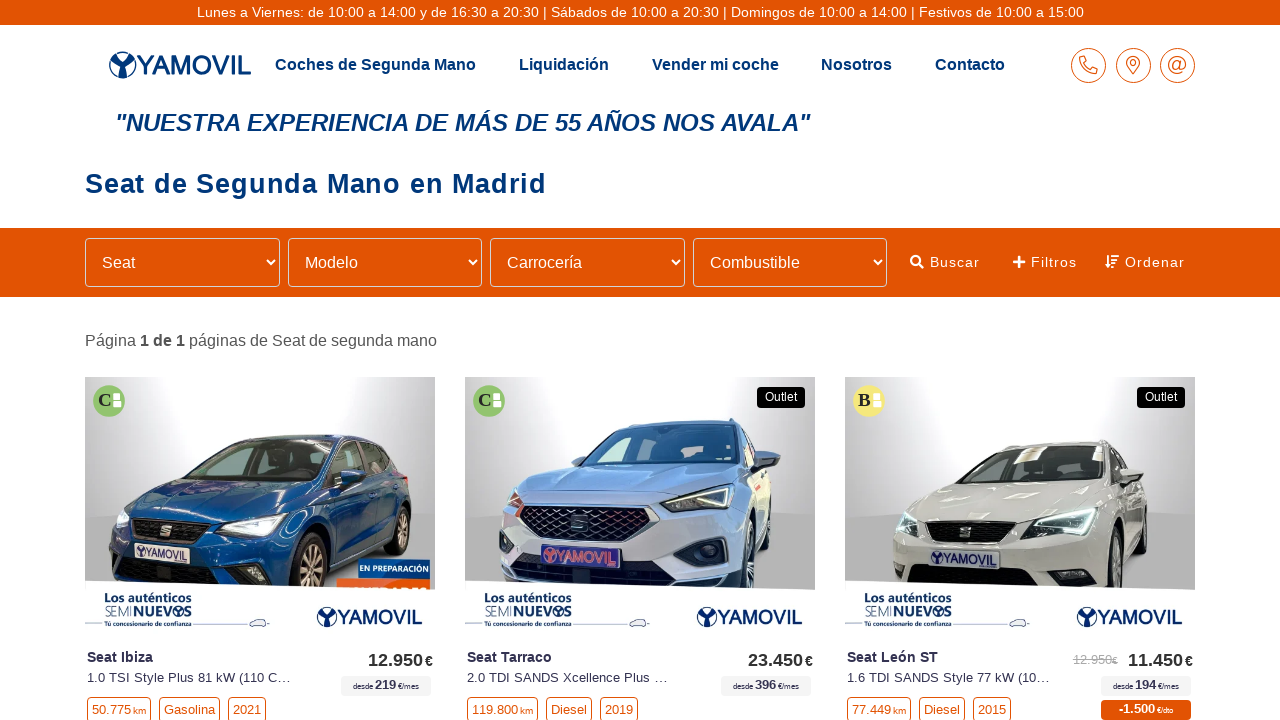

Extracted vehicle version: 1.0 TSI Ecomotive Xcellence 85 kW (115 CV)
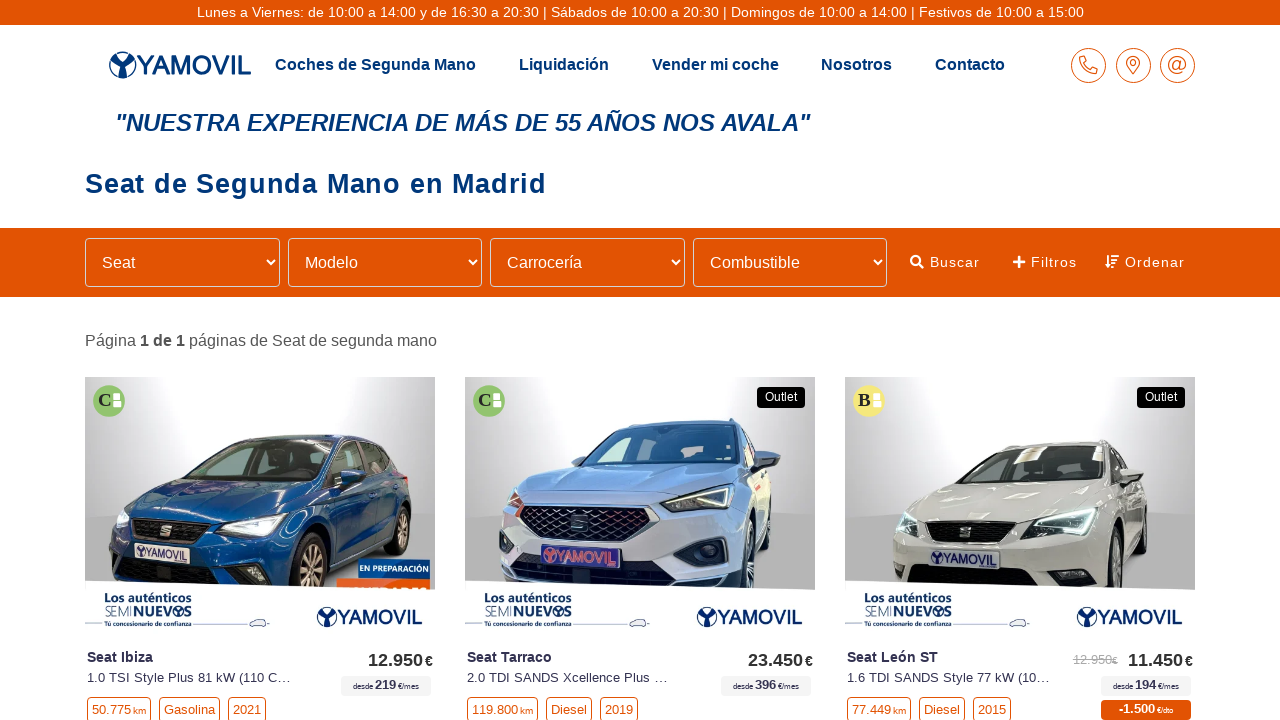

Extracted vehicle price: 14.490€
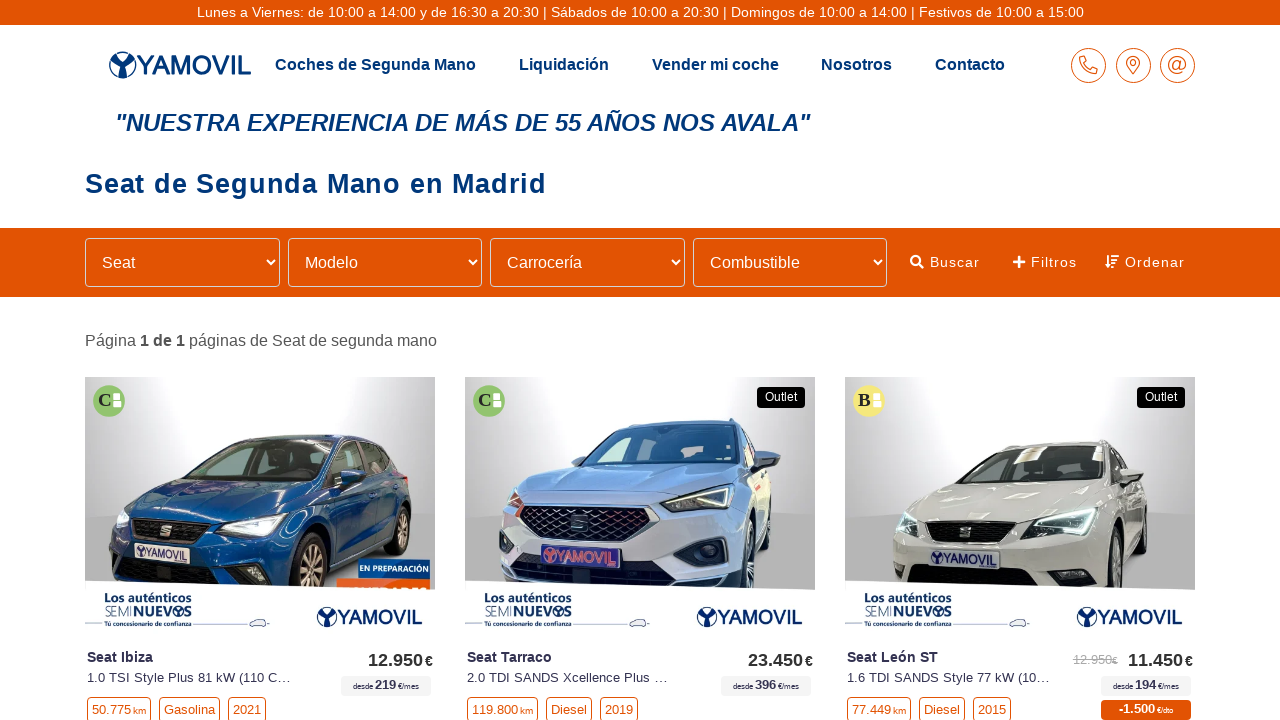

Extracted vehicle make: Seat
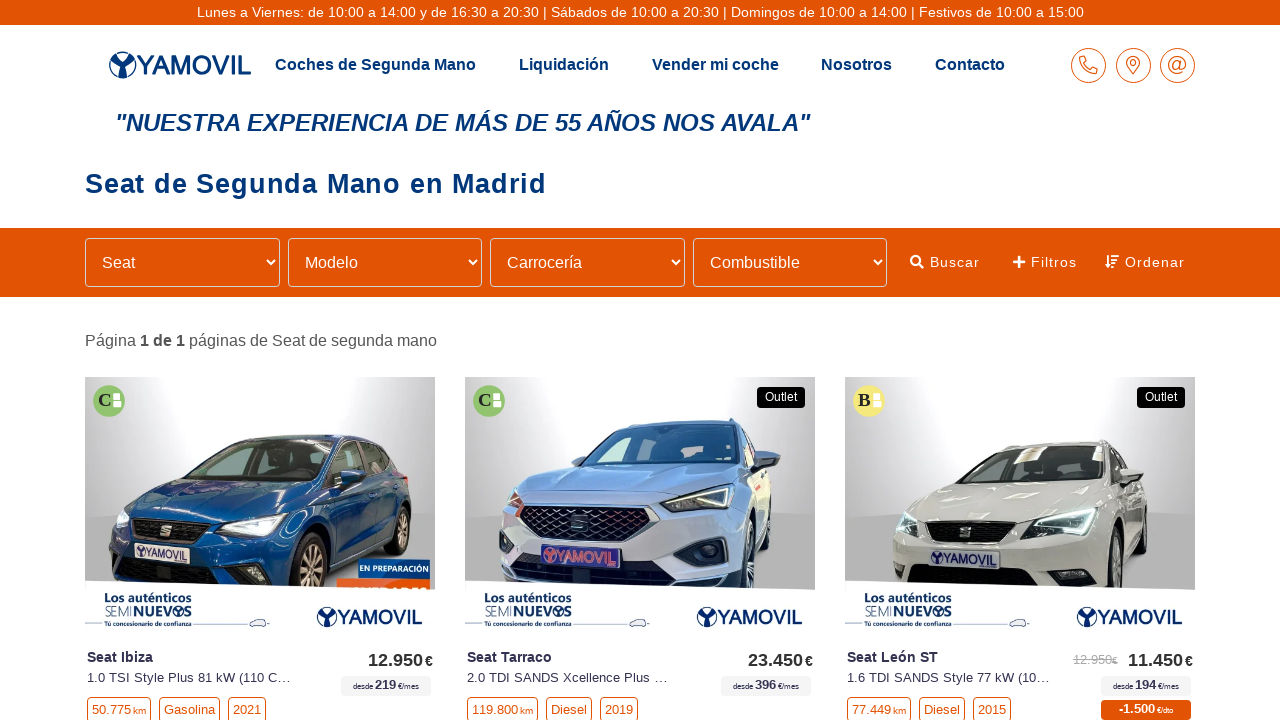

Extracted vehicle model: Ibiza
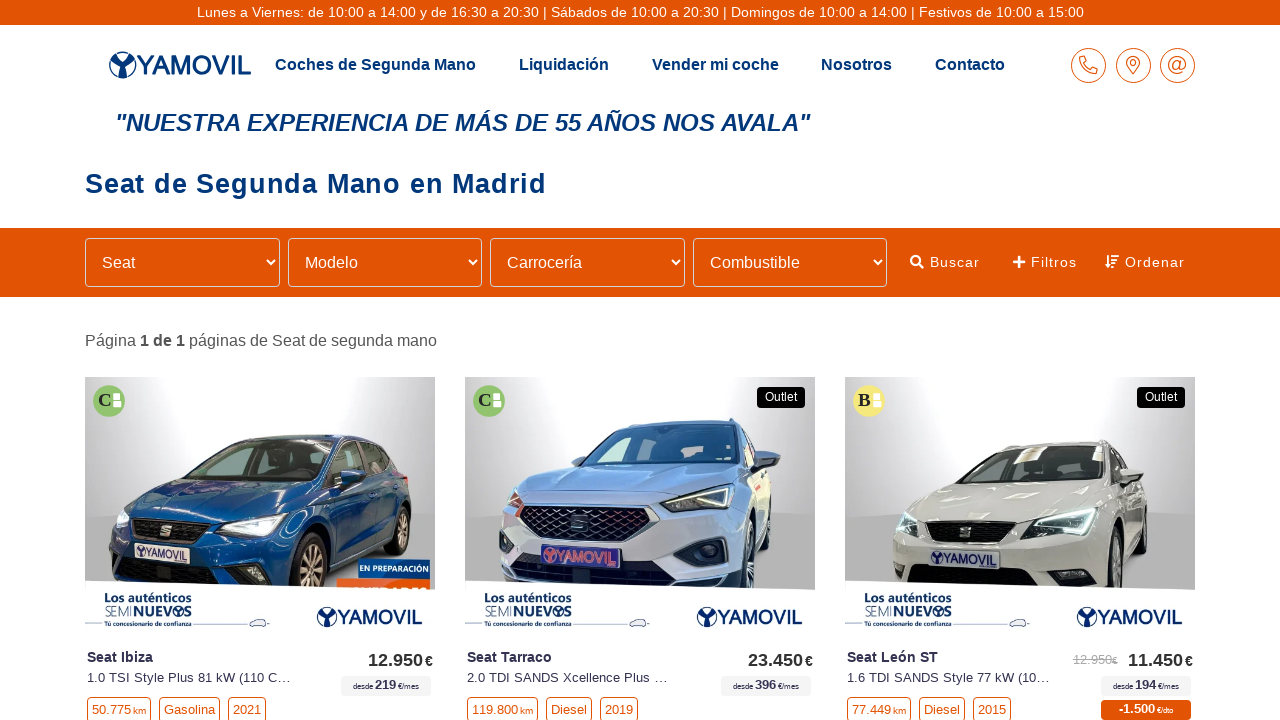

Extracted vehicle version: 1.0 EcoTSI FR 85 kW (115 CV)
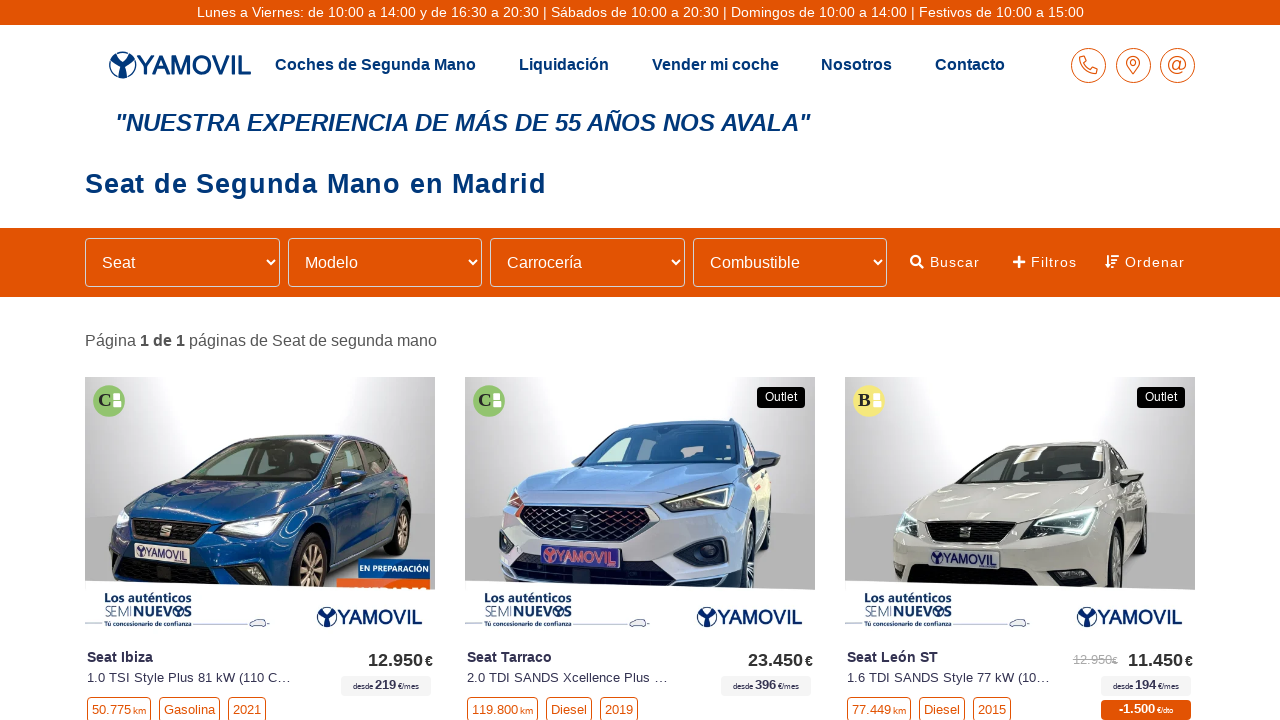

Extracted vehicle price: 14.450€
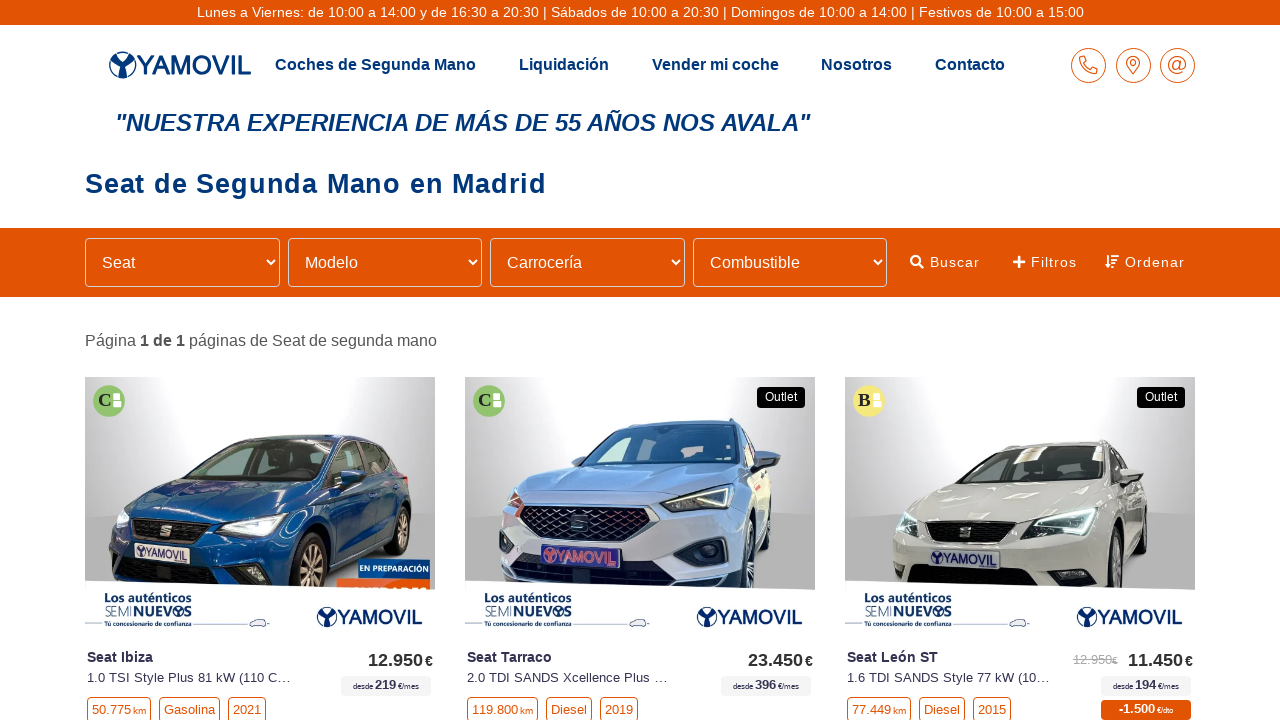

Extracted vehicle make: Seat
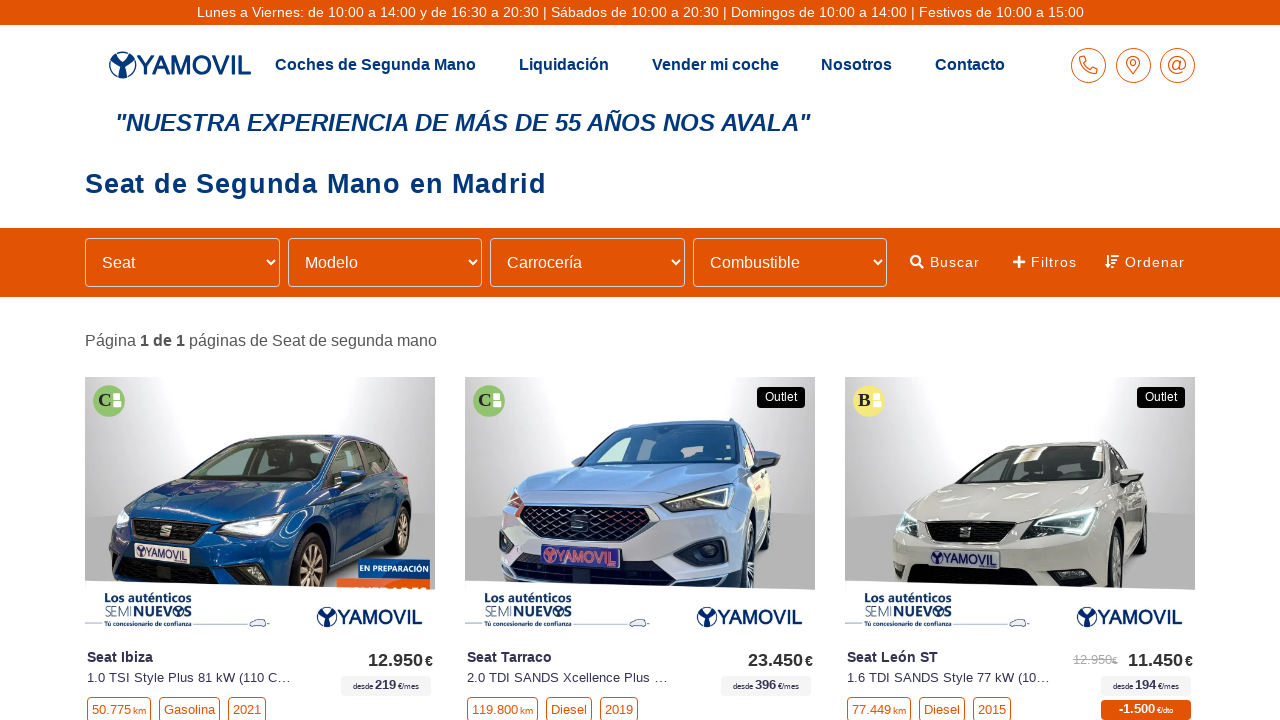

Extracted vehicle model: Ibiza
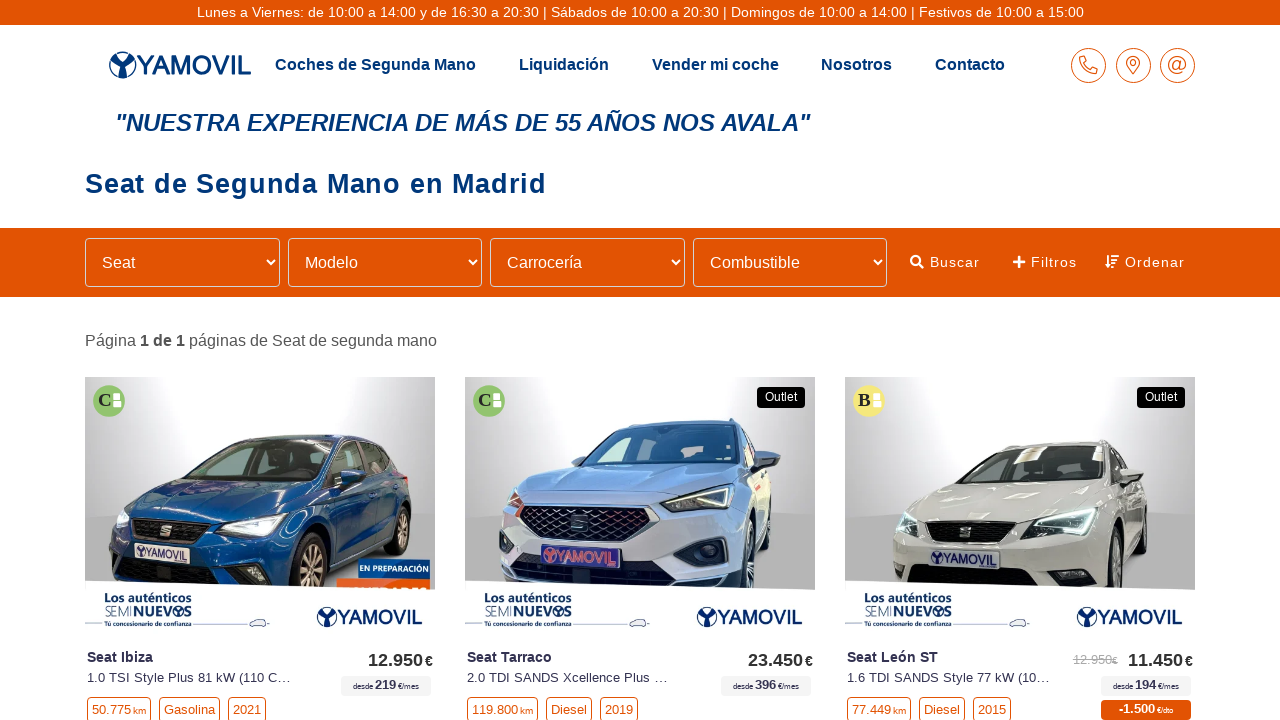

Extracted vehicle version: 1.6 TDI DPF Style 77 kW (105 CV)
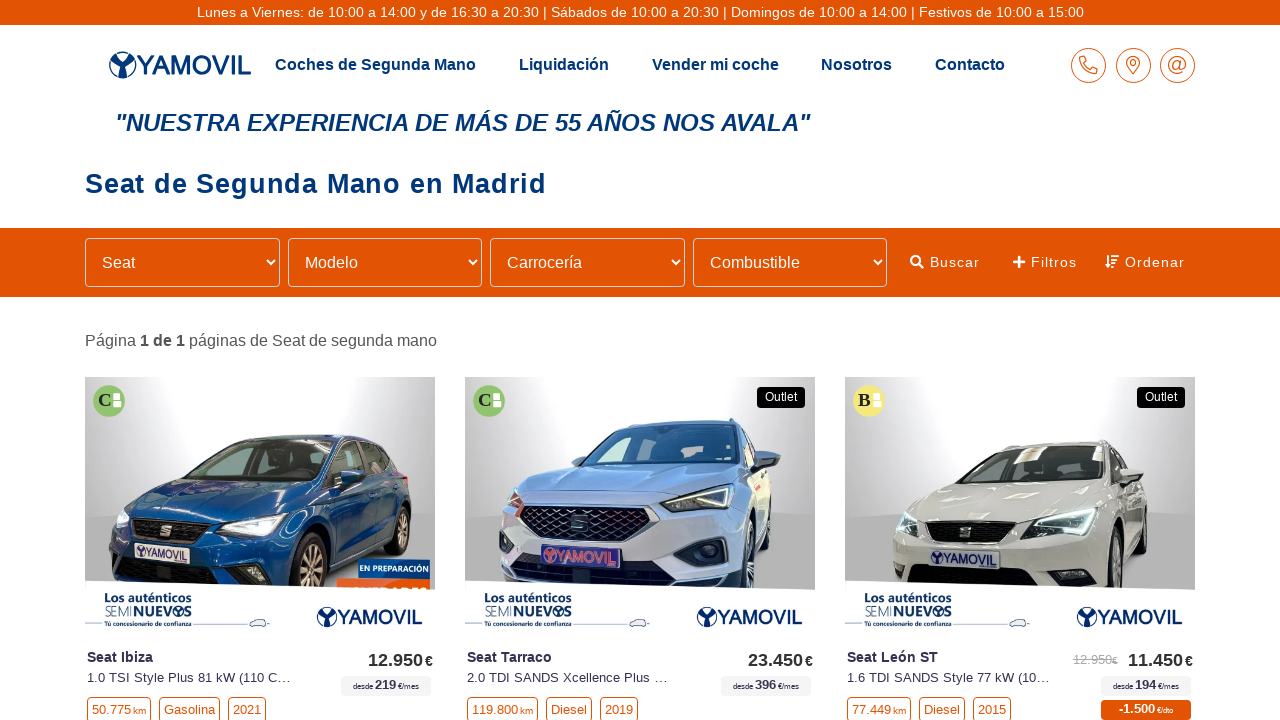

Extracted vehicle price: 8.950€
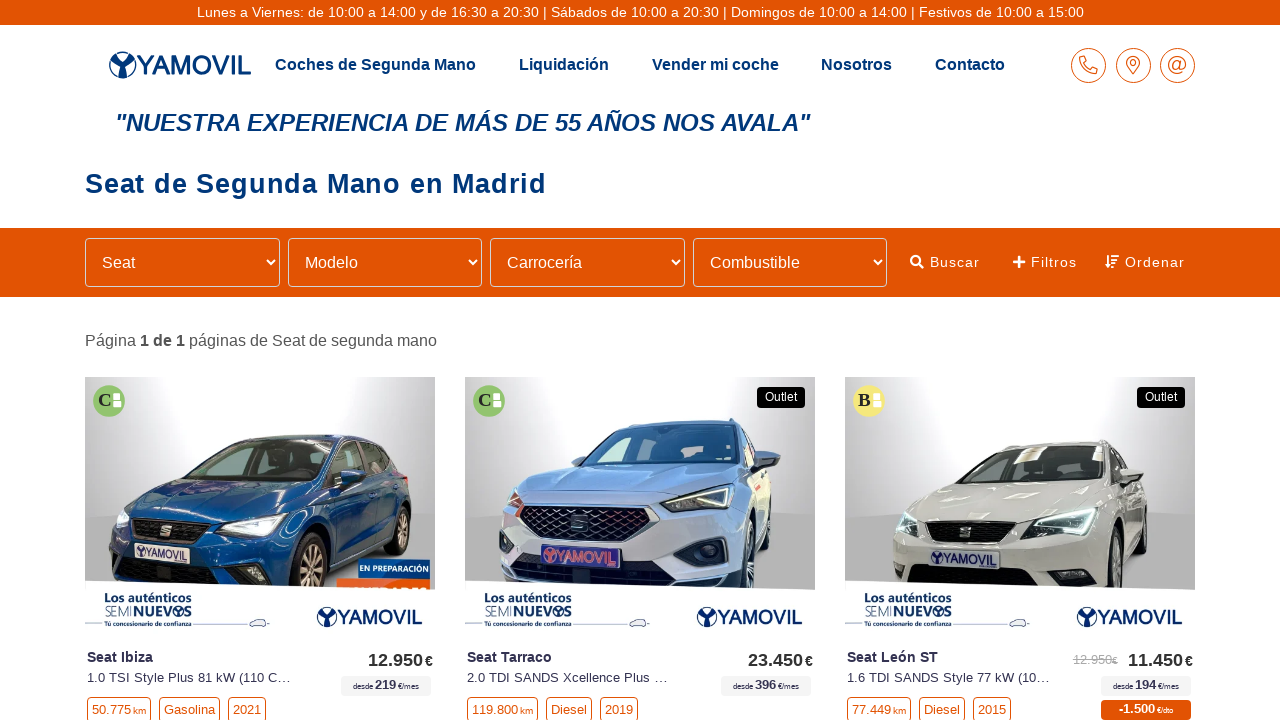

Extracted vehicle make: Seat
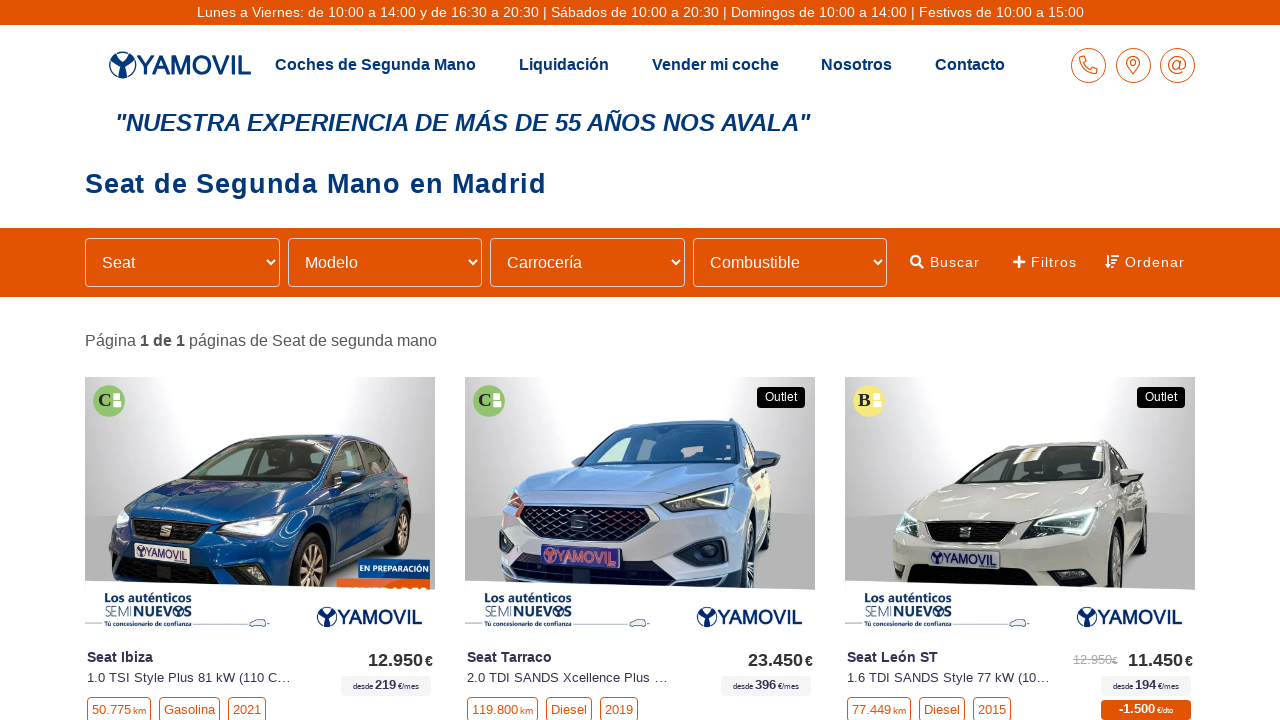

Extracted vehicle model: León
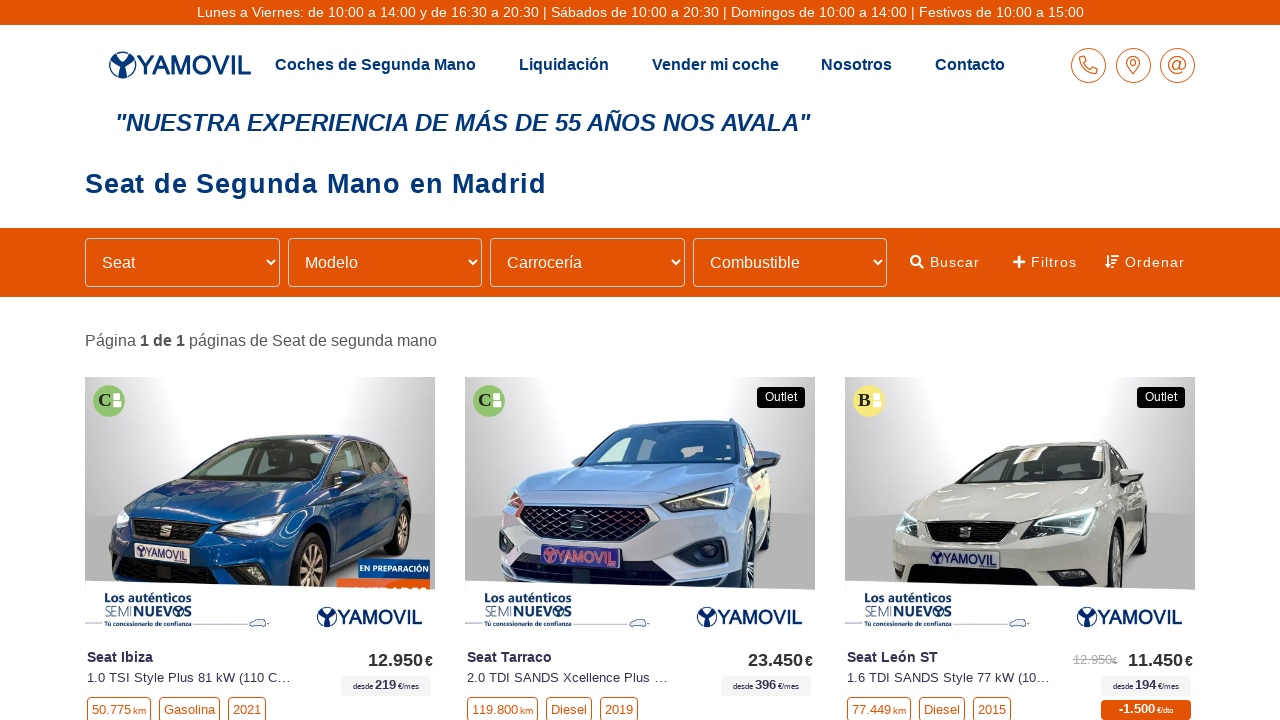

Extracted vehicle version: 1.6 TDI SANDS Style 77 kW (105 CV)
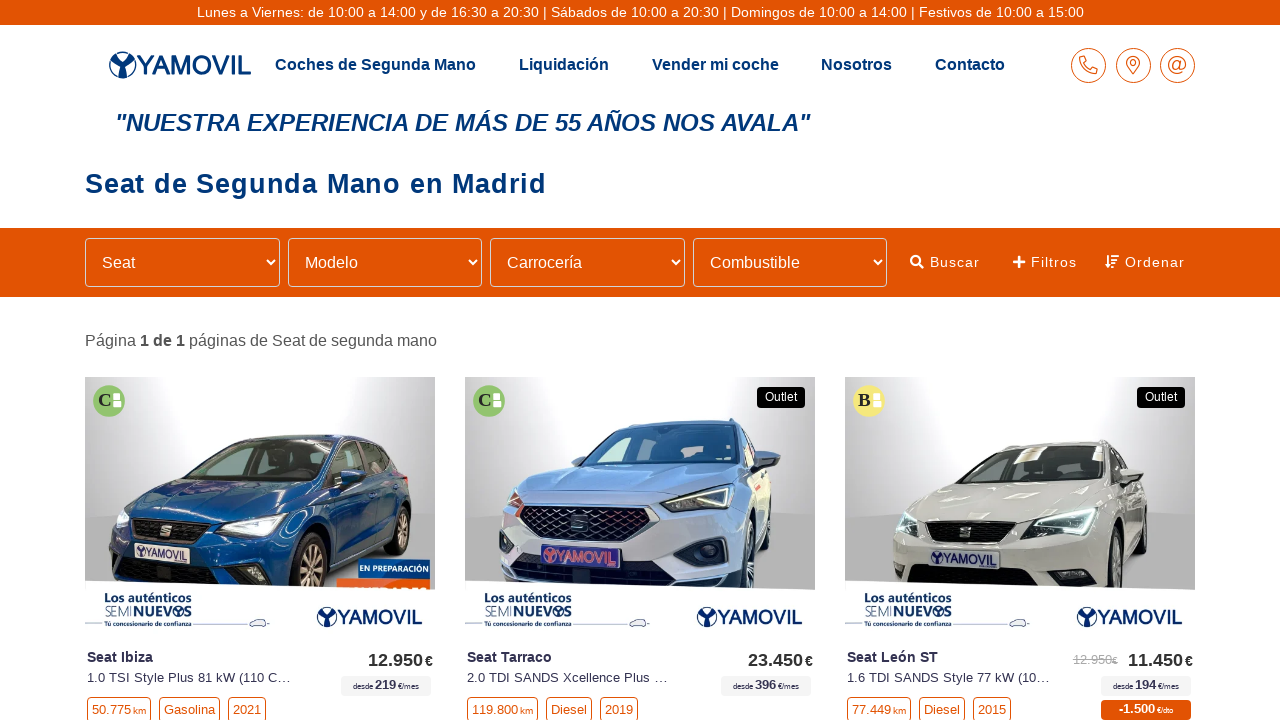

Extracted vehicle price: 10.950€
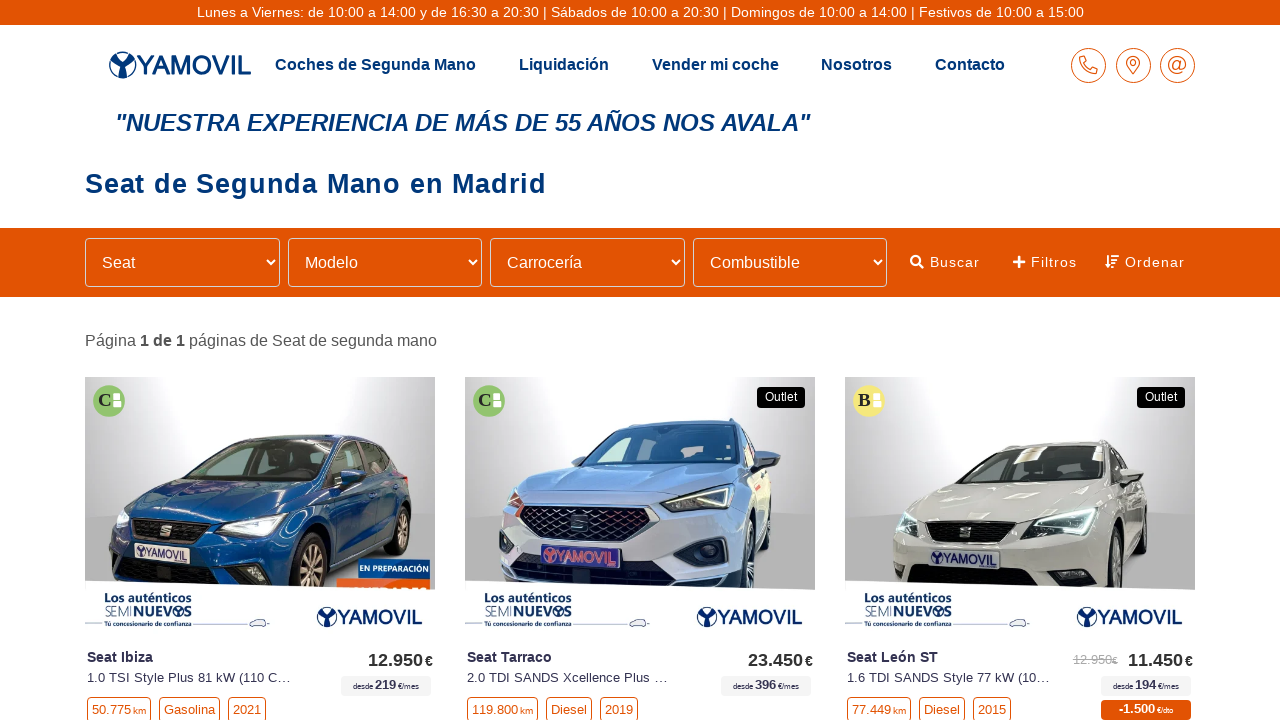

Extracted vehicle make: Seat
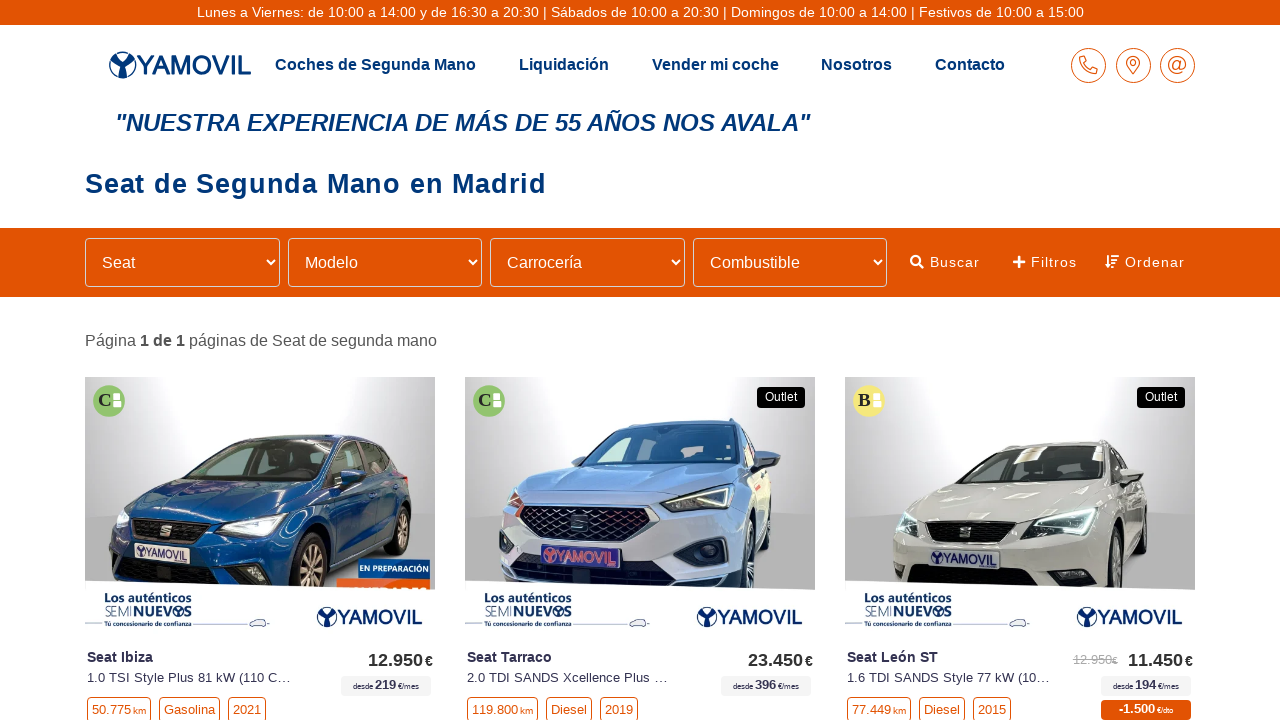

Extracted vehicle model: Ateca
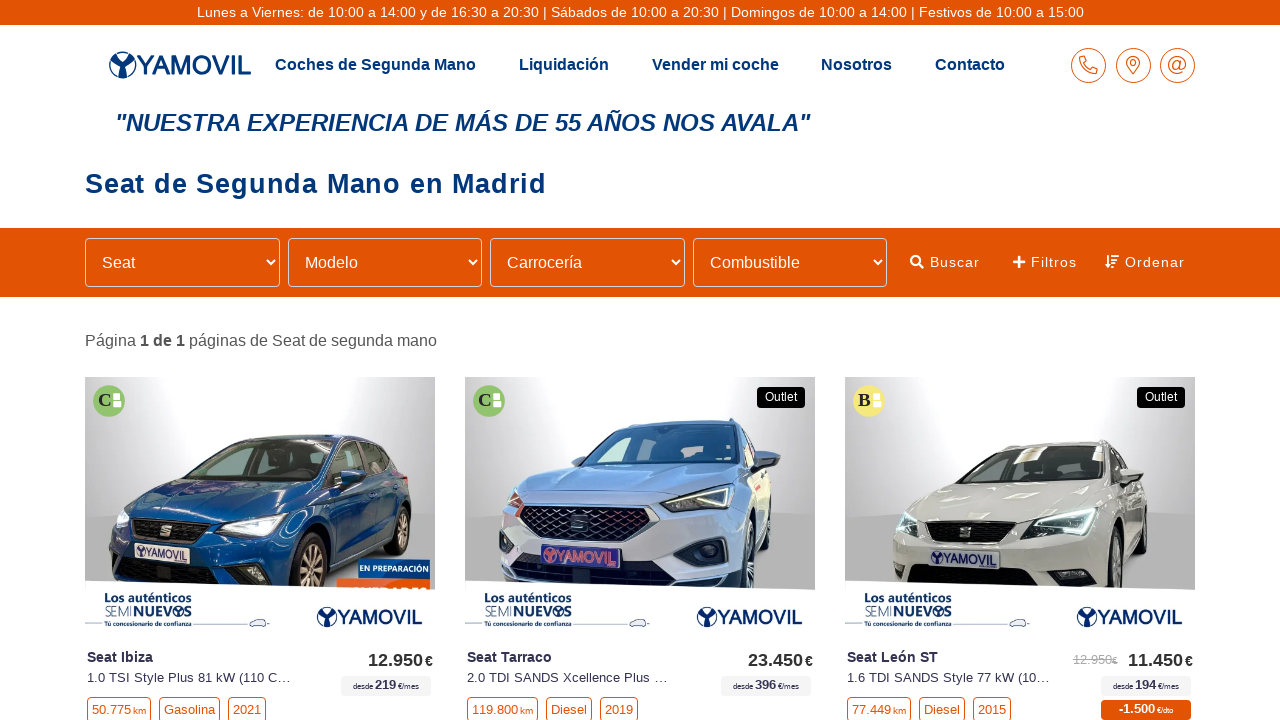

Extracted vehicle version: 1.5 TSI SANDS Style Go M DSG 110 kW (150 CV)
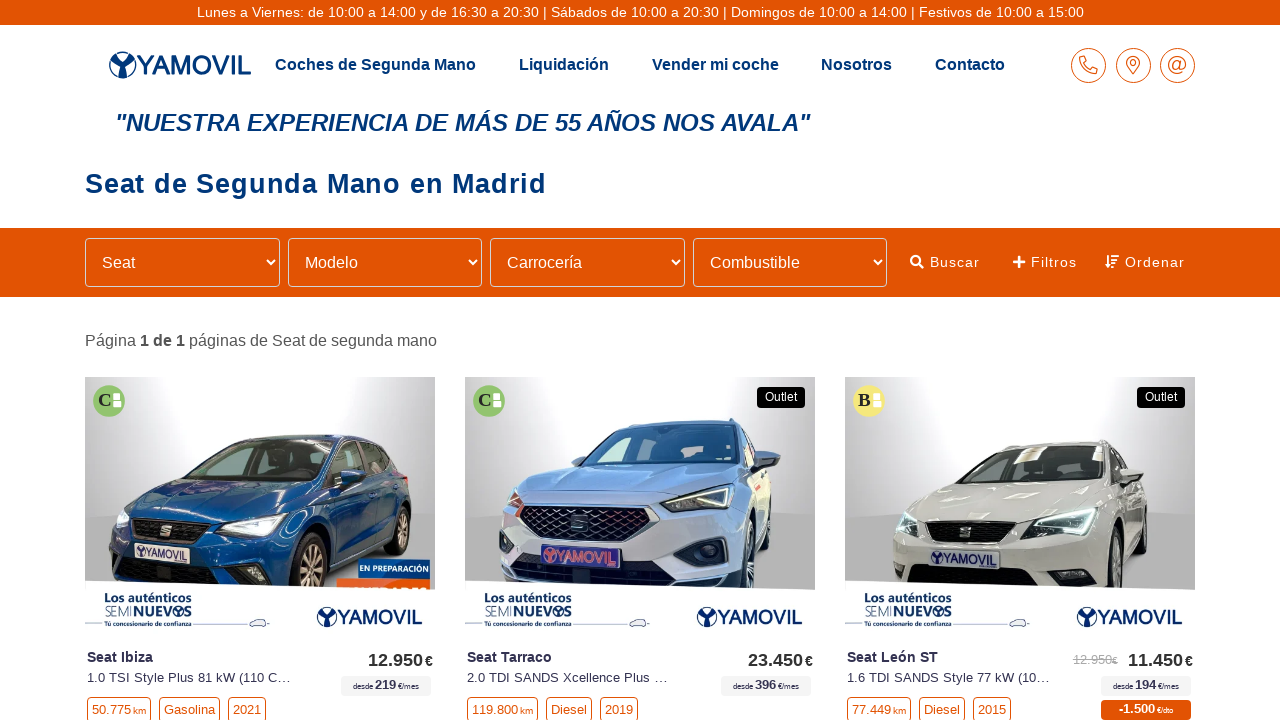

Extracted vehicle price: 21.950€
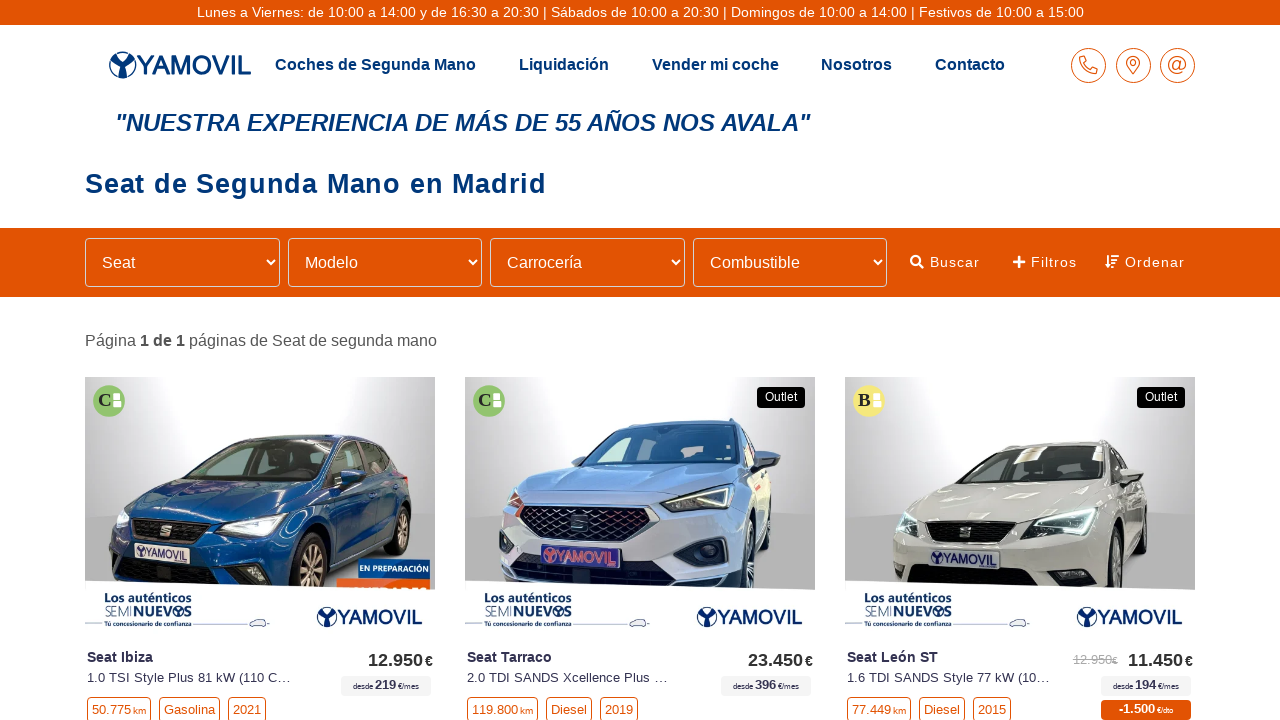

Extracted vehicle make: Seat
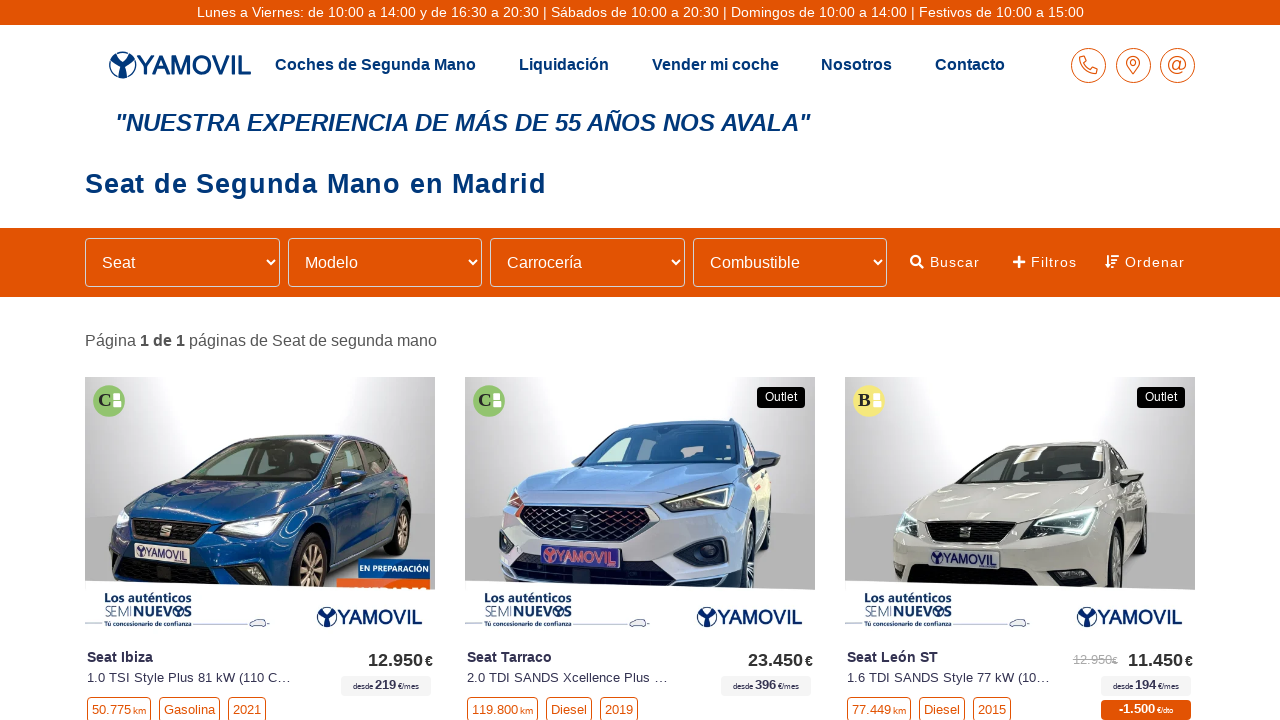

Extracted vehicle model: León
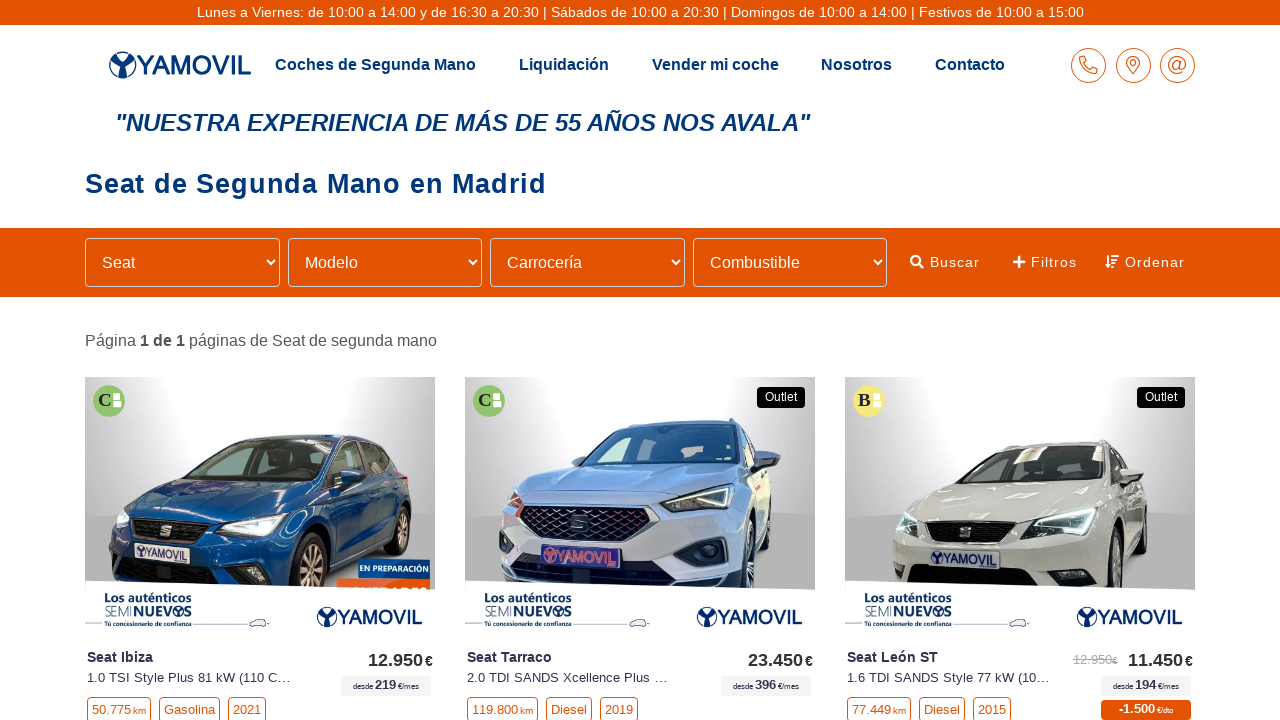

Extracted vehicle version: 1.4 e-Hybrid SANDS FR XL DSG 150 kW (204 CV)
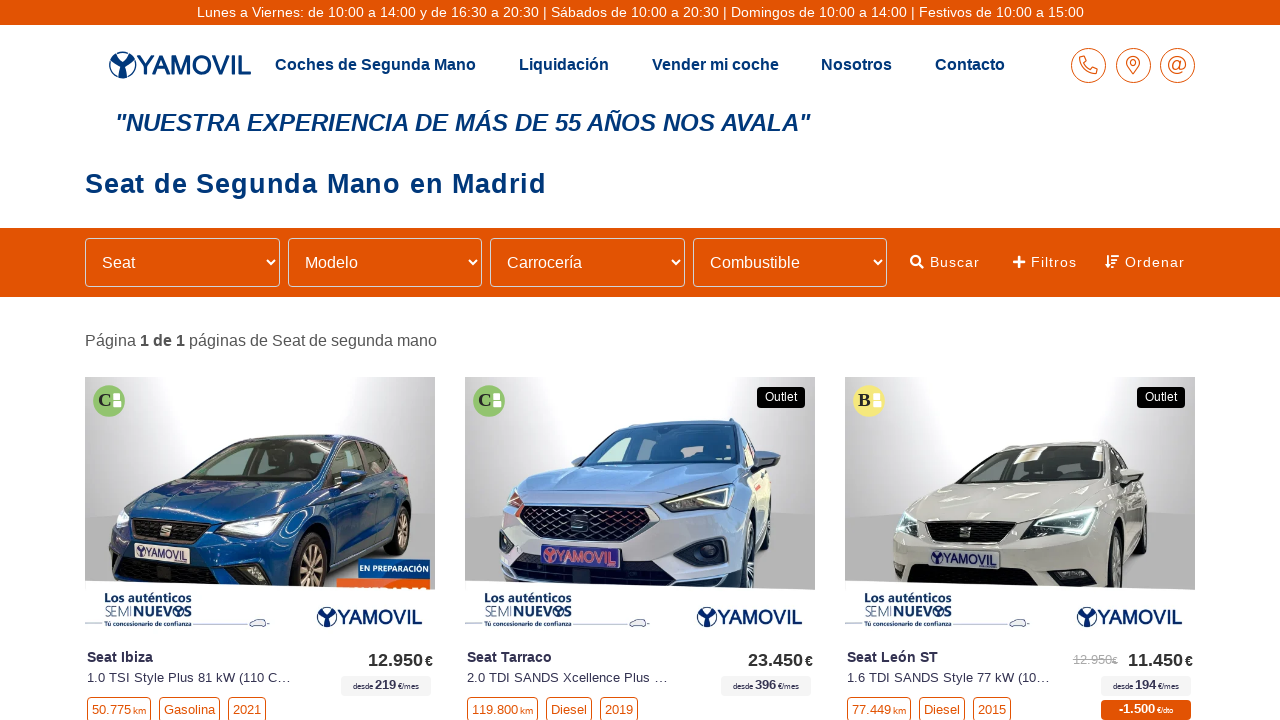

Extracted vehicle price: 26.990€
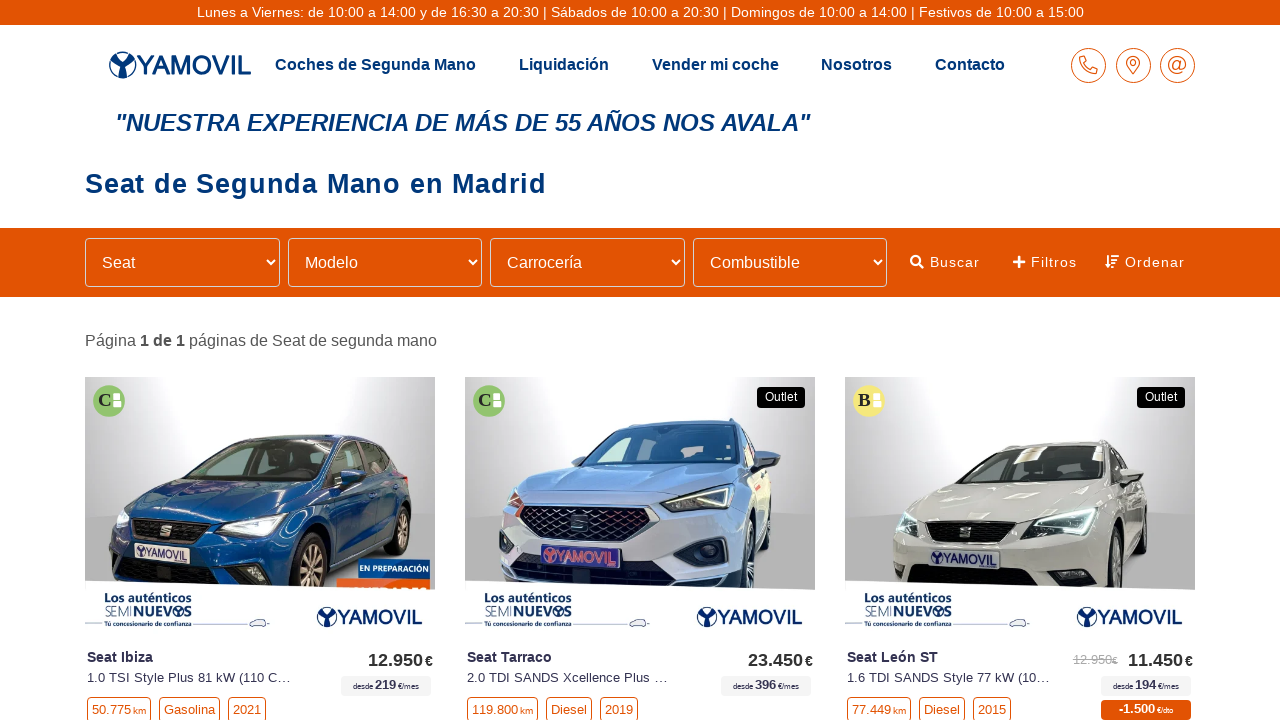

Extracted vehicle make: Seat
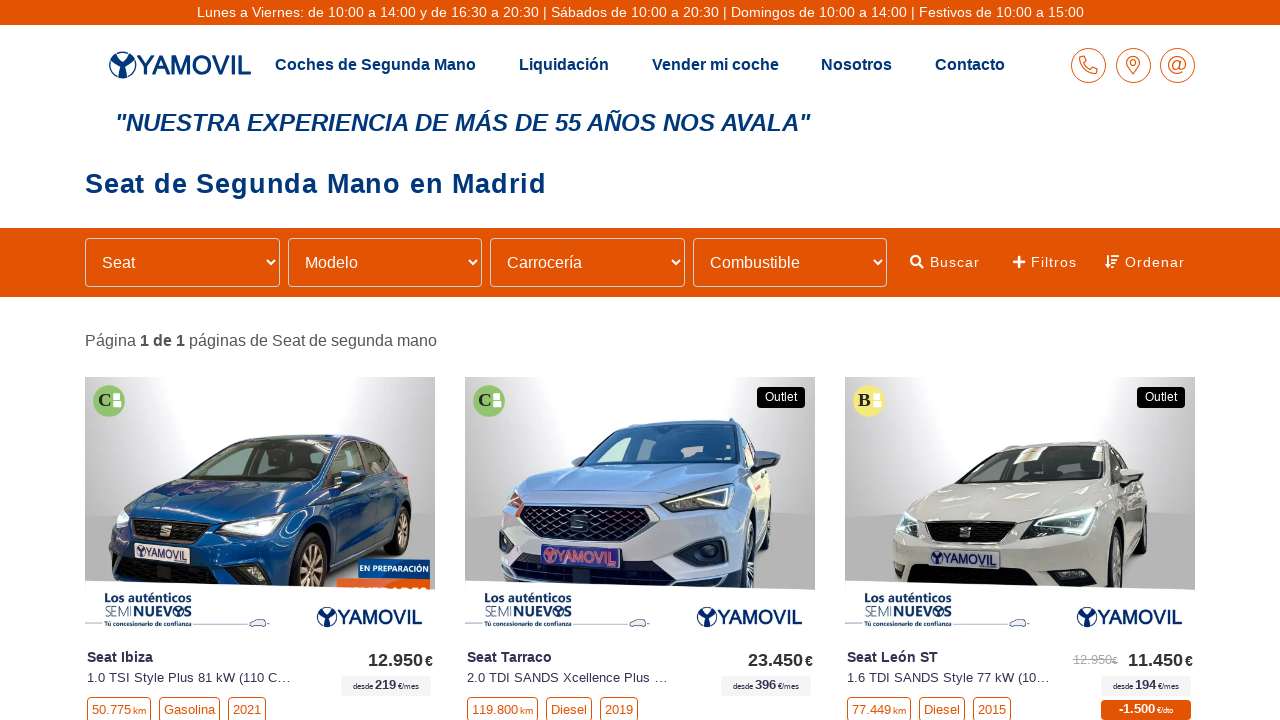

Extracted vehicle model: Ibiza
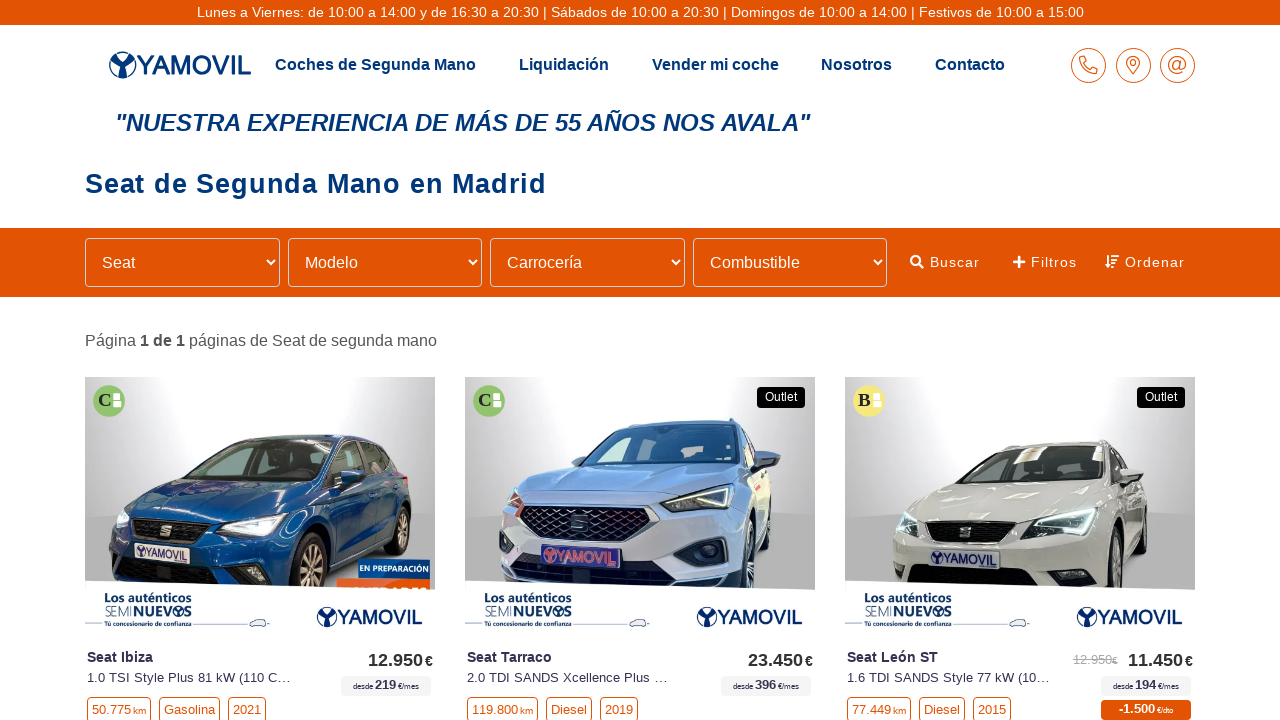

Extracted vehicle version: 1.2 Reference 51 kW (70 CV)
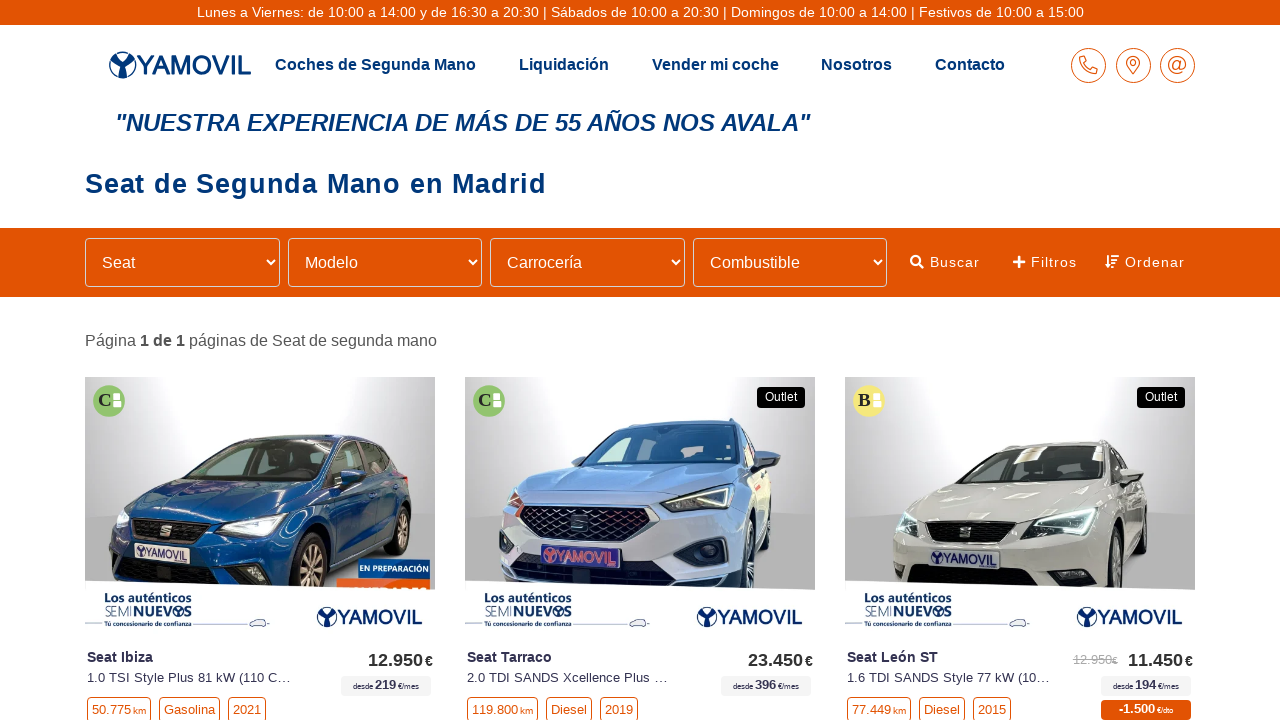

Extracted vehicle price: 6.950€
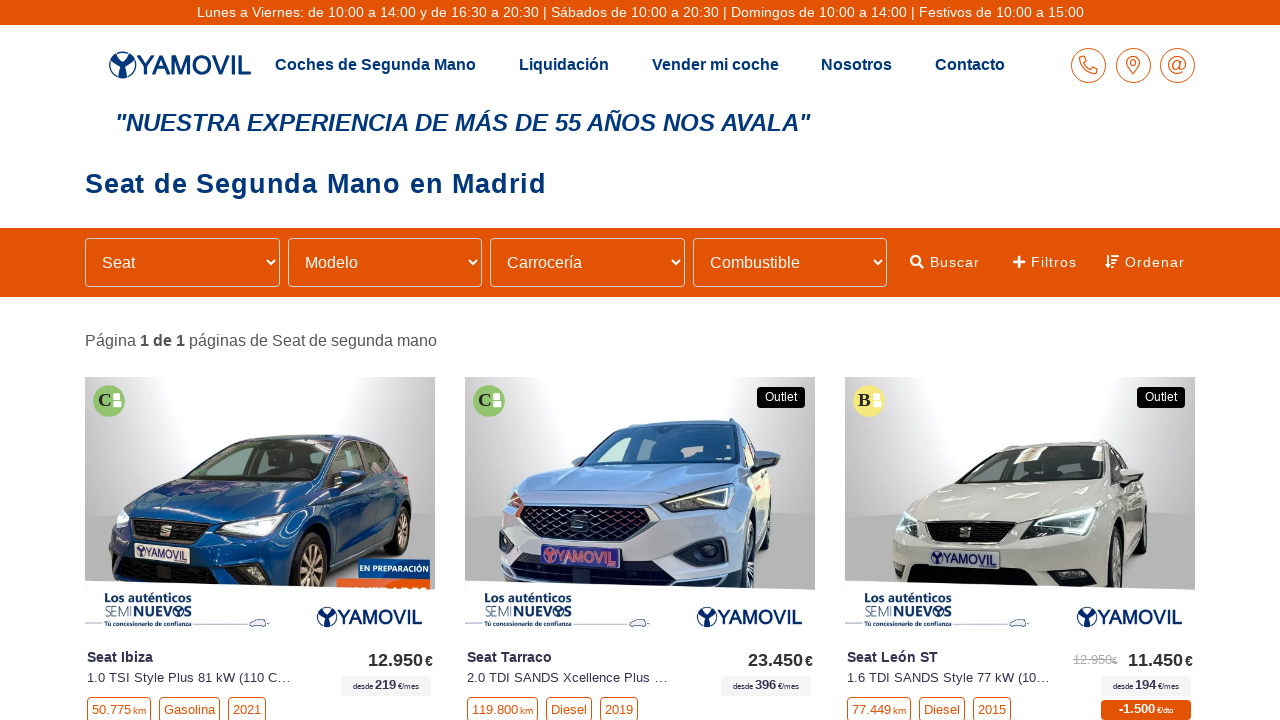

Extracted vehicle make: Seat
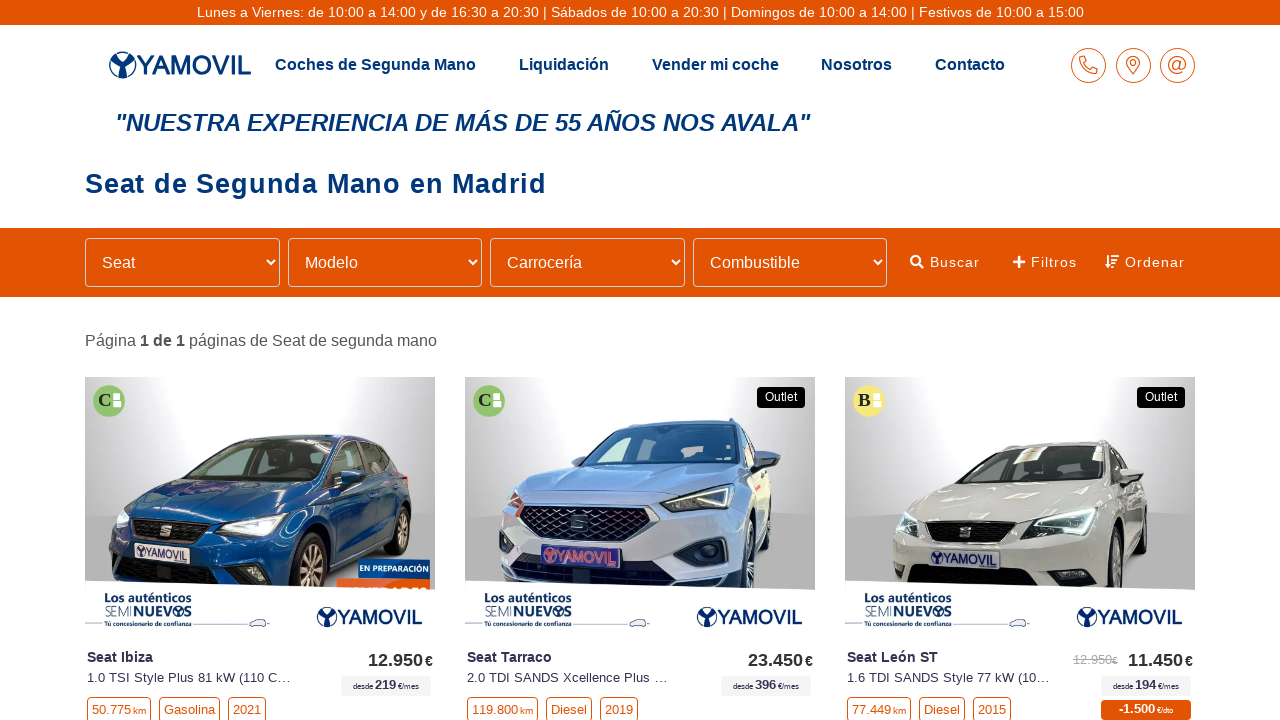

Extracted vehicle model: Ibiza
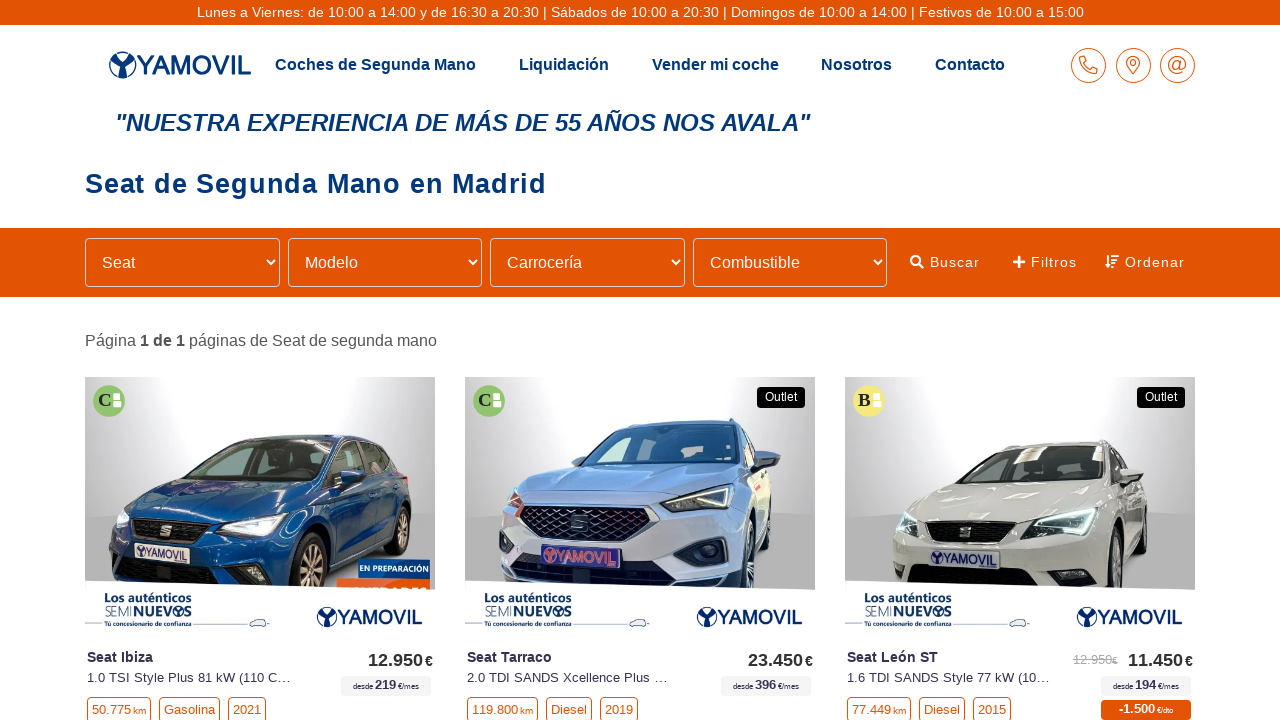

Extracted vehicle version: 1.2 TSI Style Connect Blue 66 kW (90 CV)
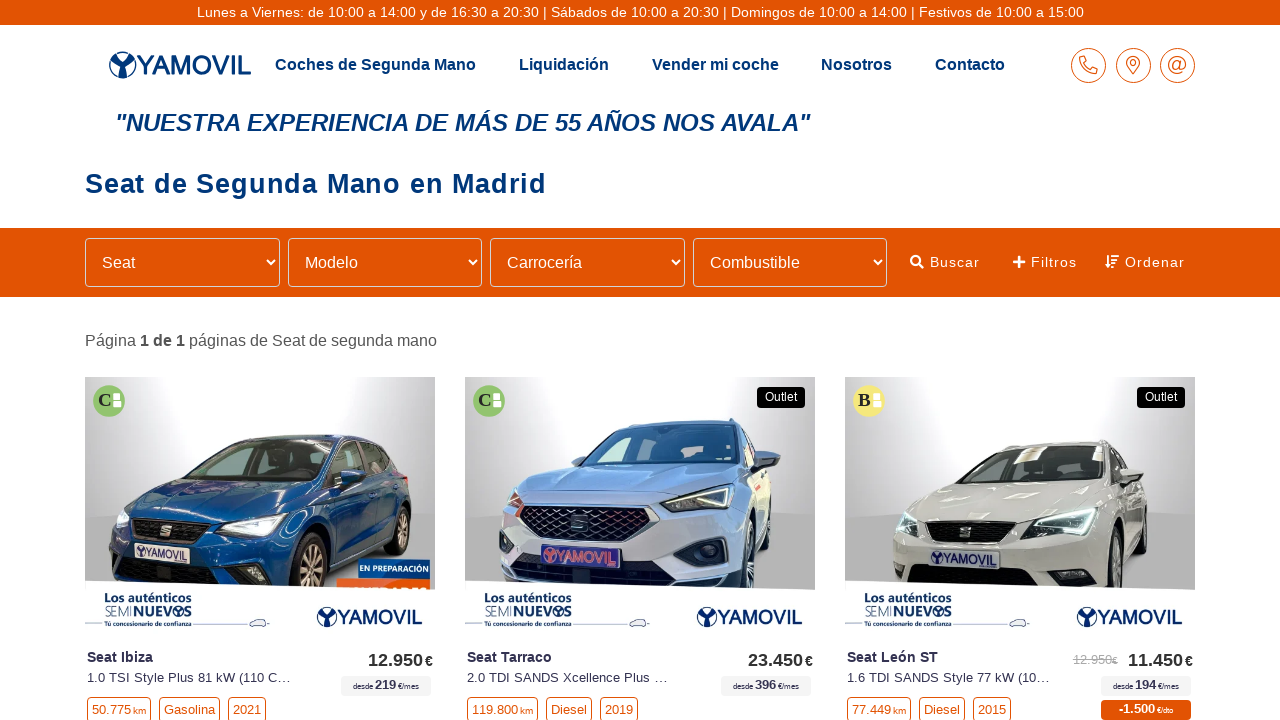

Extracted vehicle price: 11.990€
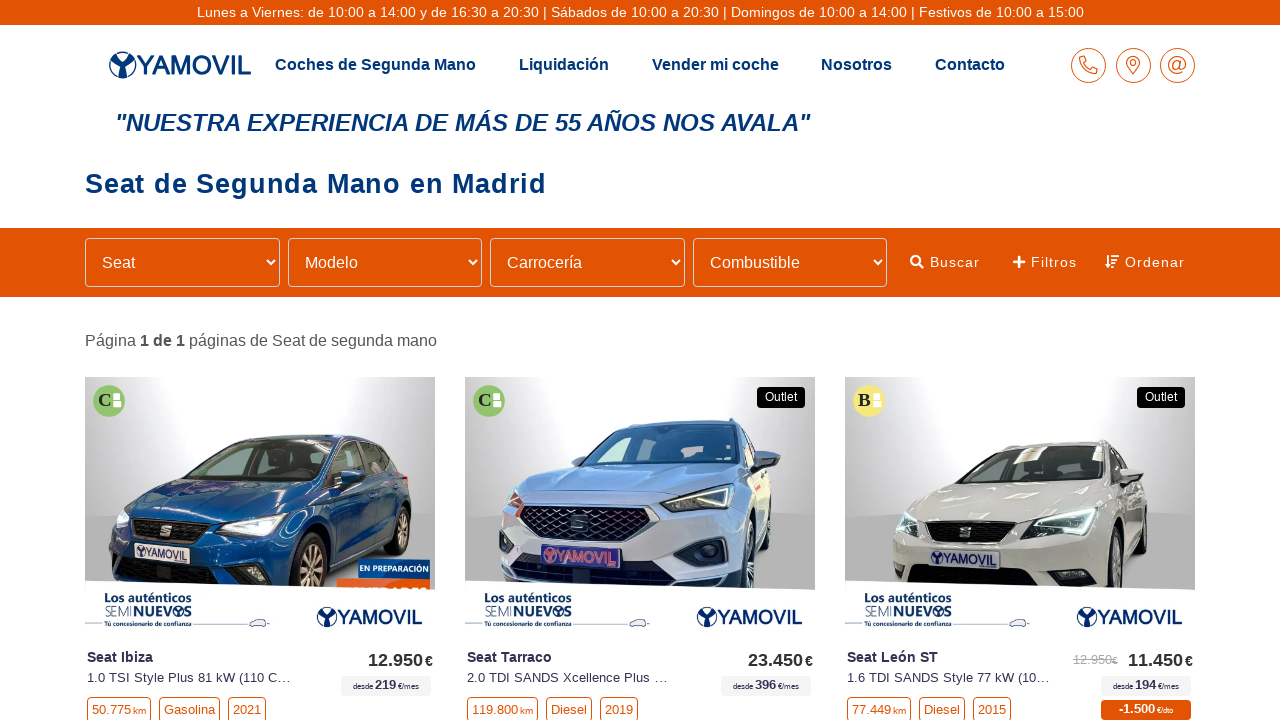

Extracted vehicle make: Seat
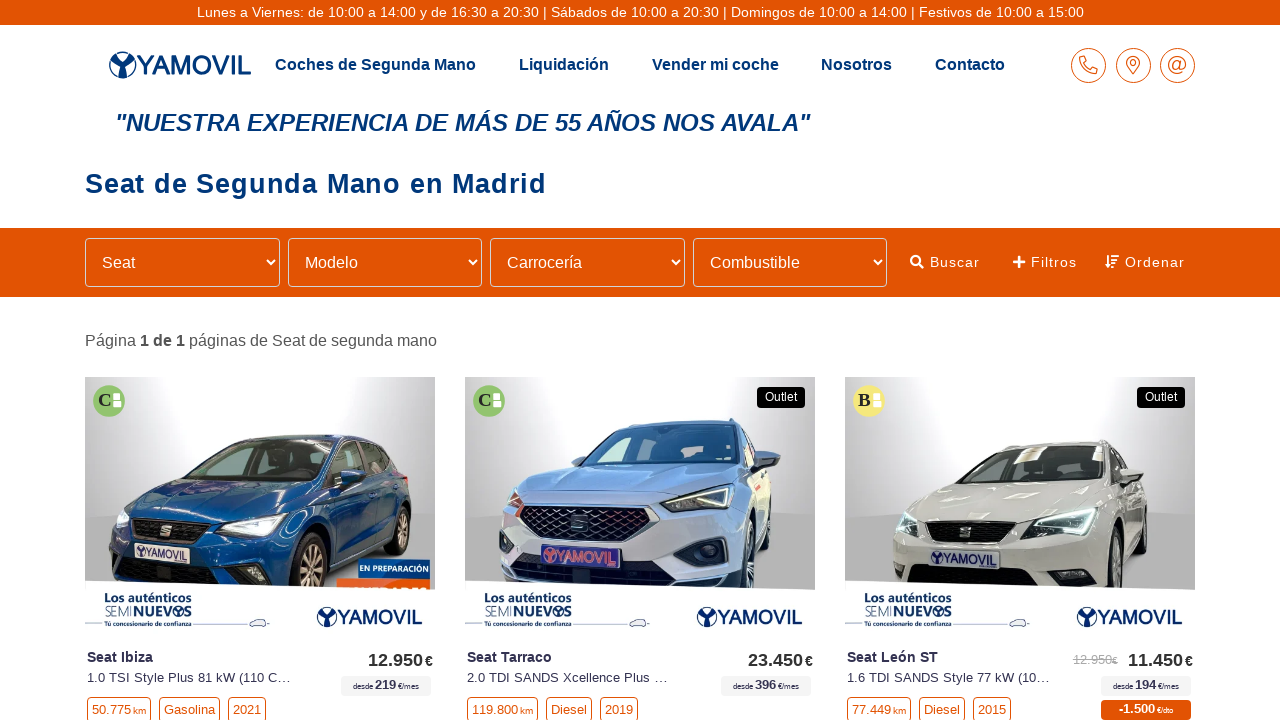

Extracted vehicle model: León
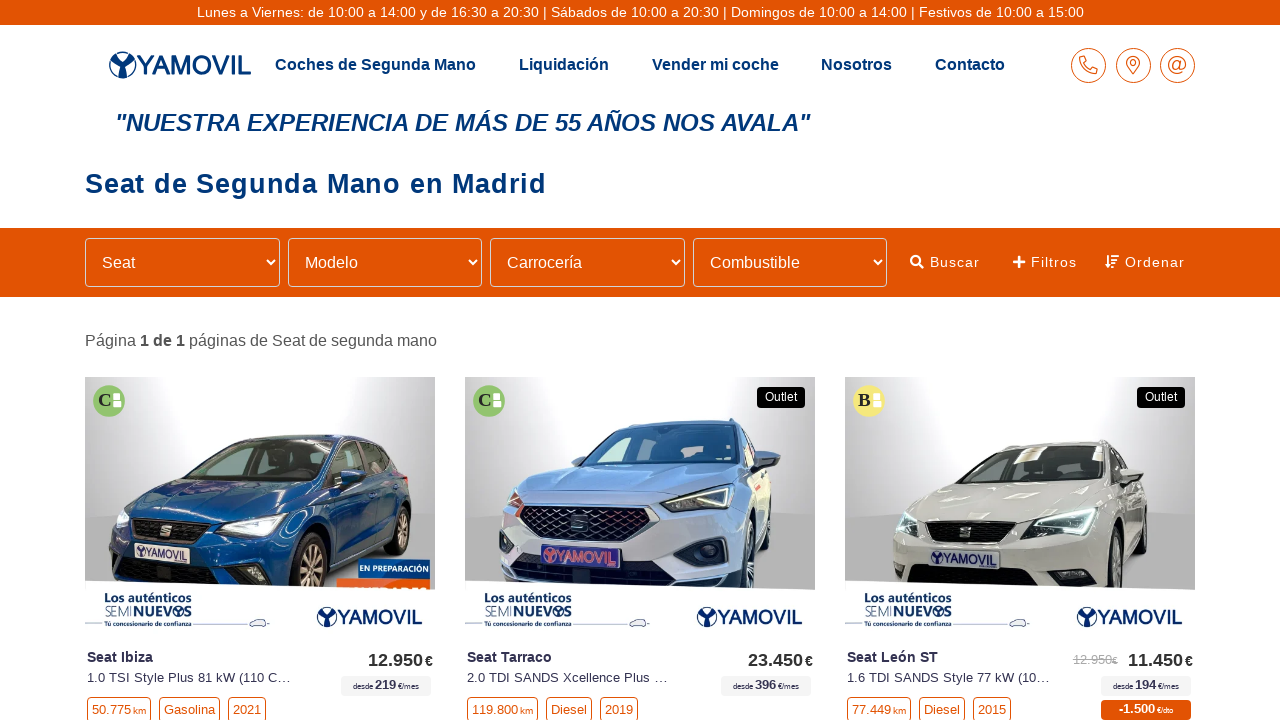

Extracted vehicle version: 2.0 TDI SANDS FR Go L DSG 110 kW (150 CV)
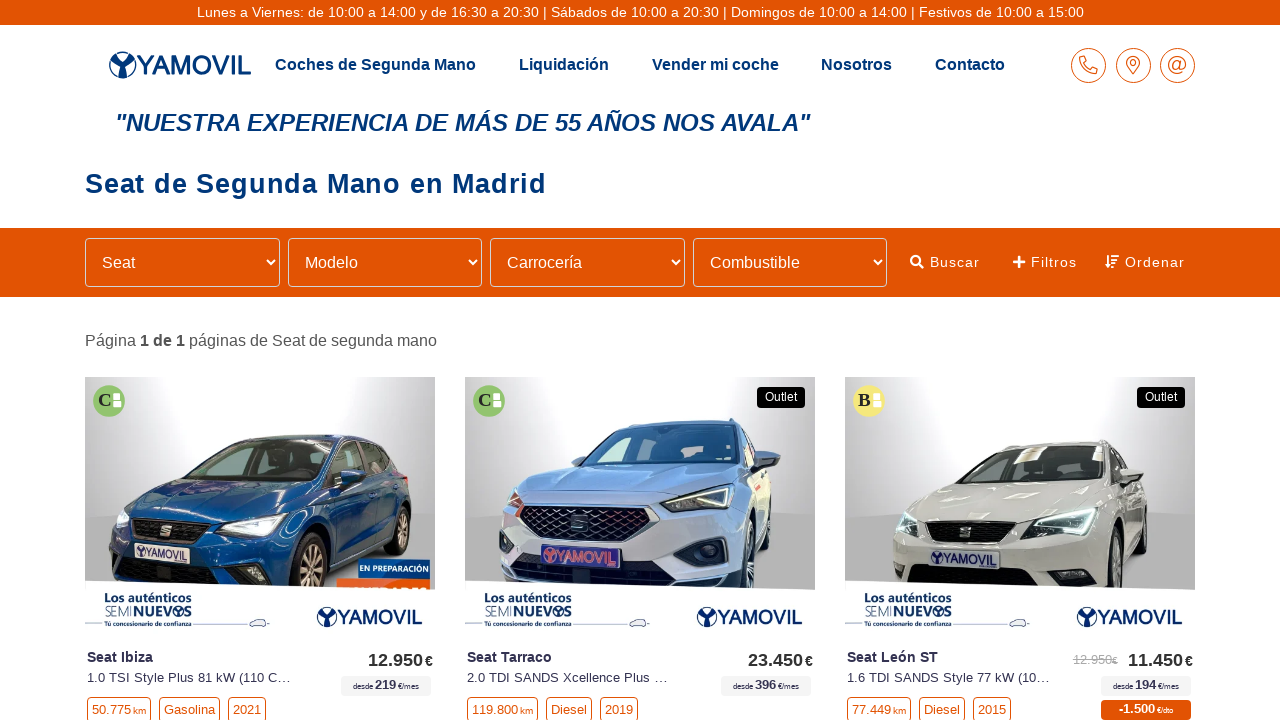

Extracted vehicle price: 22.450€
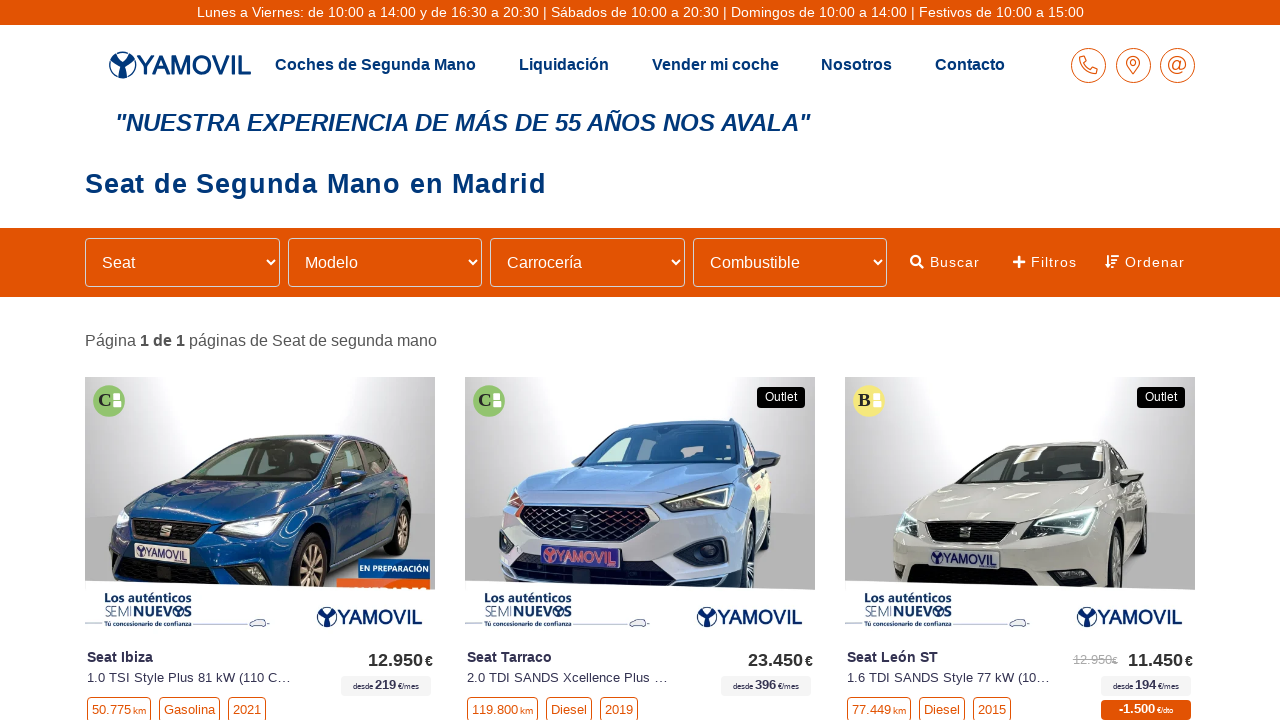

Extracted vehicle make: Seat
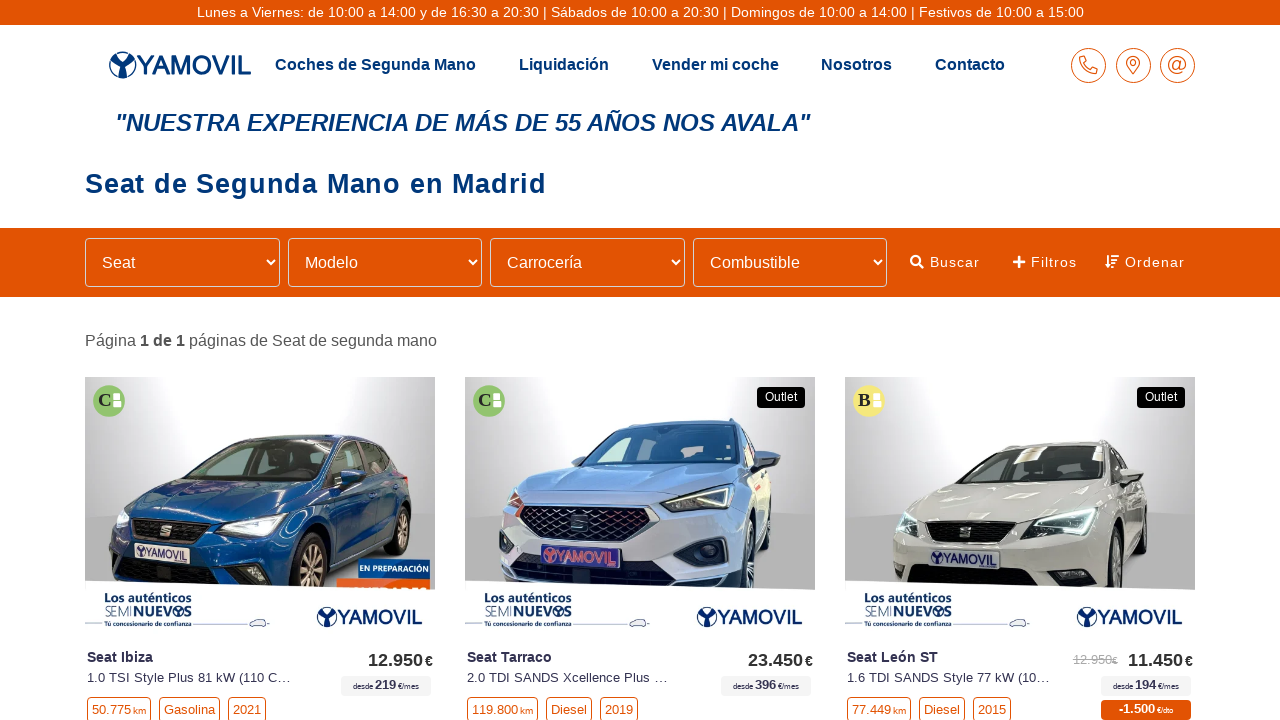

Extracted vehicle model: León
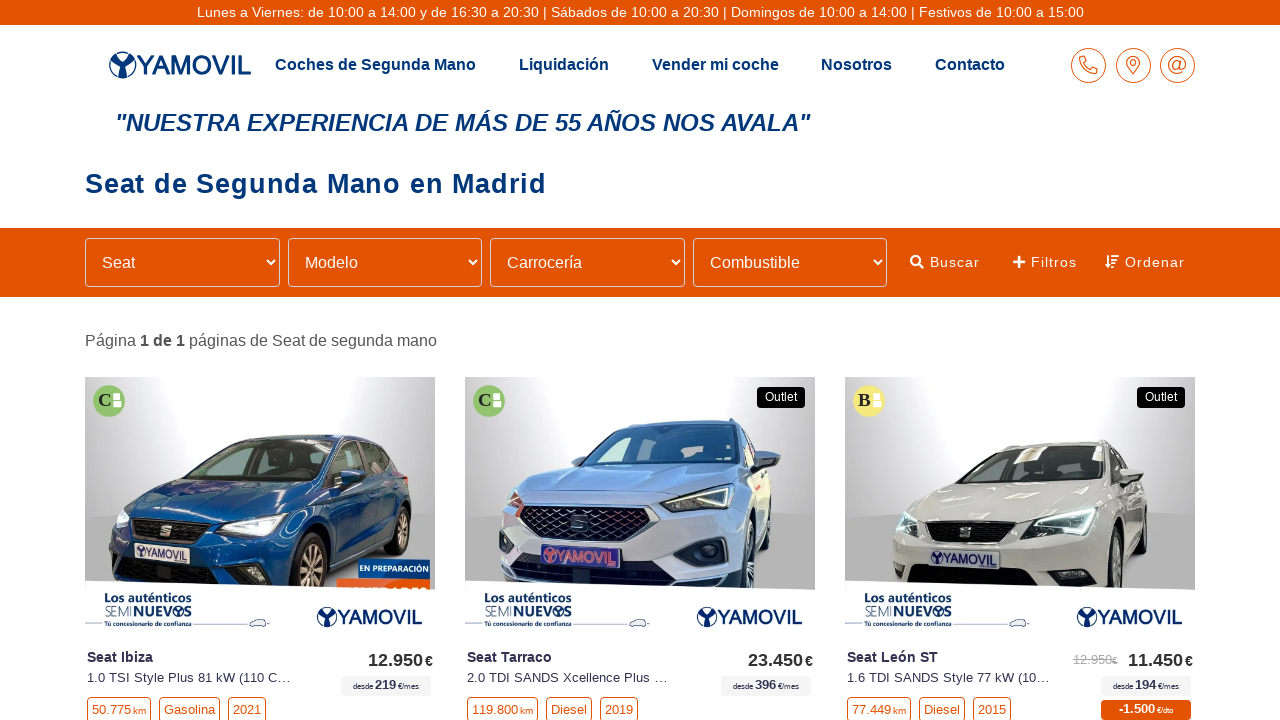

Extracted vehicle version: 1.5 eTSI SANDS FR Special Edition Vision DSG 110 kW (150 CV)
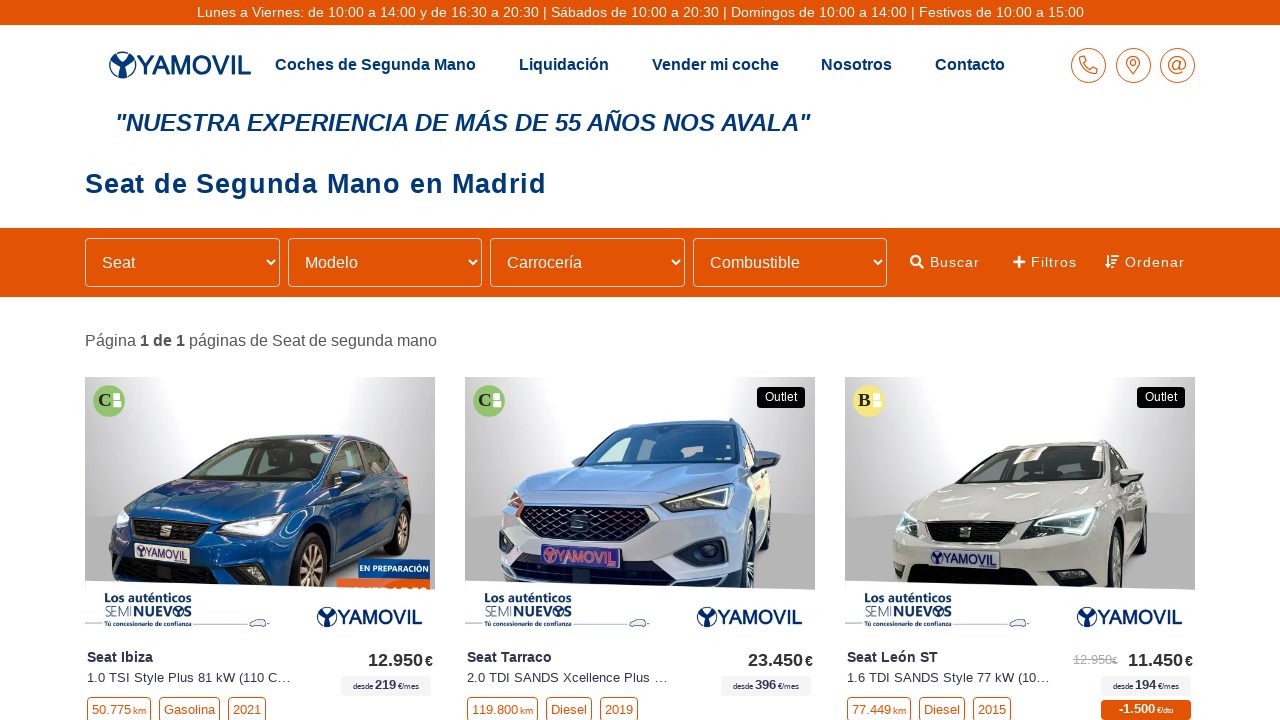

Extracted vehicle price: 25.950€
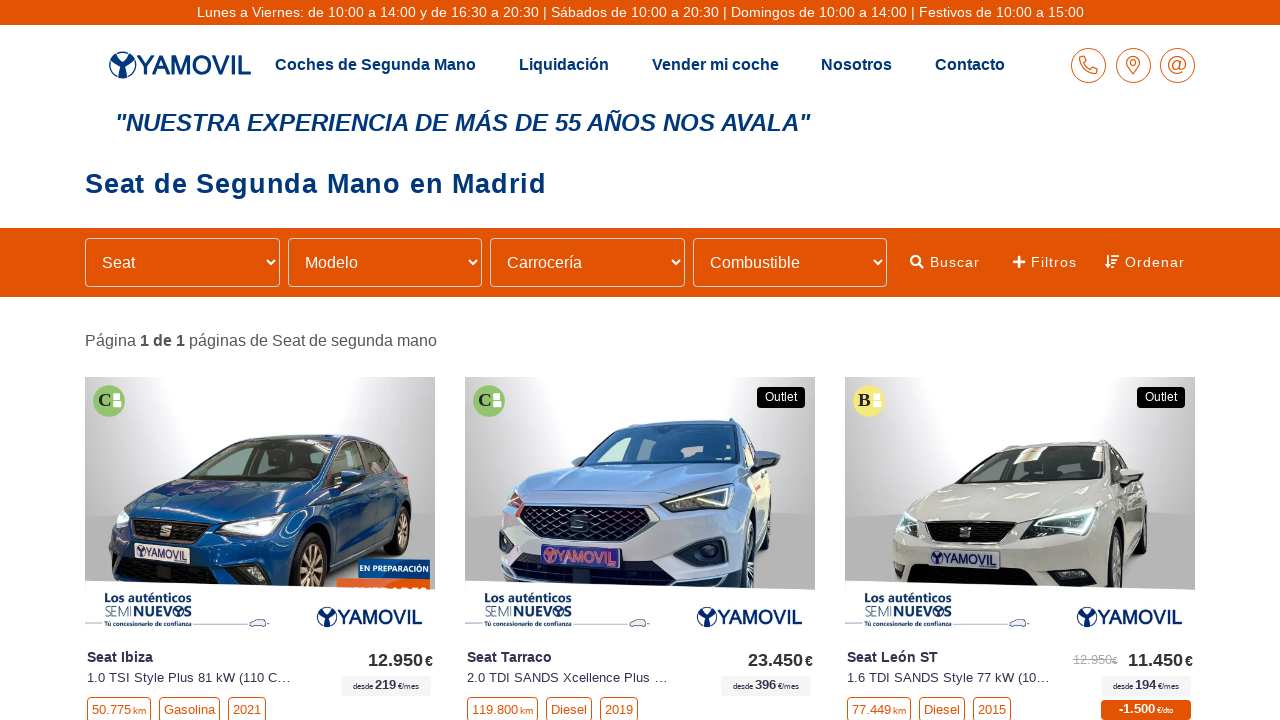

Extracted vehicle make: Seat
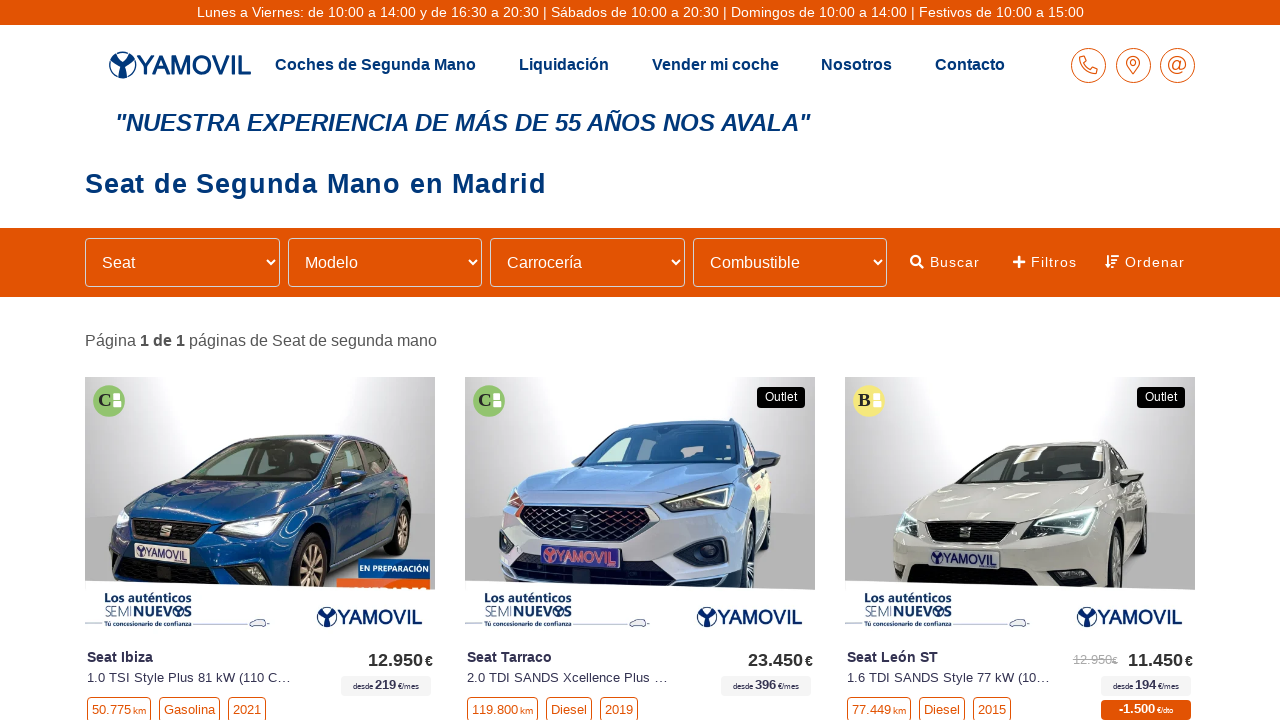

Extracted vehicle model: Ibiza
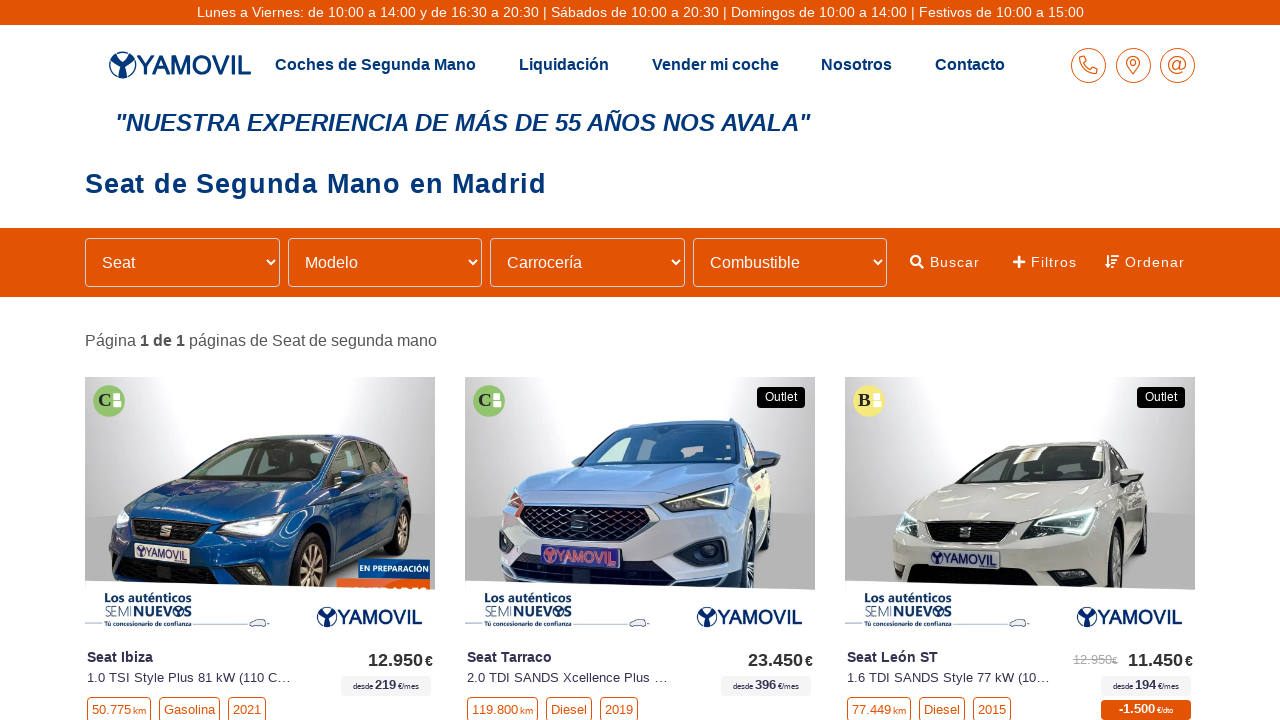

Extracted vehicle version: 1.0 EcoTSI Style Connect Blue 70 kW (95 CV)
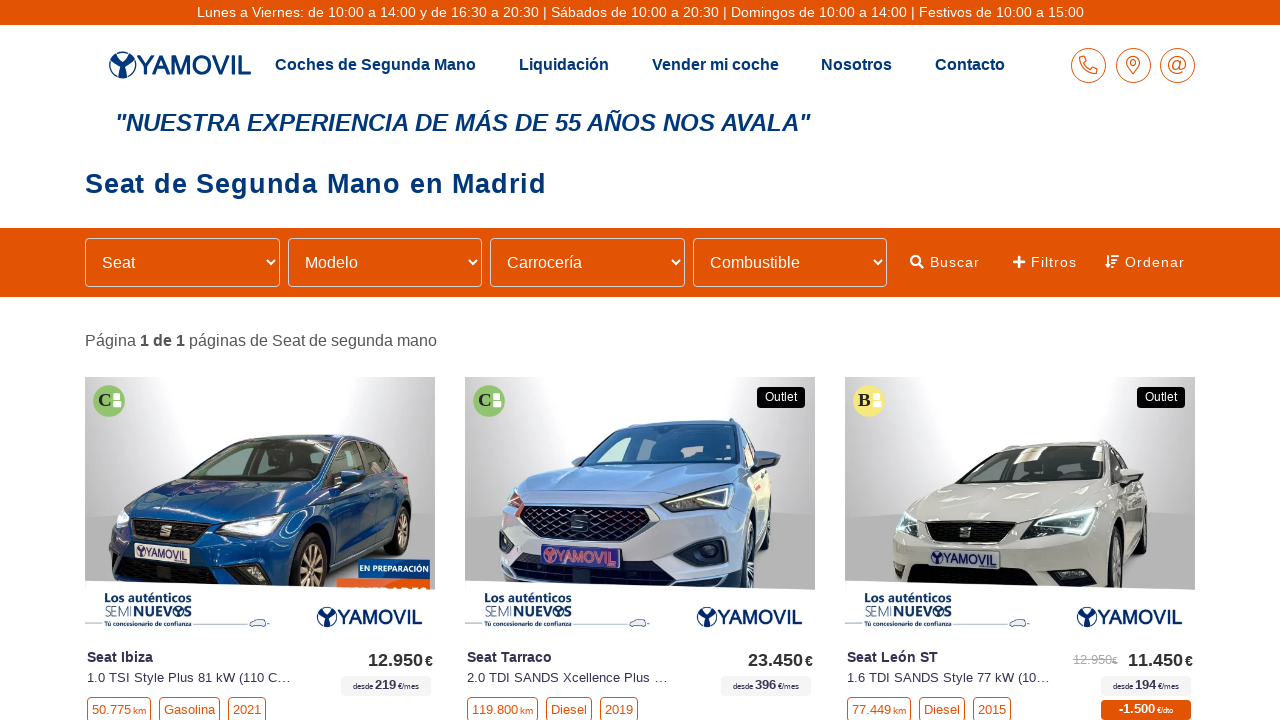

Extracted vehicle price: 10.490€
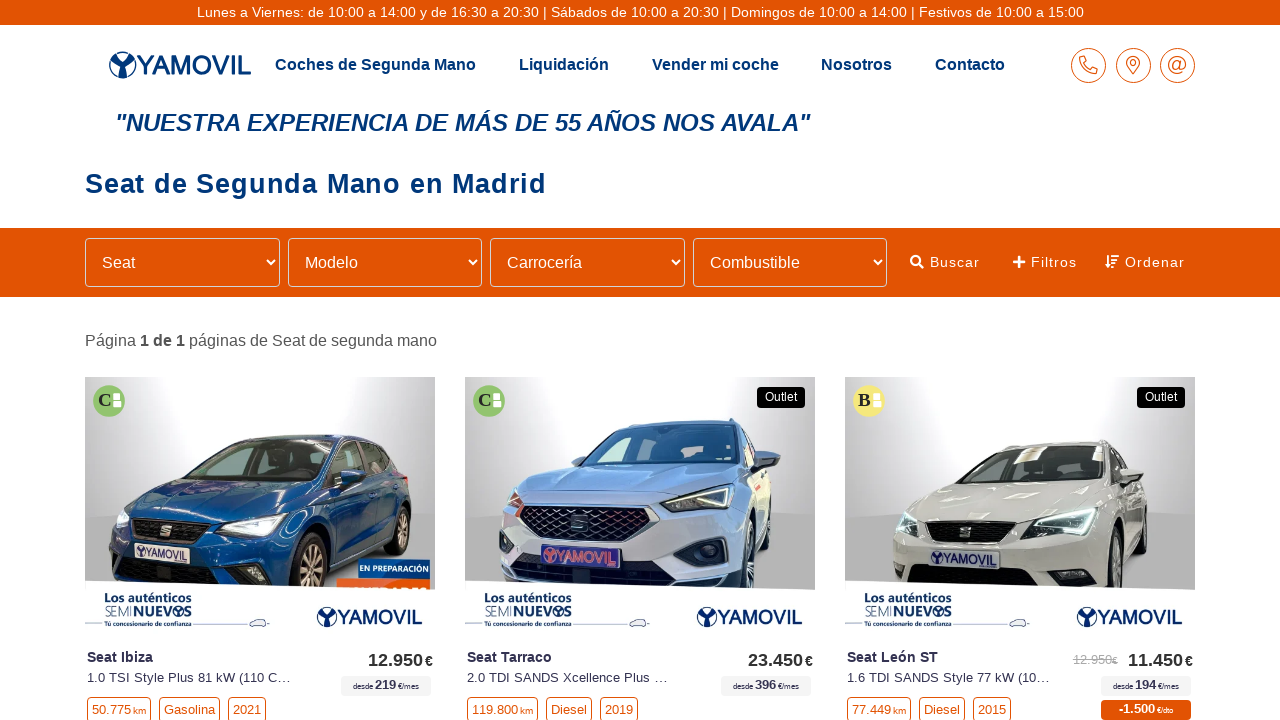

Extracted vehicle make: Seat
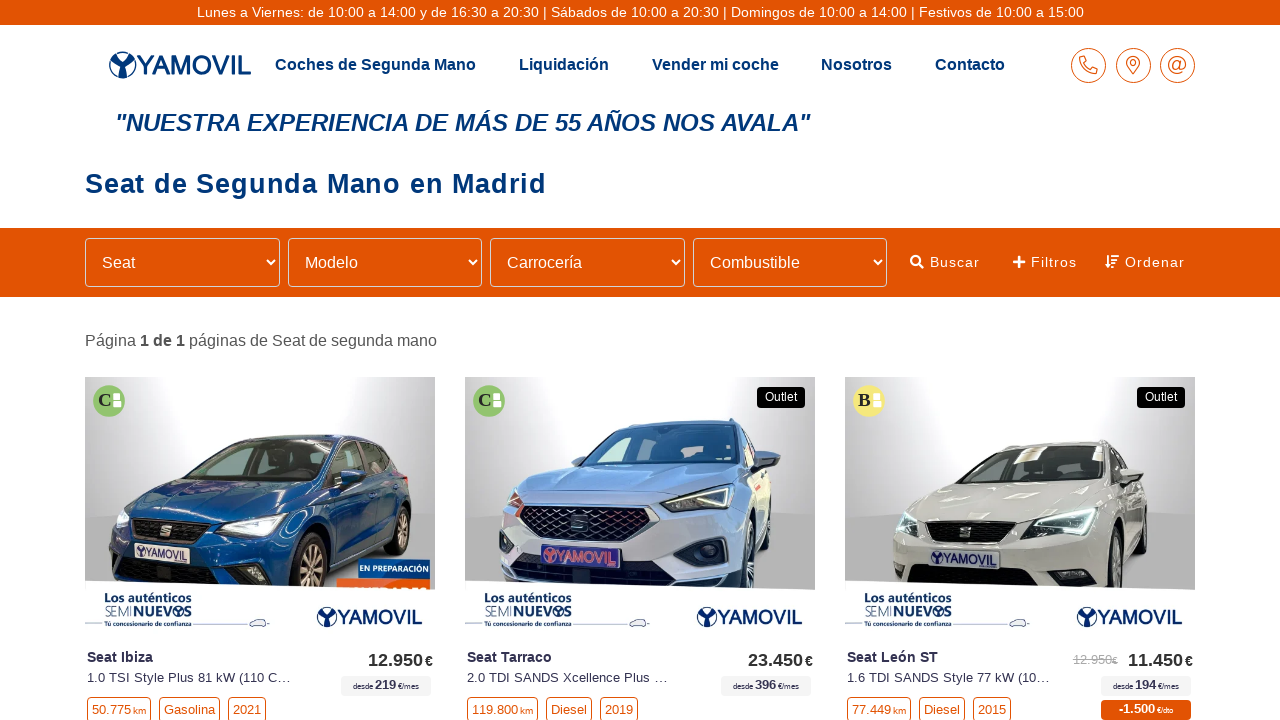

Extracted vehicle model: Ibiza
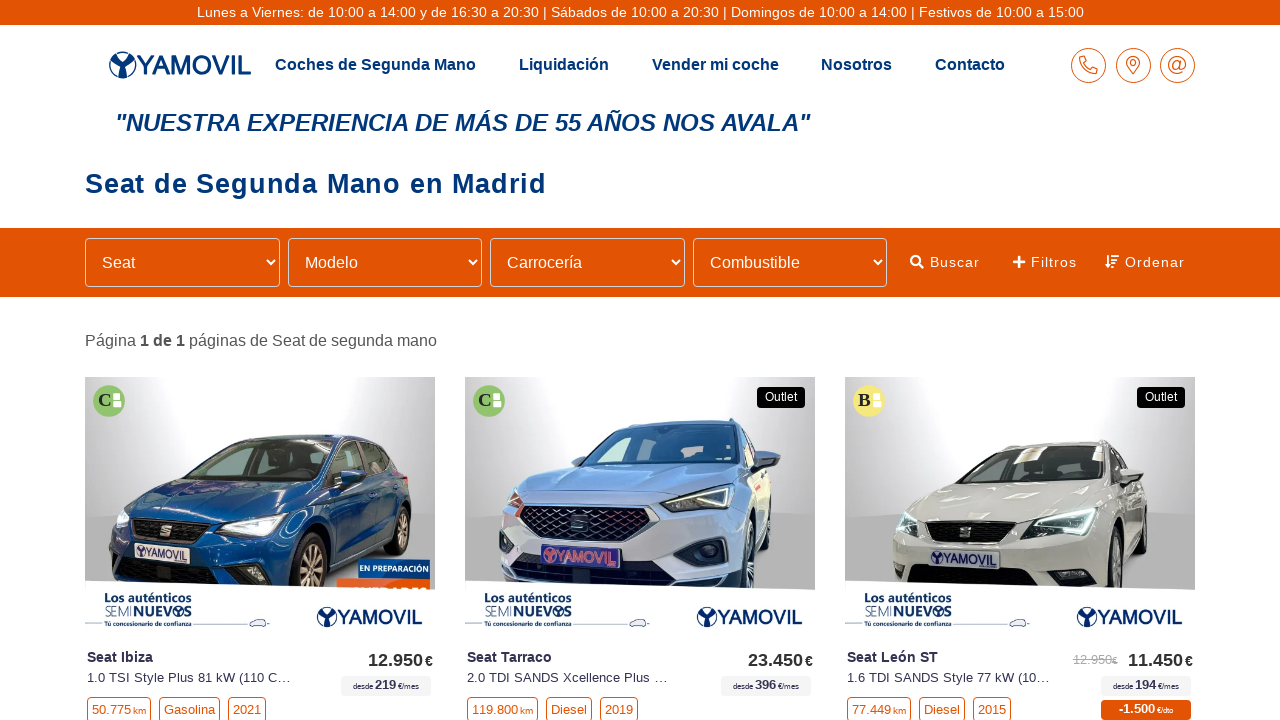

Extracted vehicle version: 1.0 TSI FR XM 81 kW (110 CV)
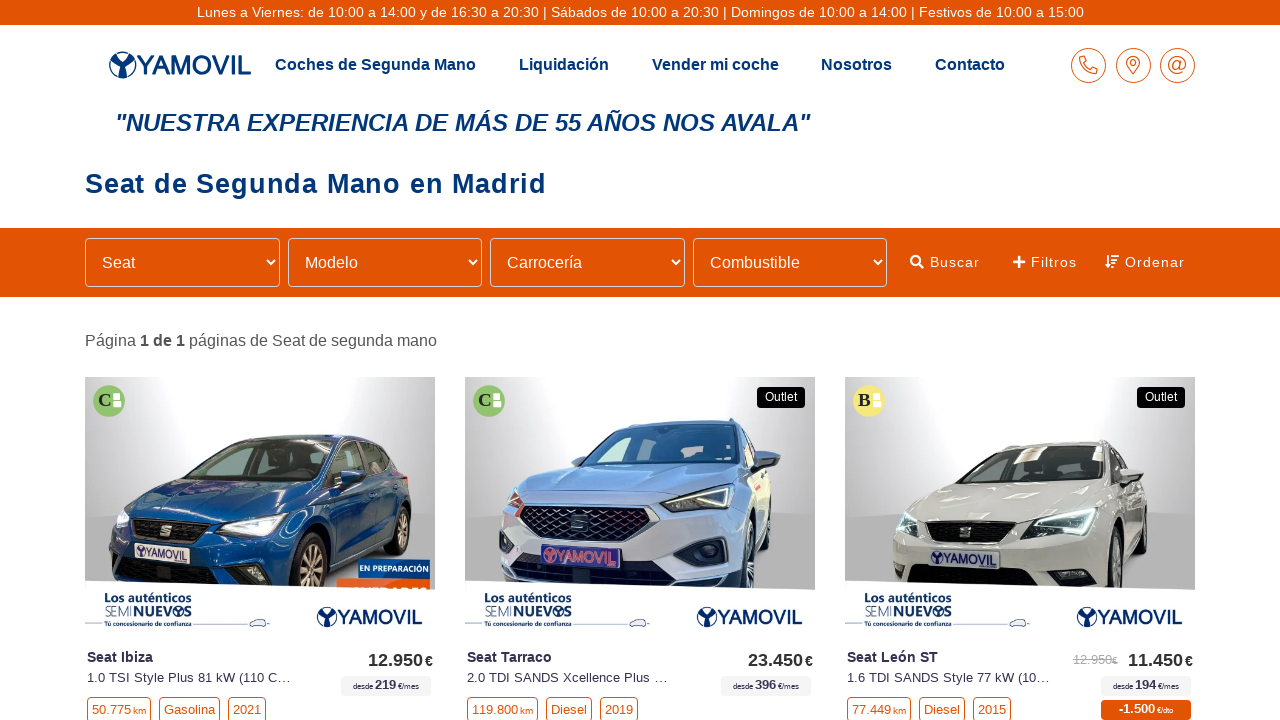

Extracted vehicle price: 16.450€
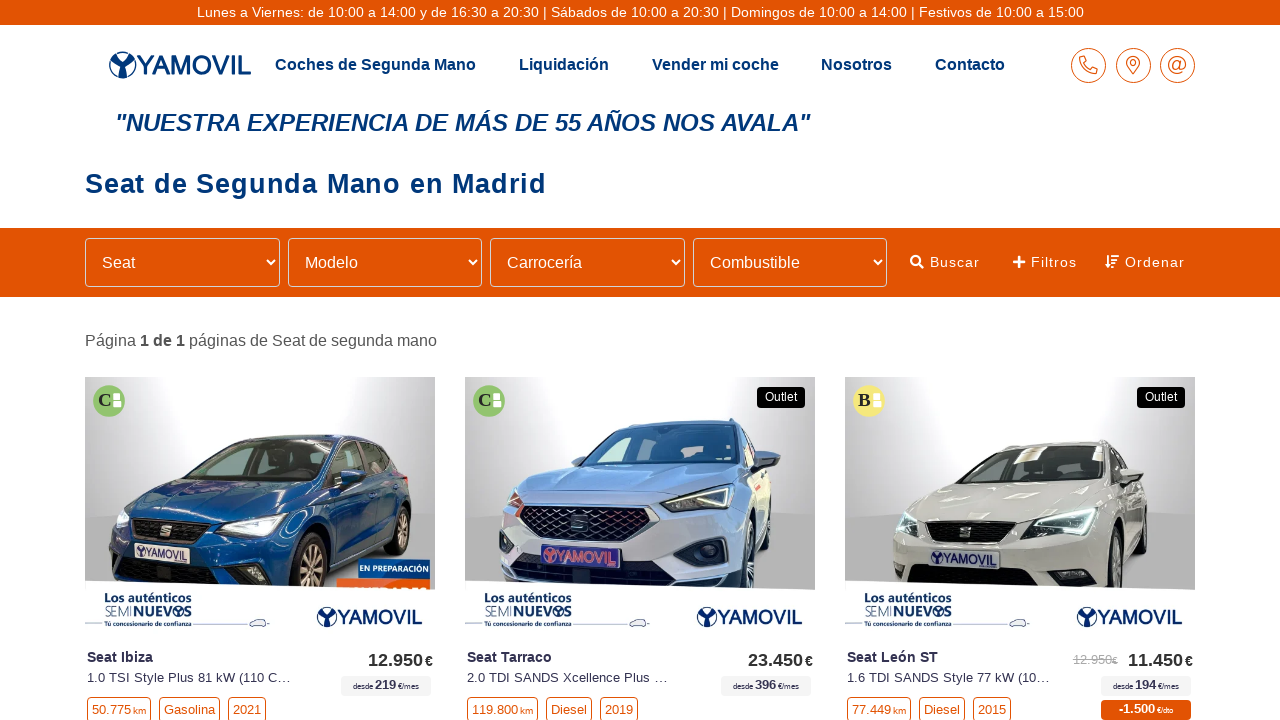

Extracted vehicle make: Seat
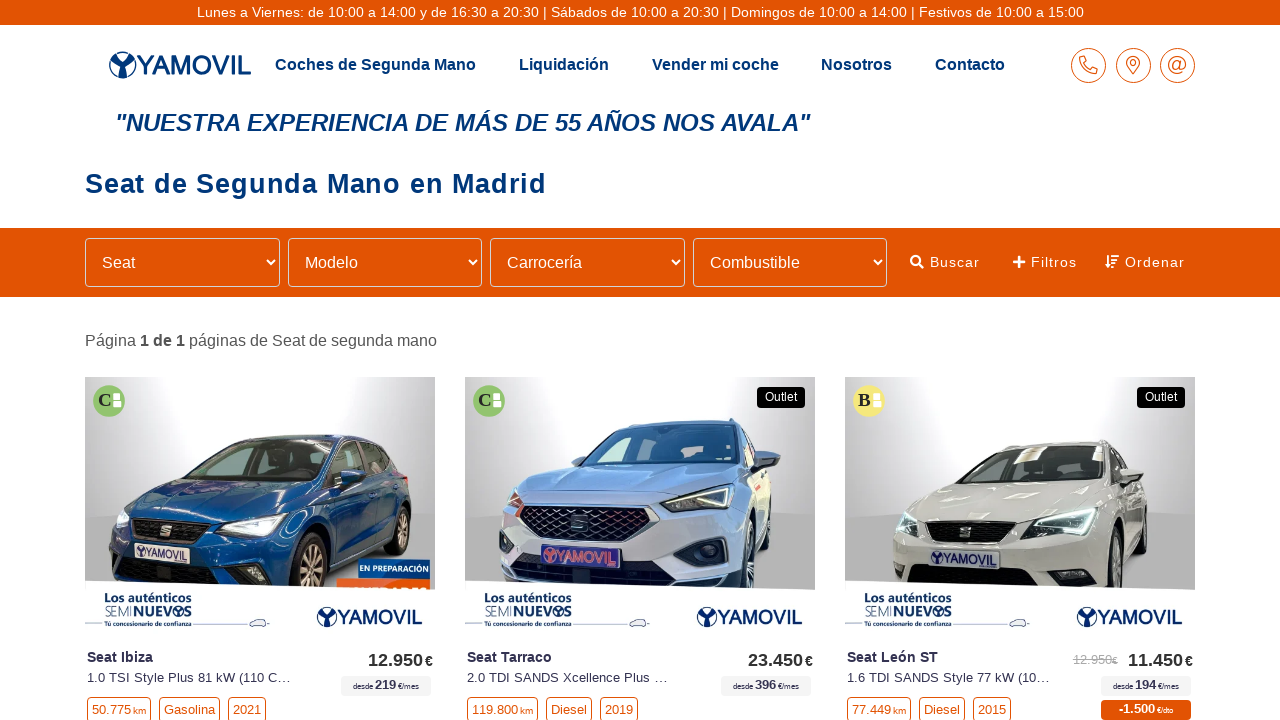

Extracted vehicle model: Arona
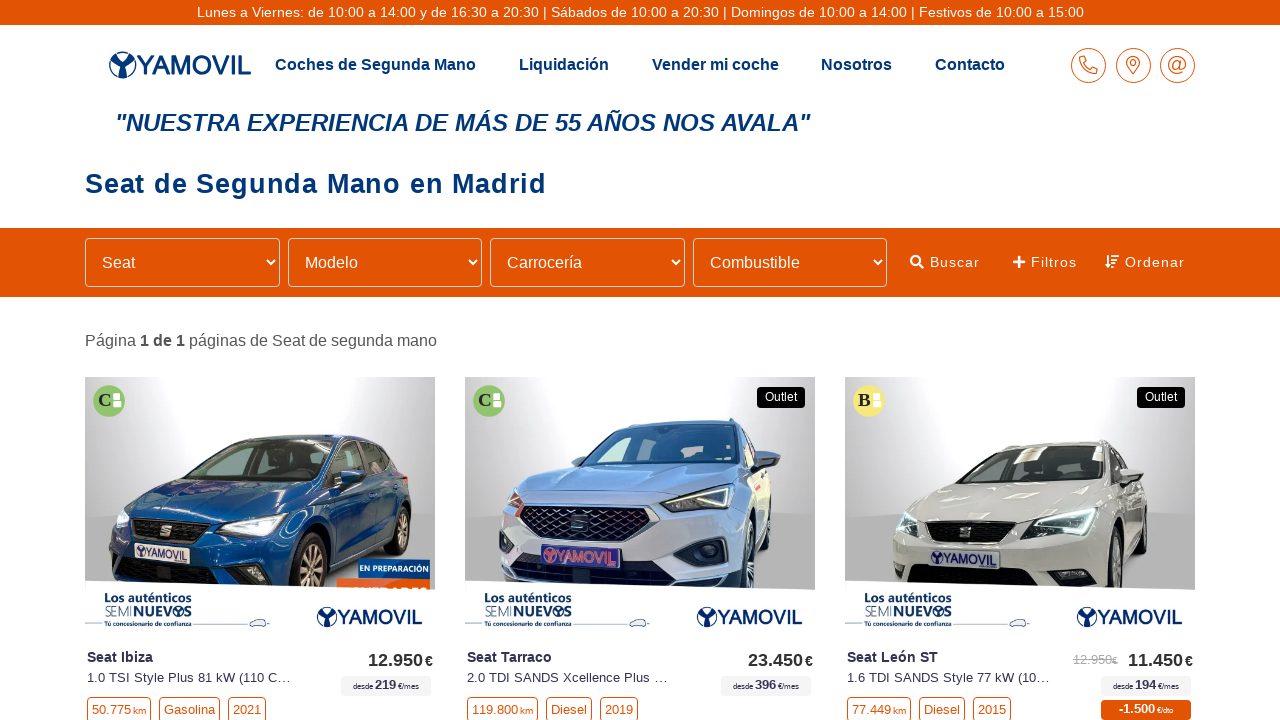

Extracted vehicle version: 1.0 TSI Ecomotive SANDS Style 70 kW (95 CV)
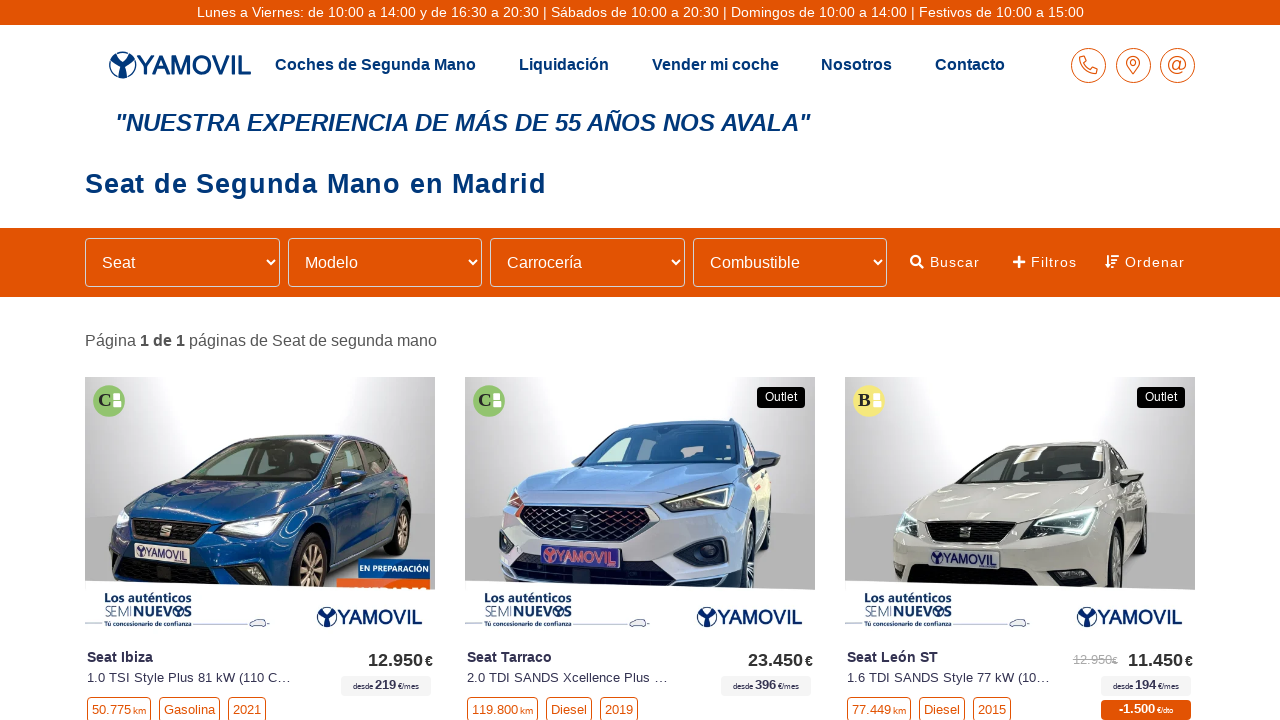

Extracted vehicle price: 12.980€
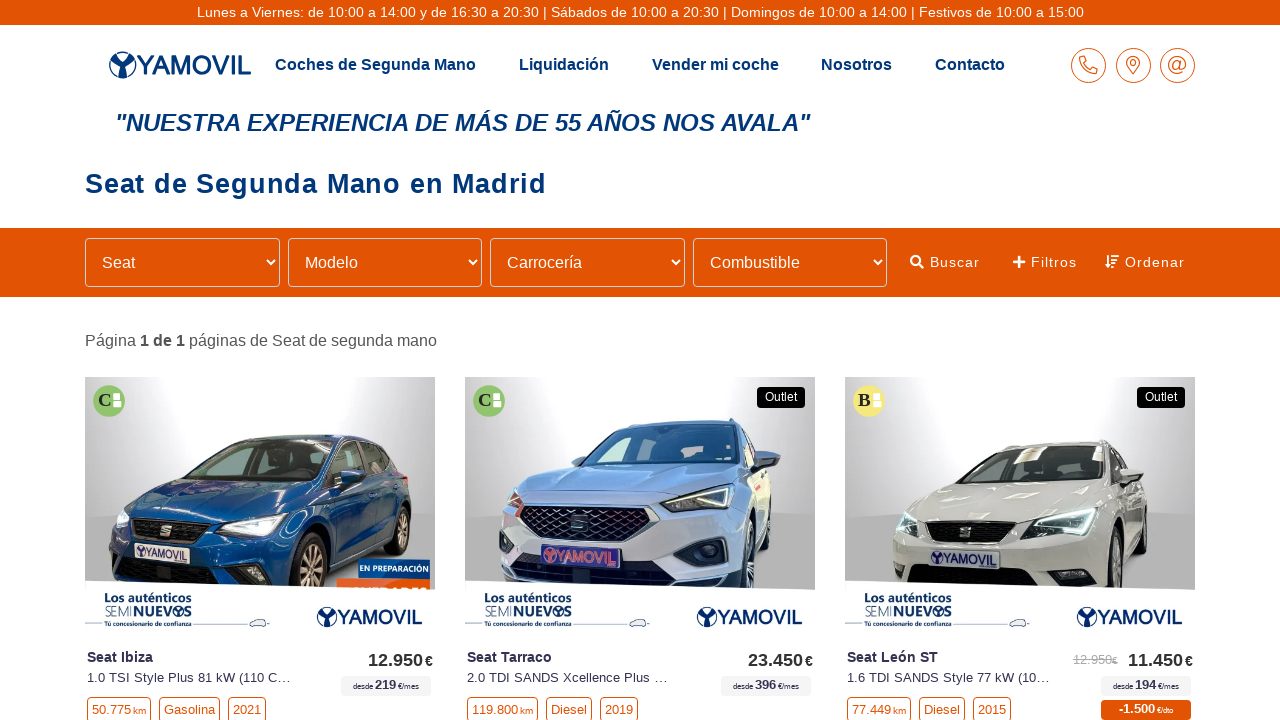

Extracted vehicle make: Seat
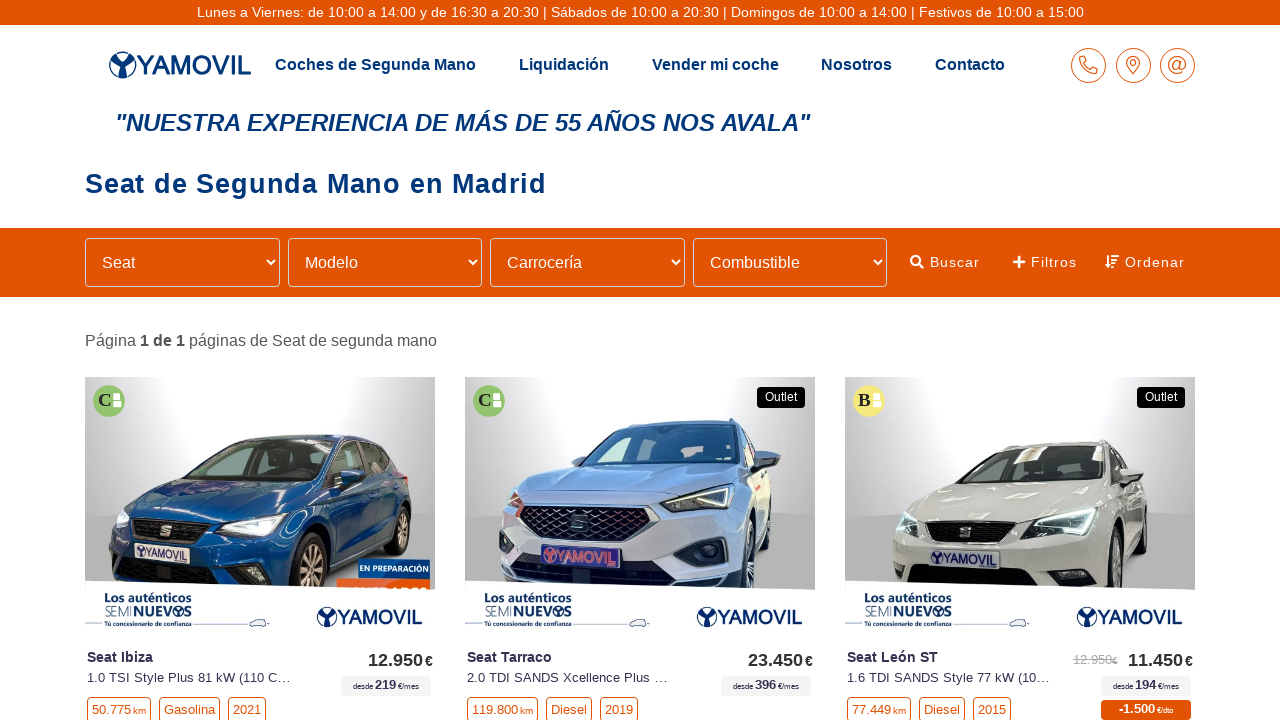

Extracted vehicle model: Ibiza
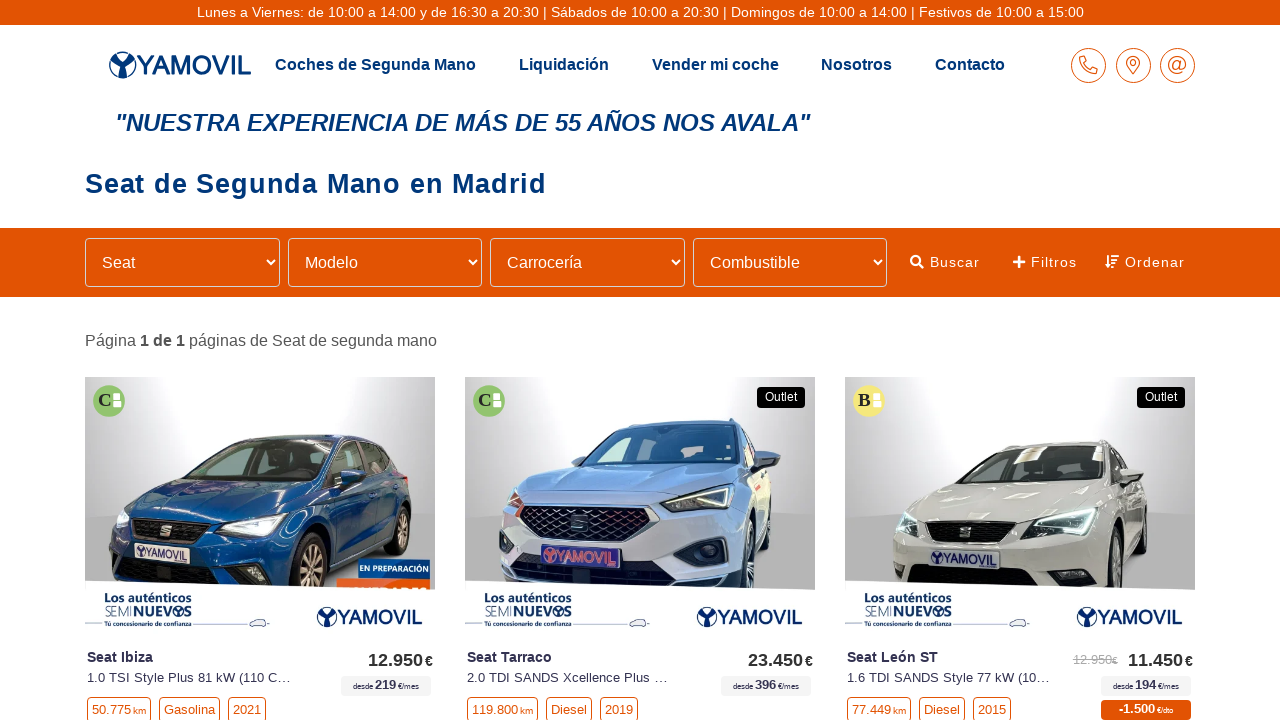

Extracted vehicle version: 1.2 12v Reference ITech 30 Aniversario 51 kW (70 CV)
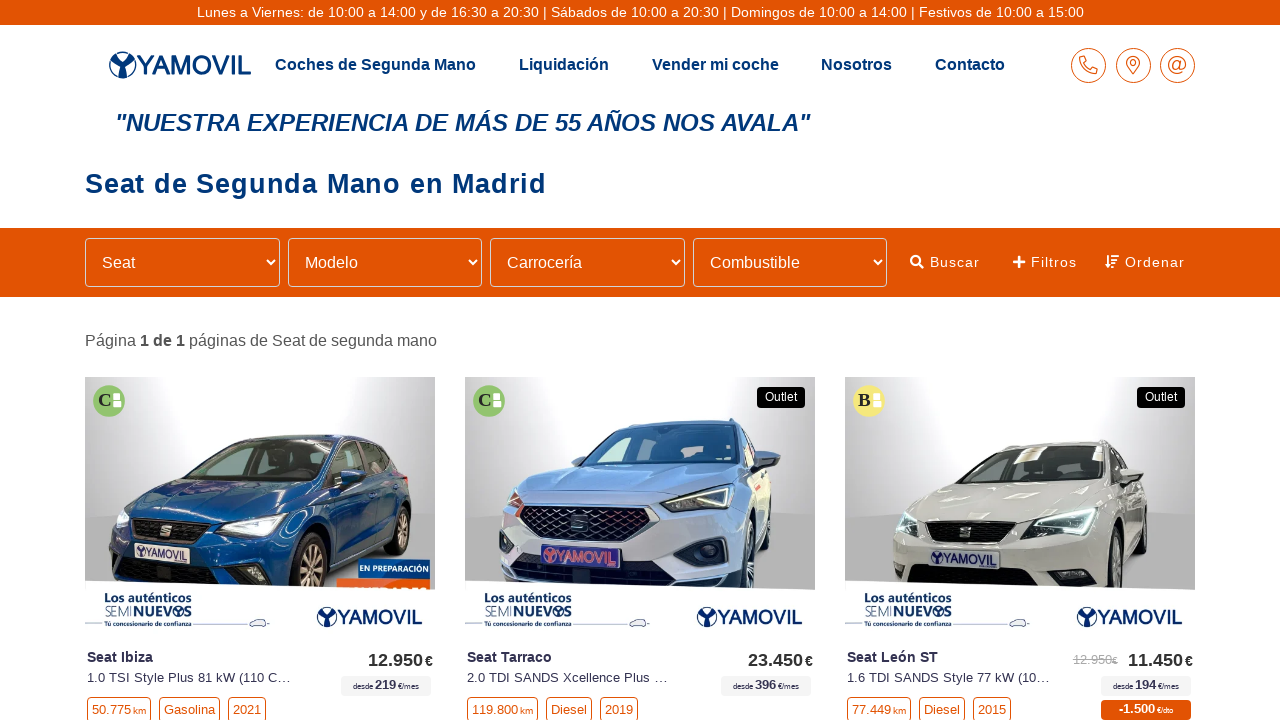

Extracted vehicle price: 10.950€
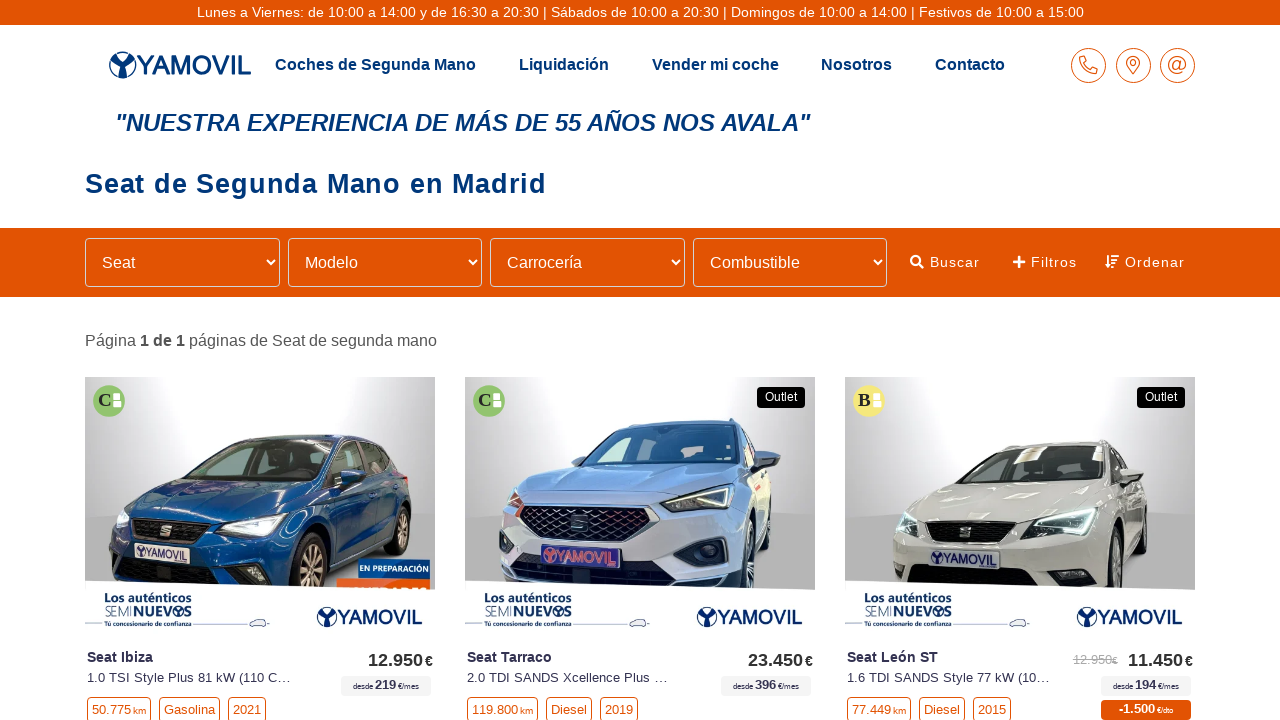

Extracted vehicle make: Seat
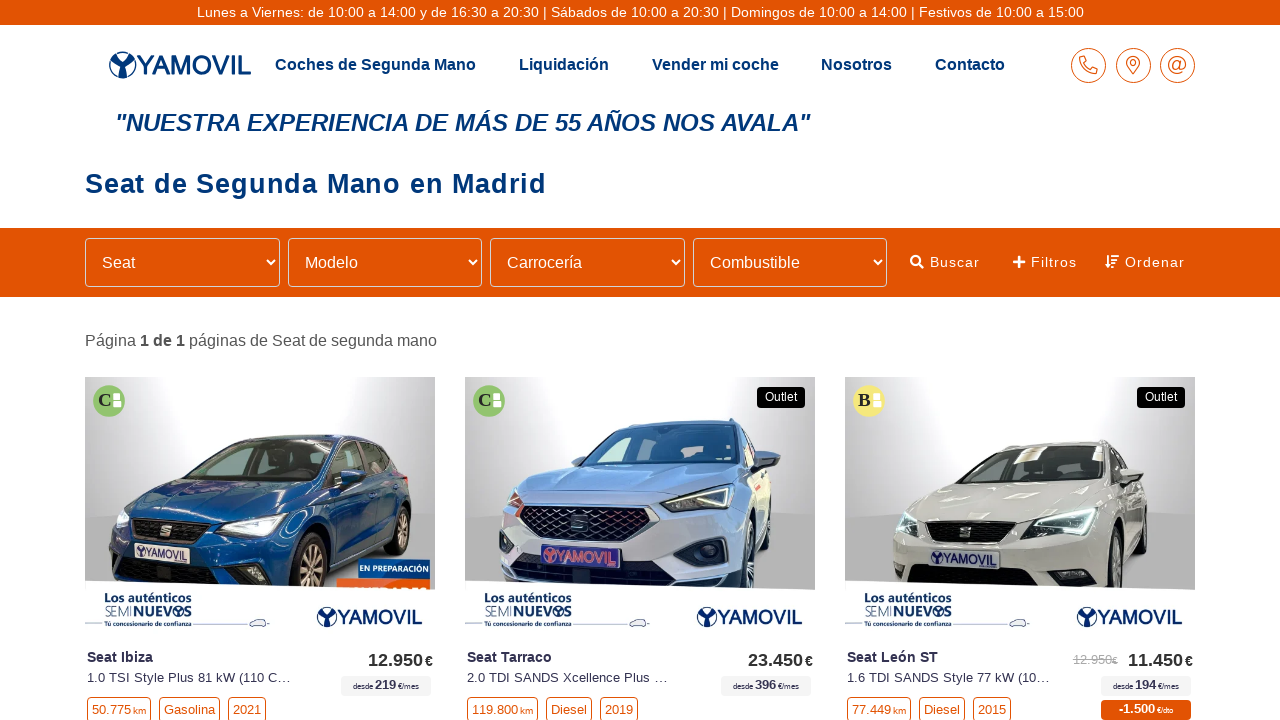

Extracted vehicle model: Ibiza
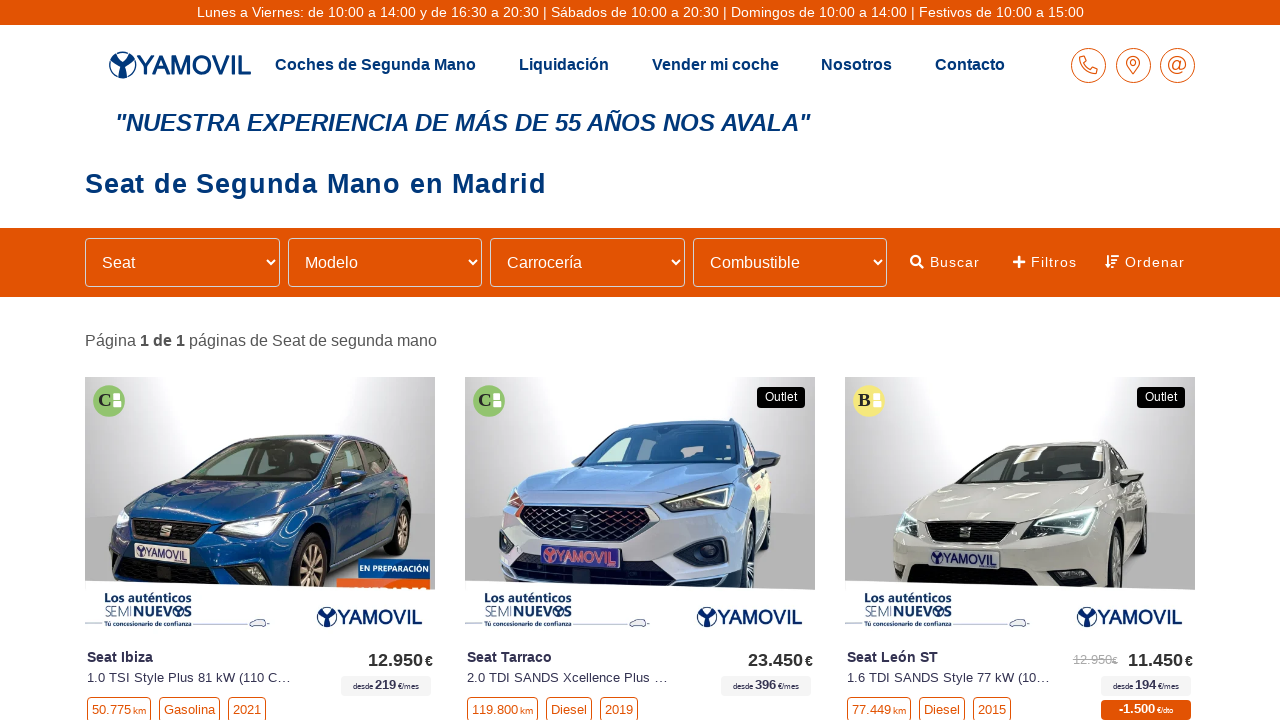

Extracted vehicle version: 1.0 EcoTSI SANDS FR DSG 81 kW (110 CV)
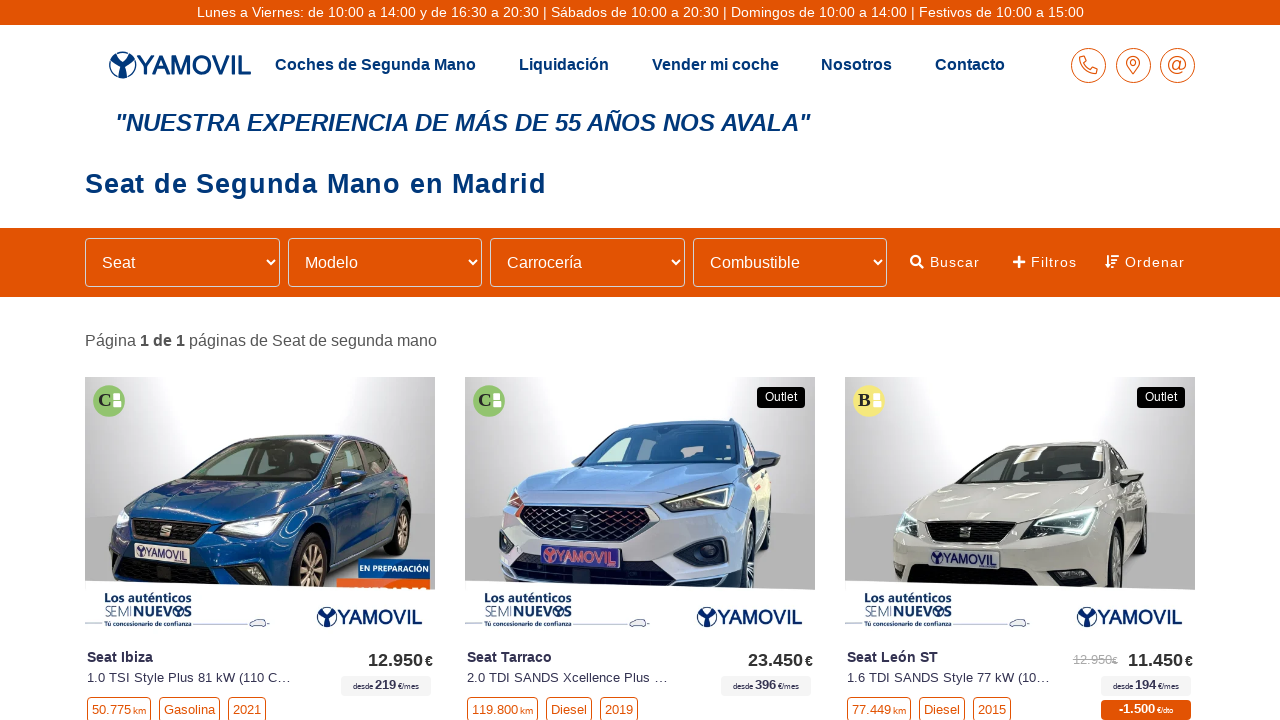

Extracted vehicle price: 13.450€
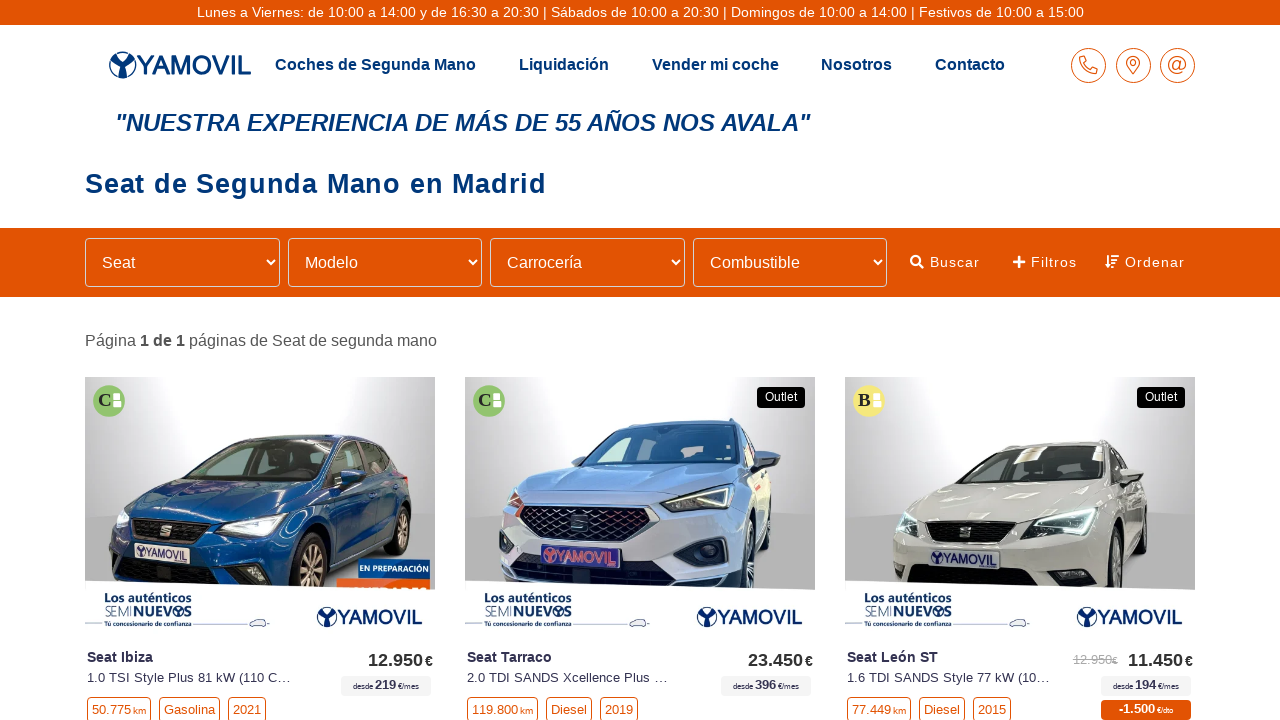

Identified last vehicle in list
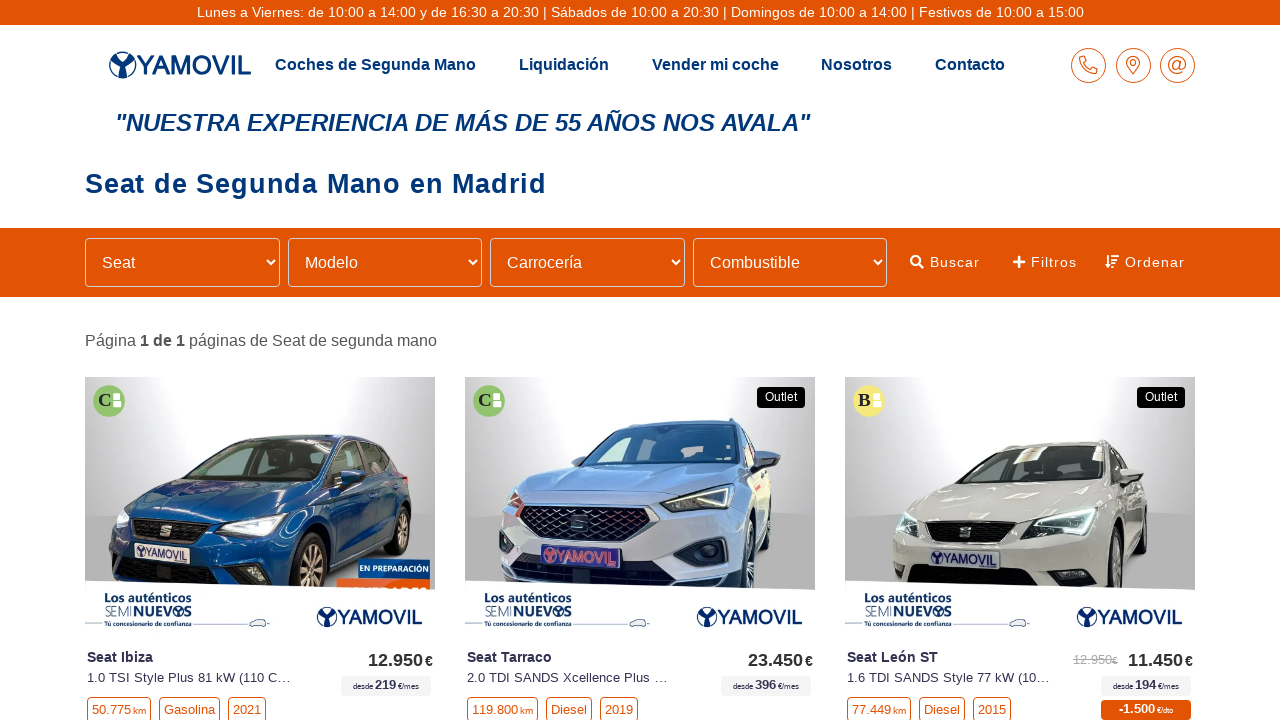

Clicked on the last vehicle at (260, 361) on .vehicle-list__item >> nth=27
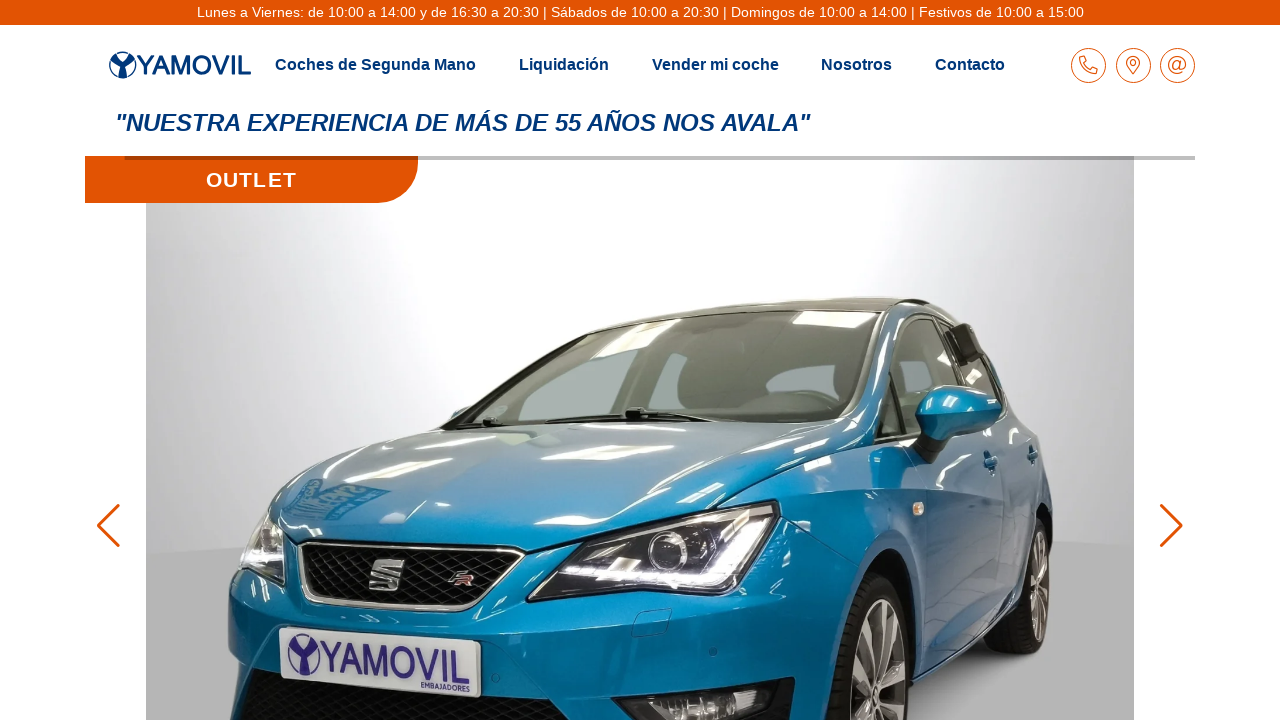

Vehicle detail page loaded with location element visible
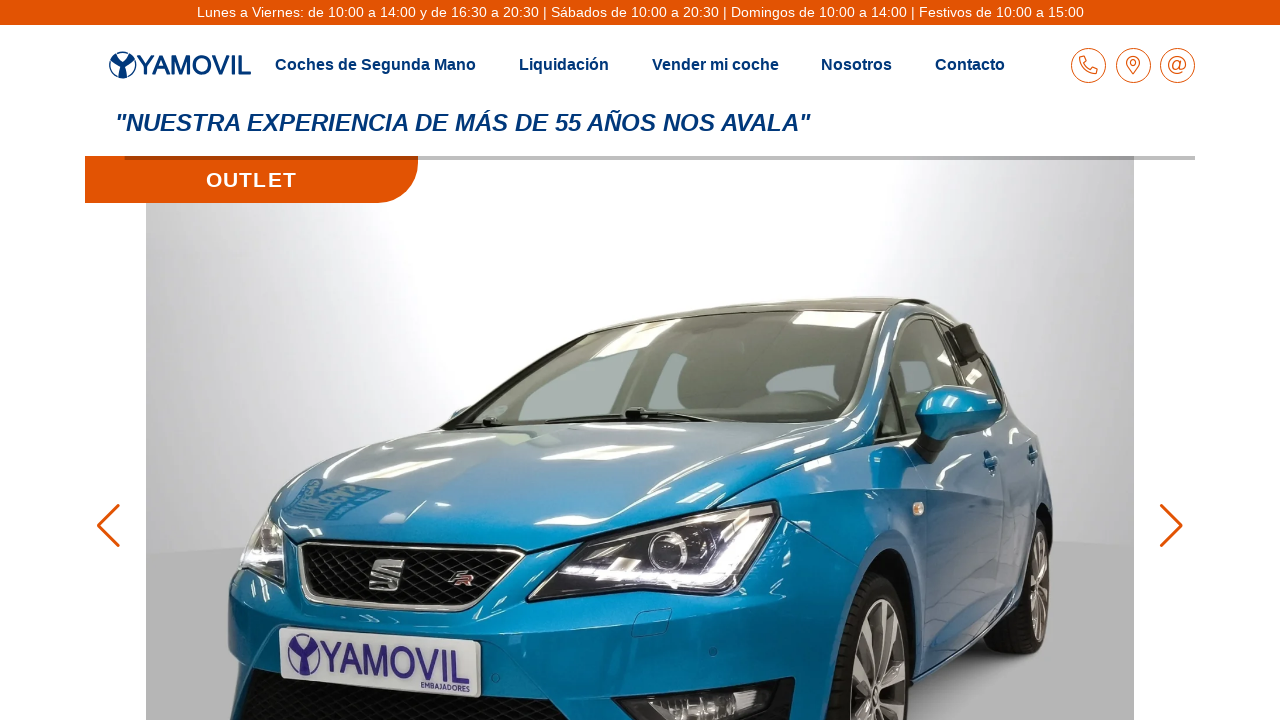

Located vehicle location element
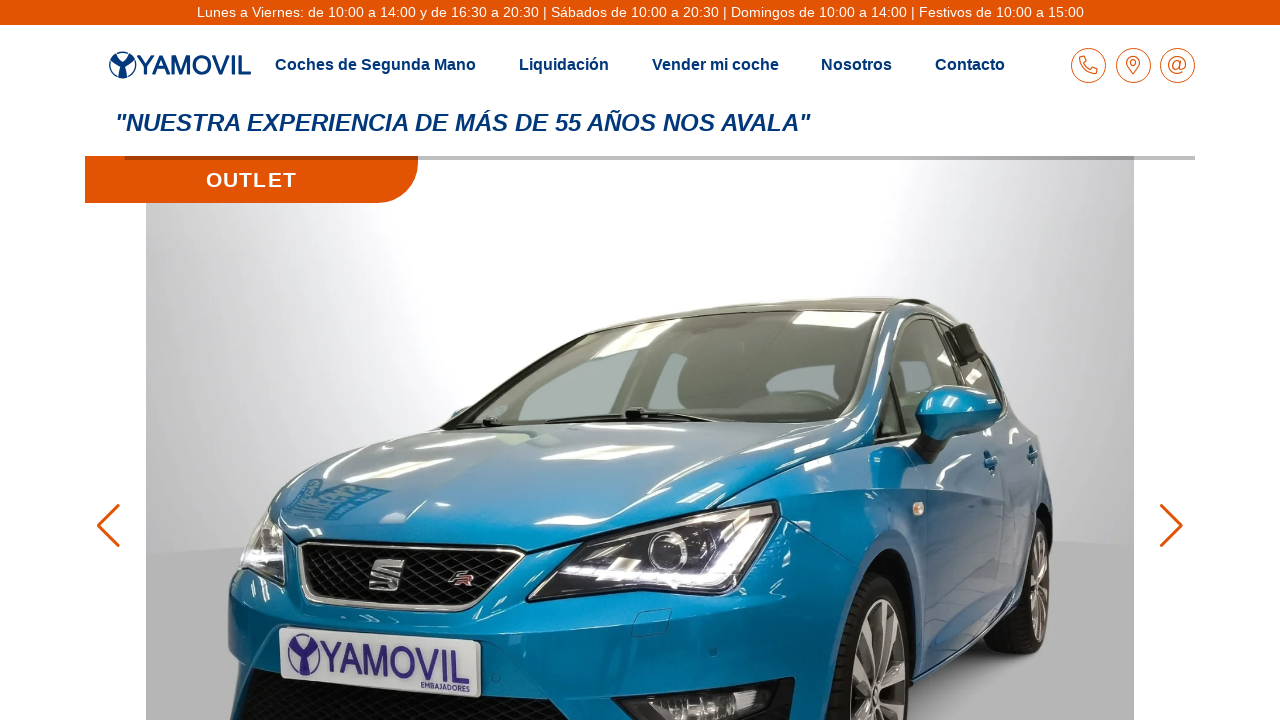

Extracted vehicle location: 
            
            Este coche se encuentra en Pinto
        
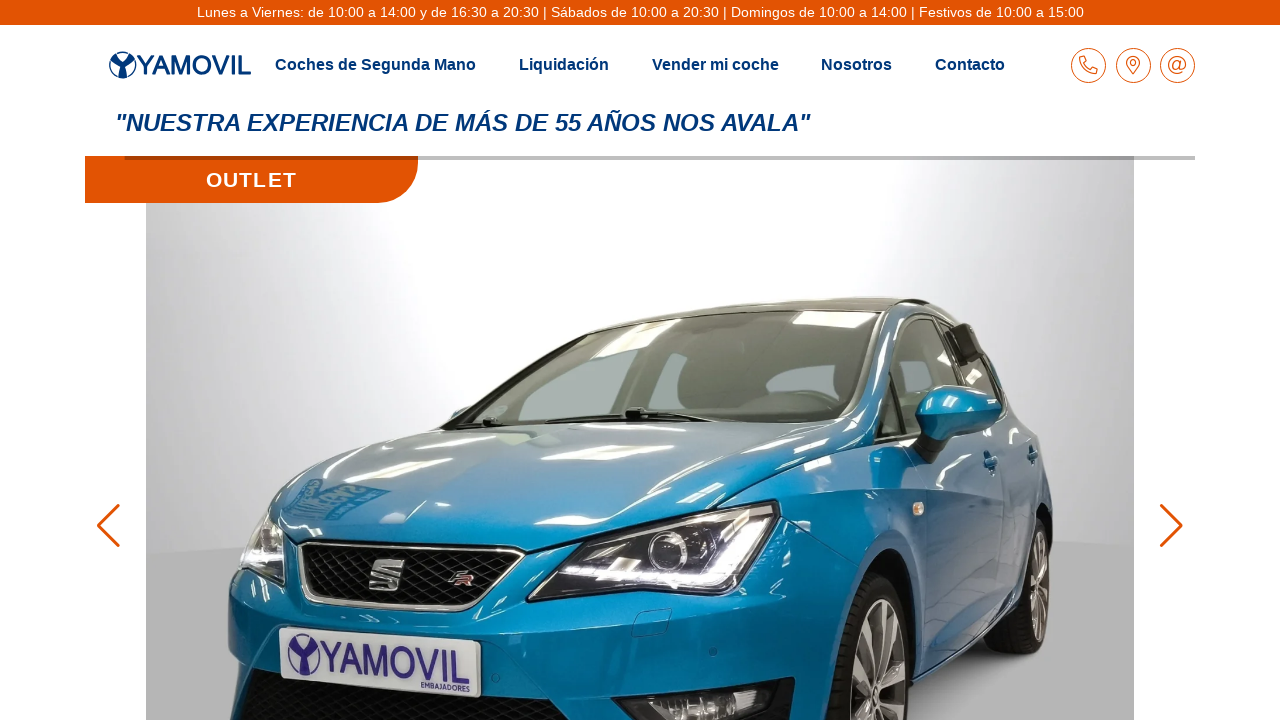

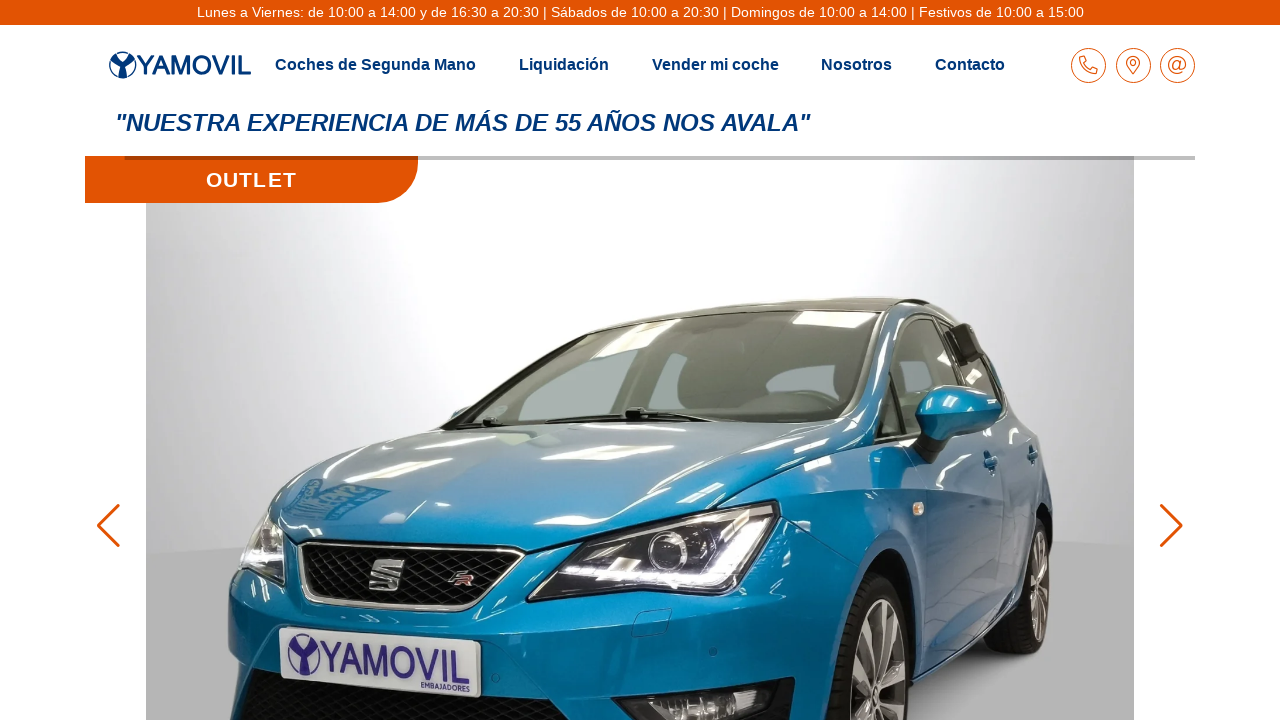